Tests filling a large form by entering the same text into all input fields and then clicking the submit button

Starting URL: http://suninjuly.github.io/huge_form.html

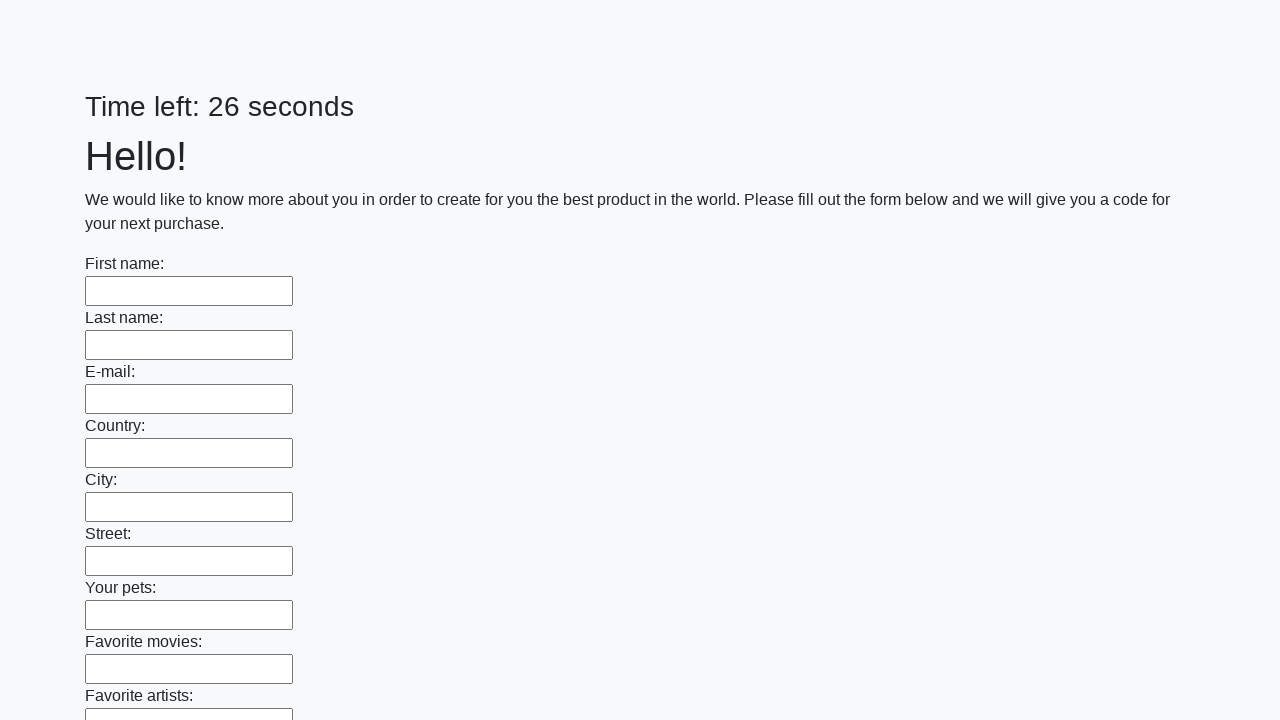

Located all input elements on the form
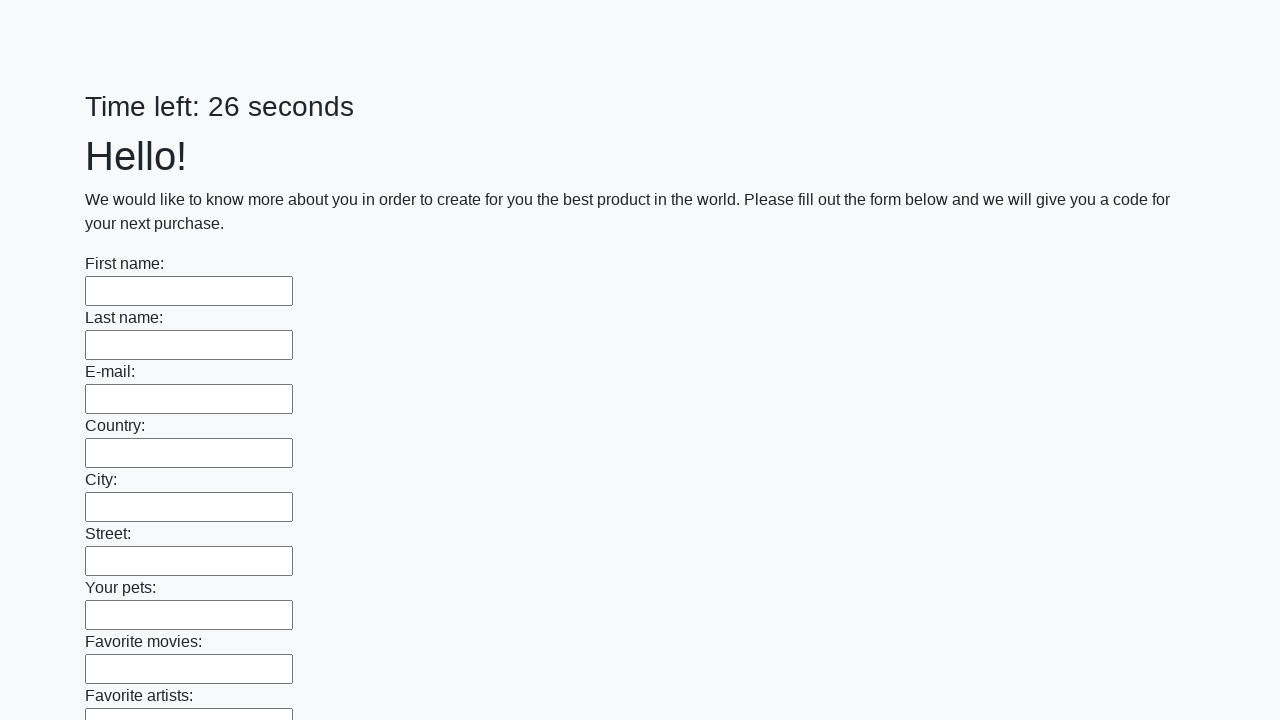

Counted 100 input fields in the form
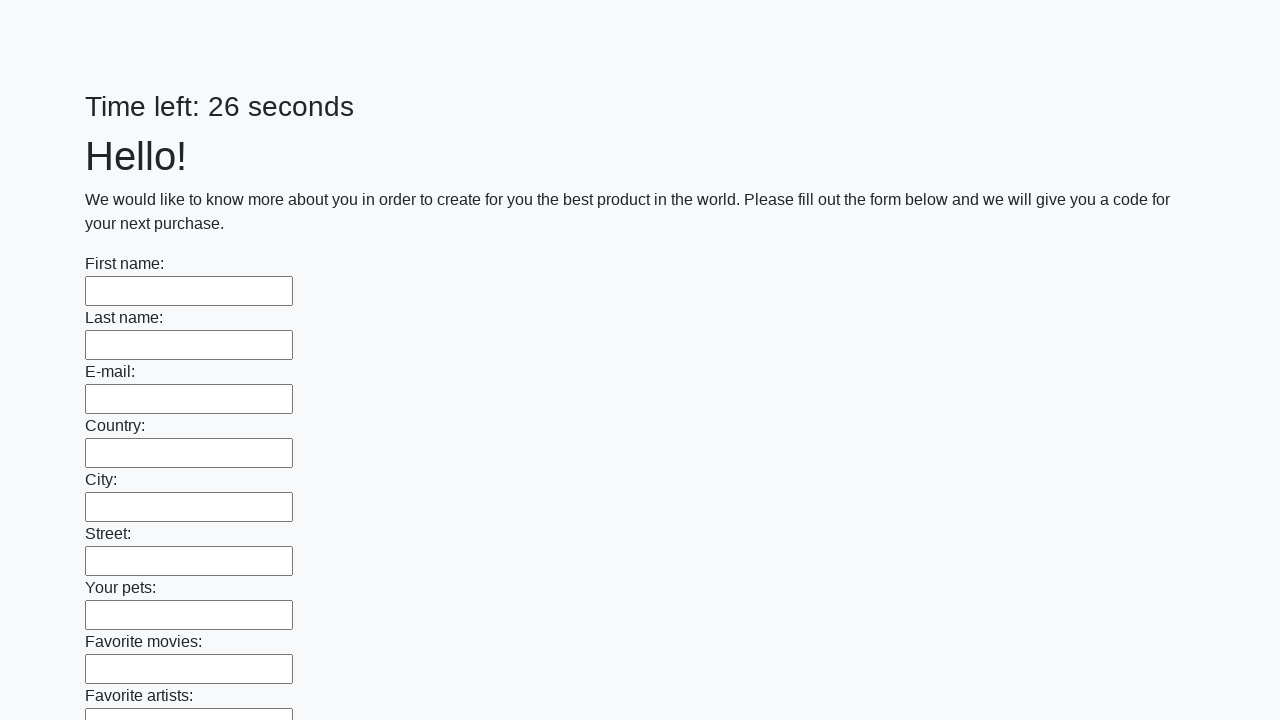

Filled input field 1 of 100 with 'Мой ответ' on input >> nth=0
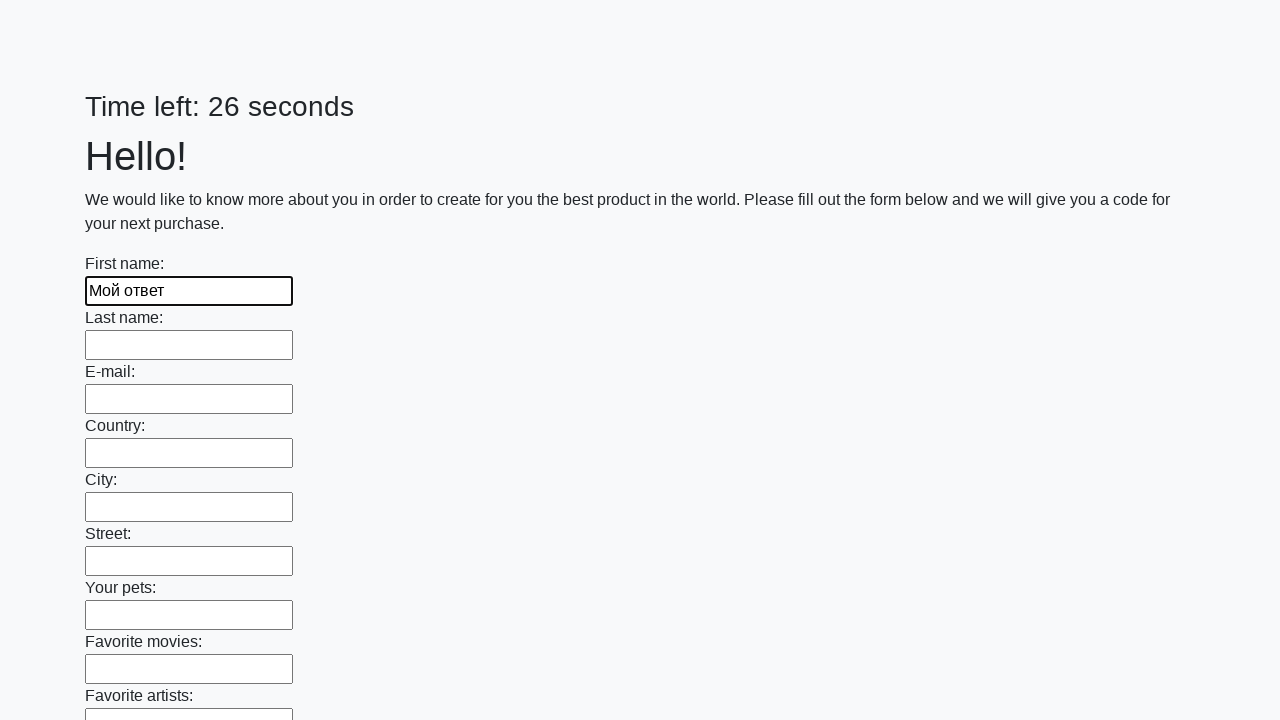

Filled input field 2 of 100 with 'Мой ответ' on input >> nth=1
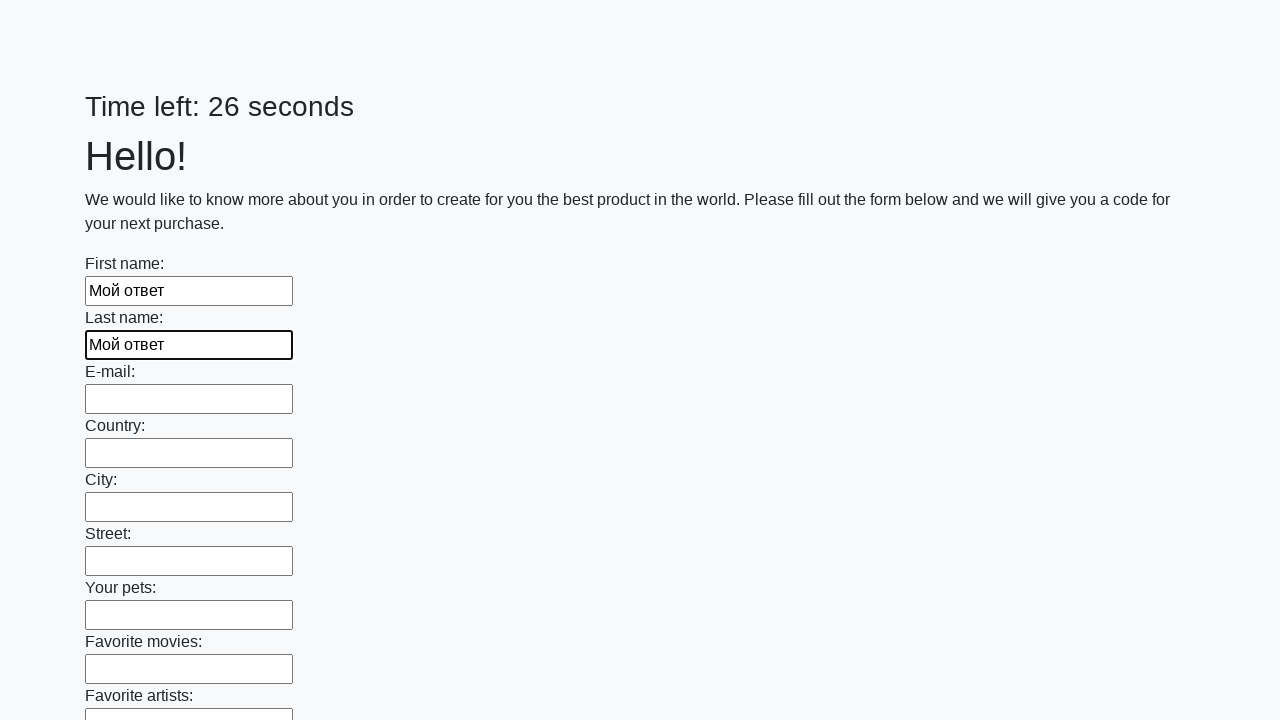

Filled input field 3 of 100 with 'Мой ответ' on input >> nth=2
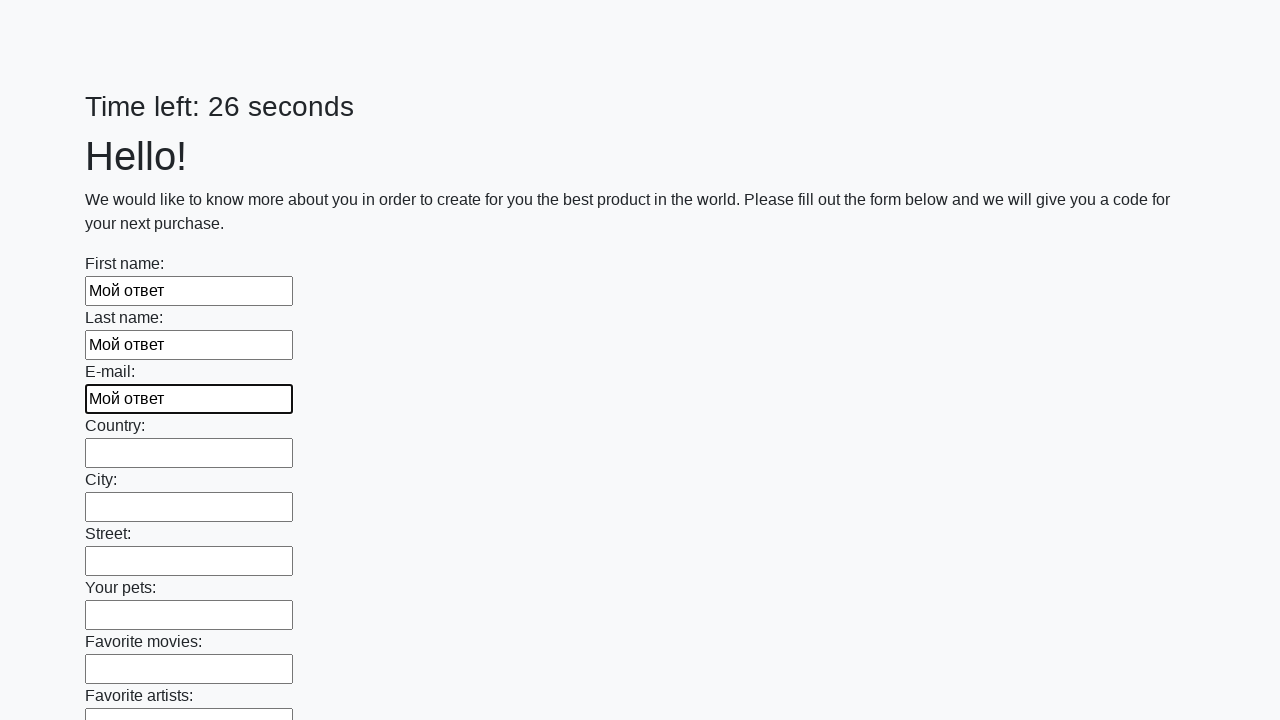

Filled input field 4 of 100 with 'Мой ответ' on input >> nth=3
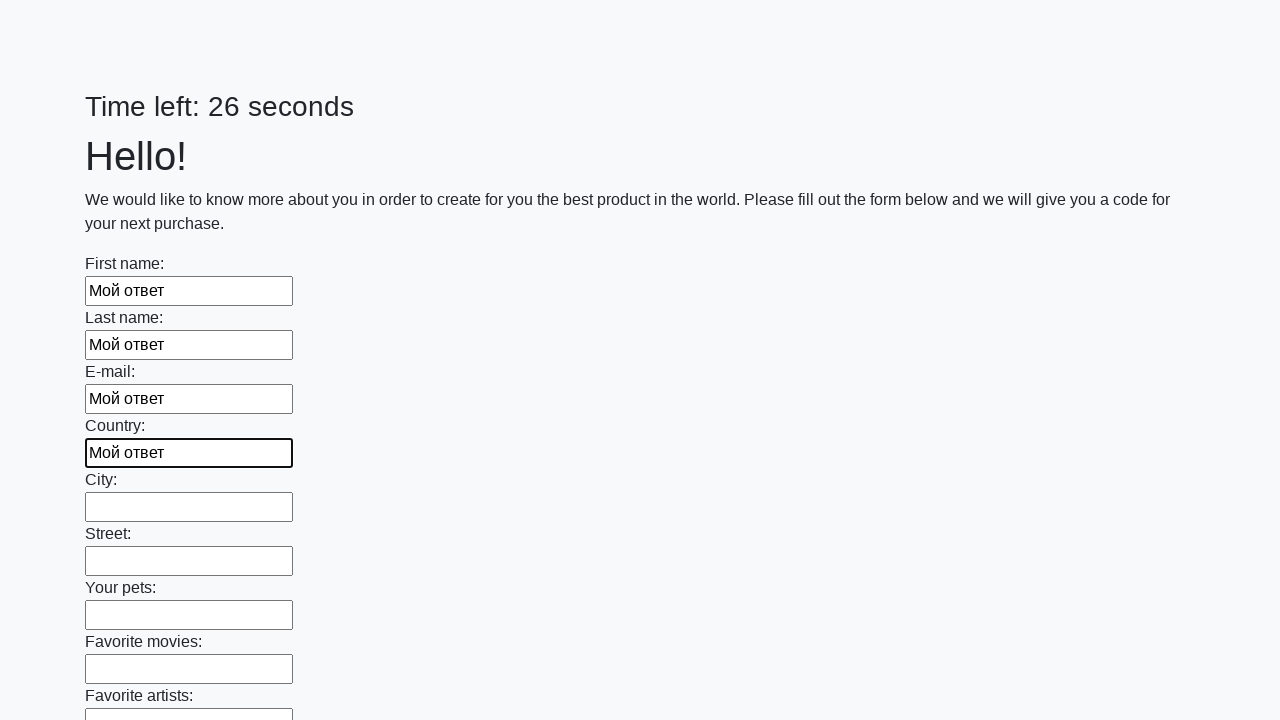

Filled input field 5 of 100 with 'Мой ответ' on input >> nth=4
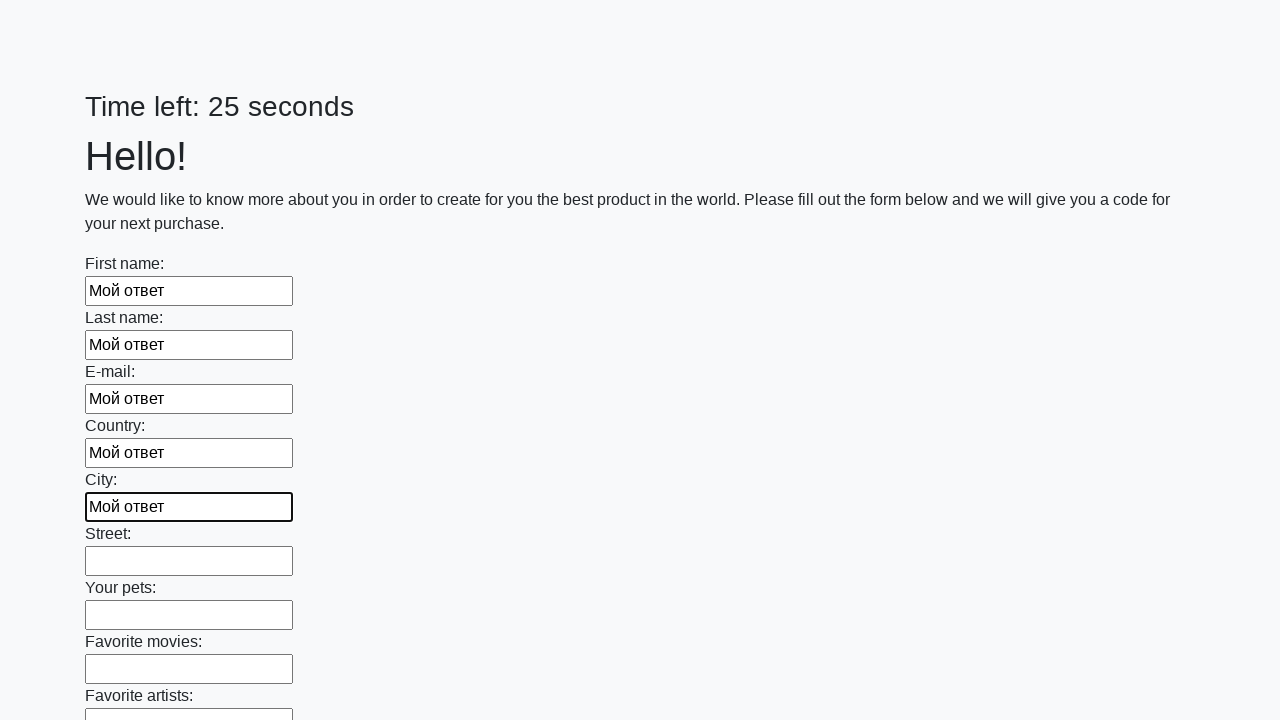

Filled input field 6 of 100 with 'Мой ответ' on input >> nth=5
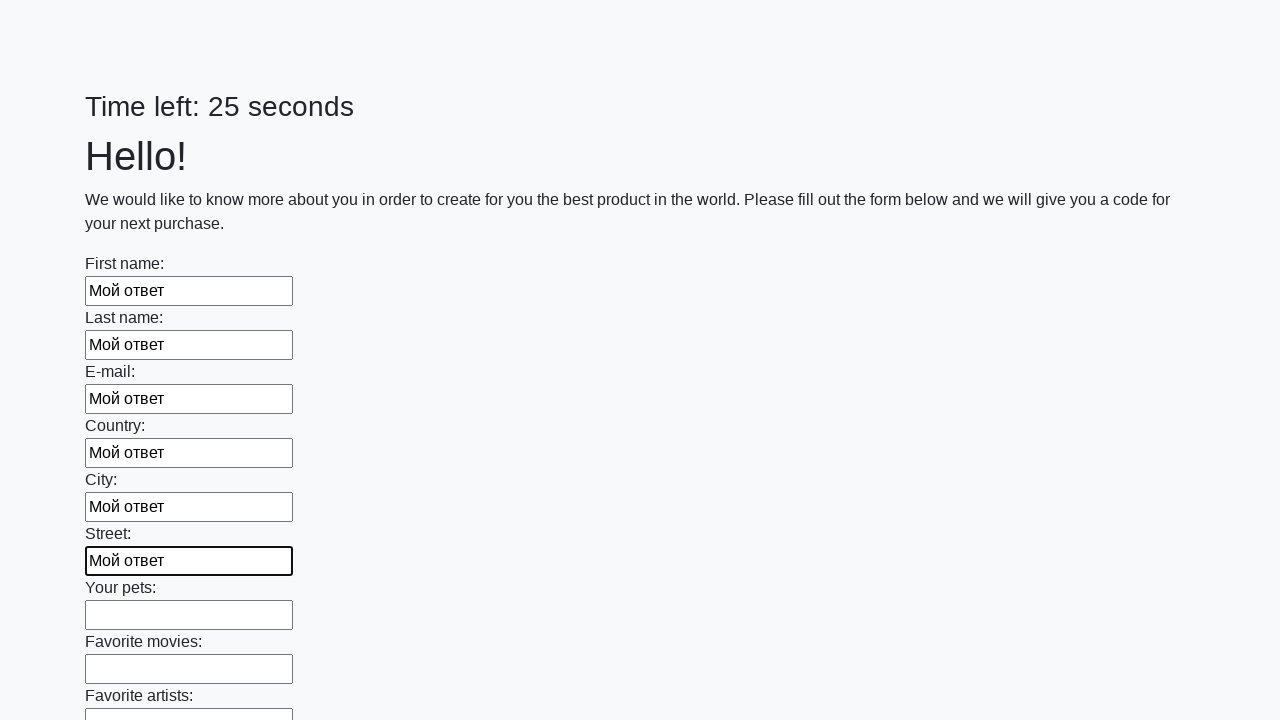

Filled input field 7 of 100 with 'Мой ответ' on input >> nth=6
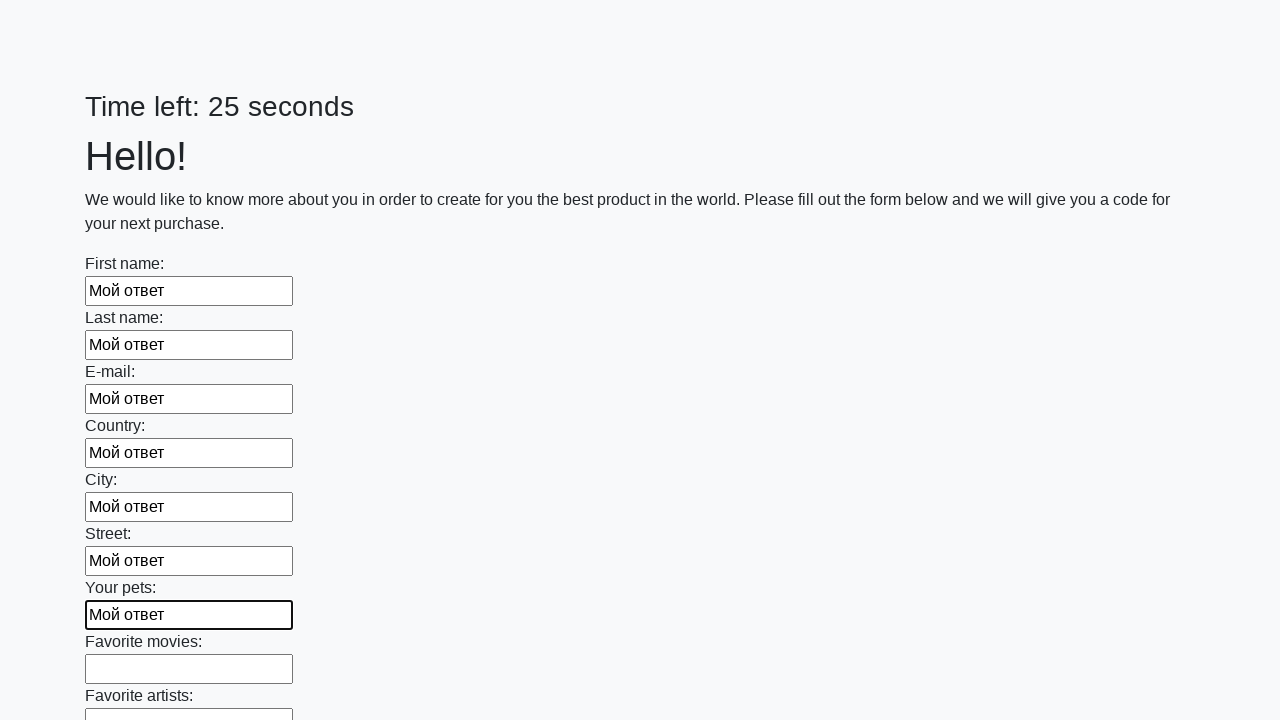

Filled input field 8 of 100 with 'Мой ответ' on input >> nth=7
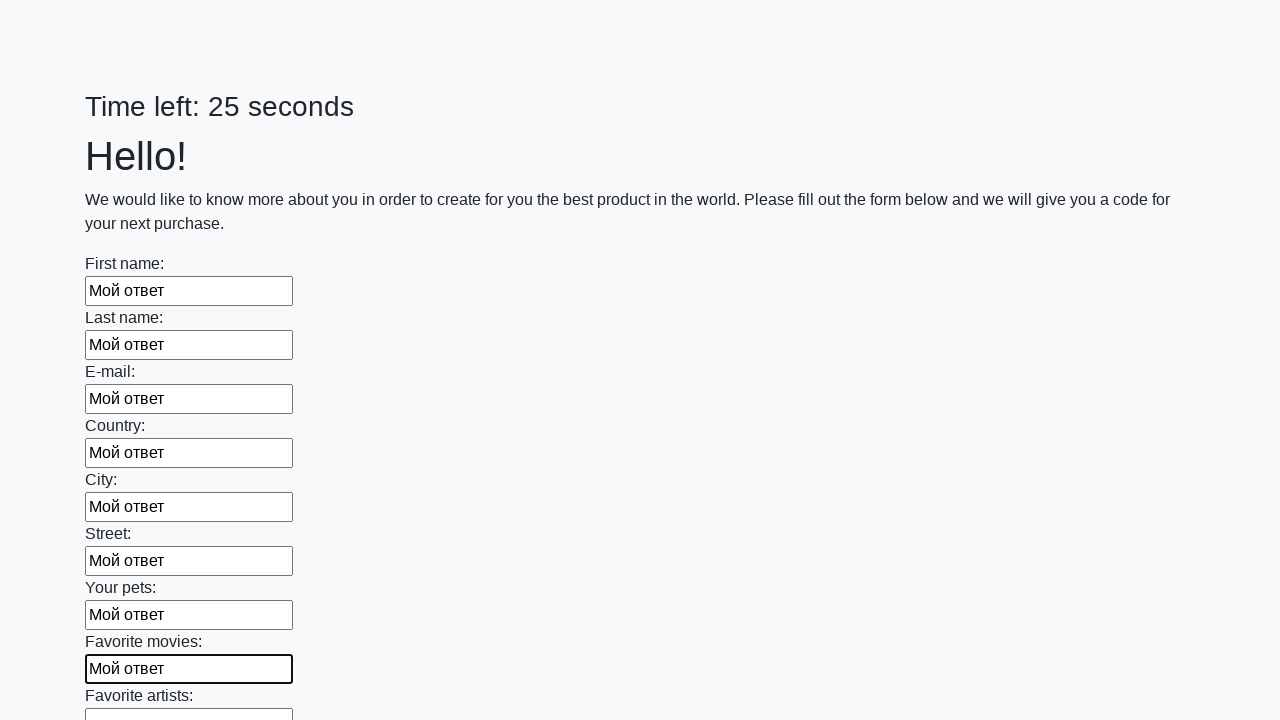

Filled input field 9 of 100 with 'Мой ответ' on input >> nth=8
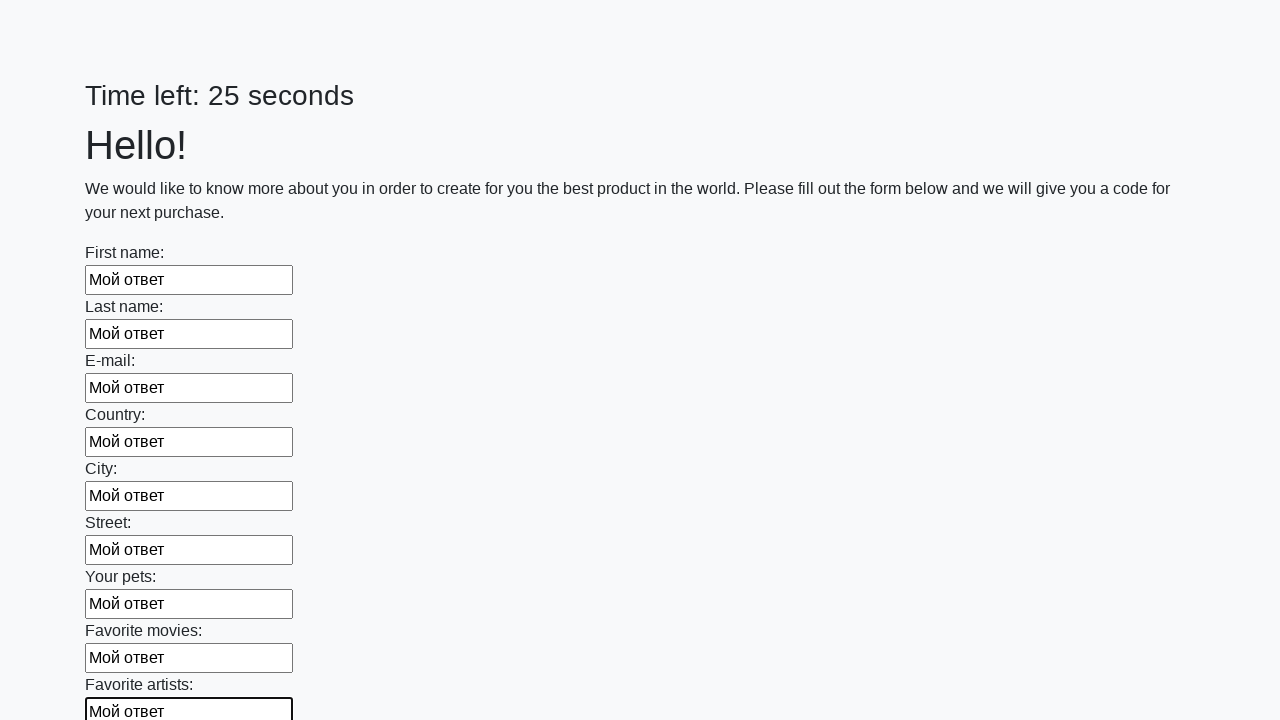

Filled input field 10 of 100 with 'Мой ответ' on input >> nth=9
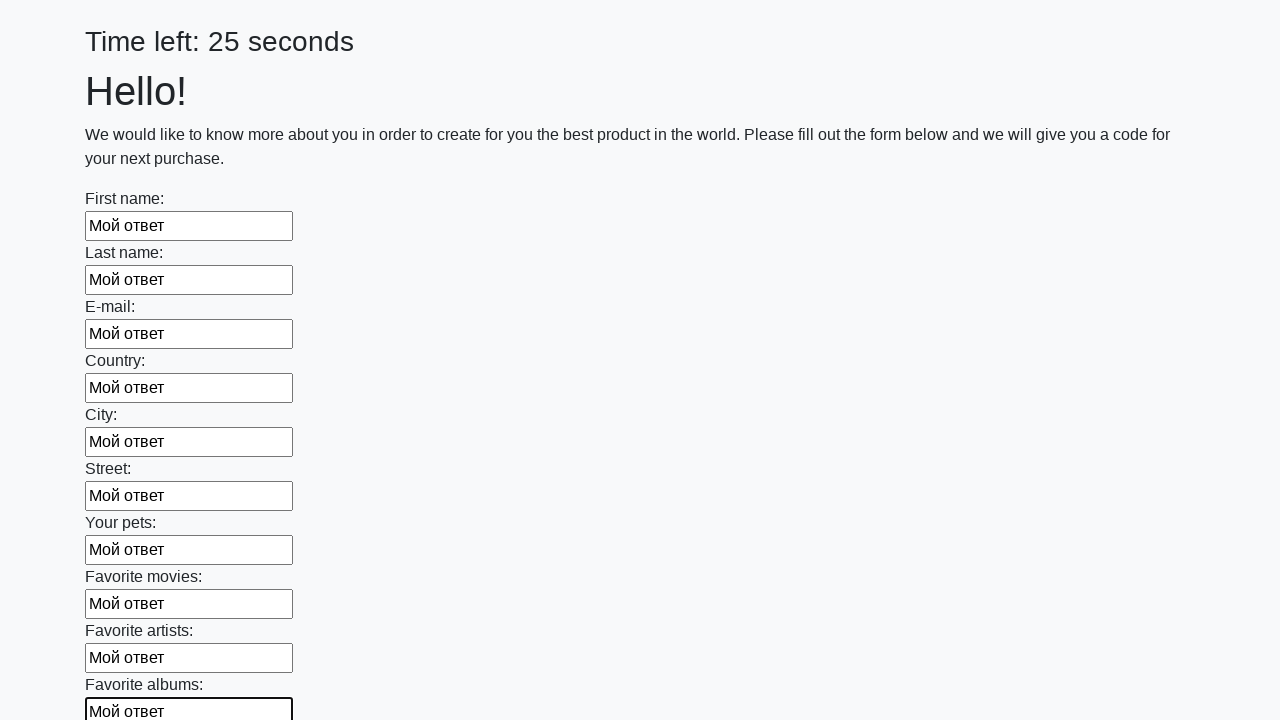

Filled input field 11 of 100 with 'Мой ответ' on input >> nth=10
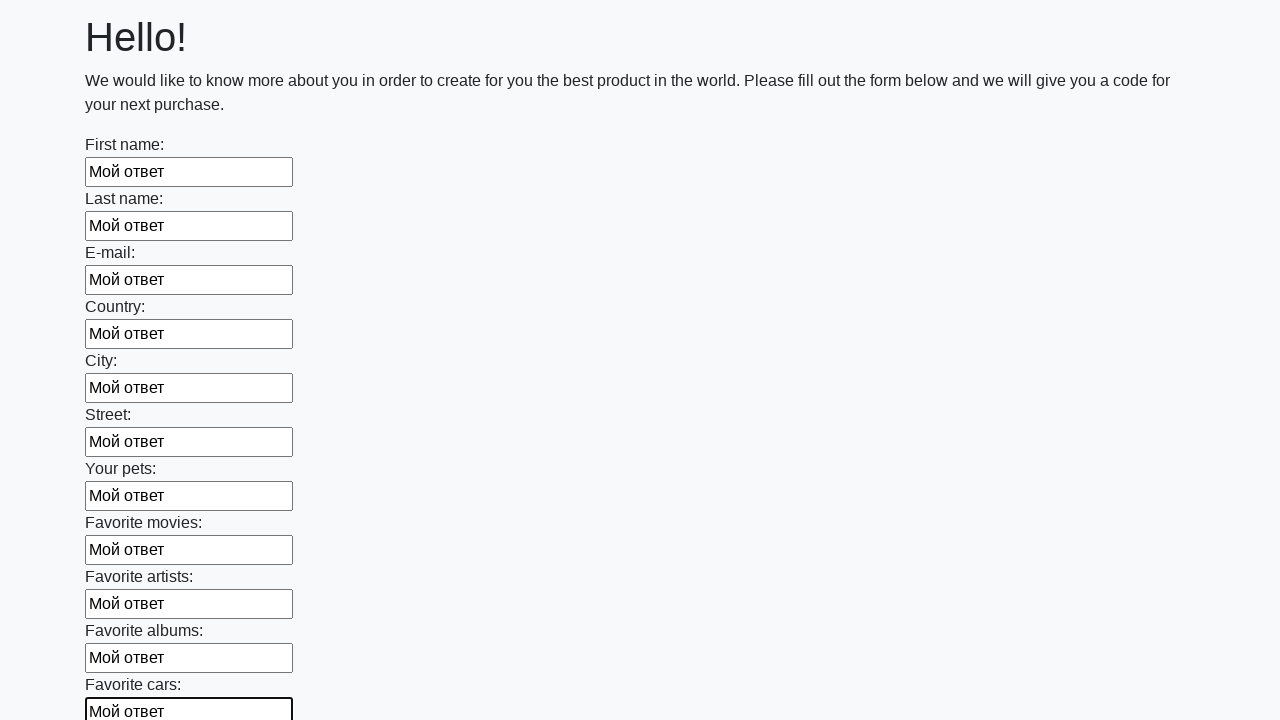

Filled input field 12 of 100 with 'Мой ответ' on input >> nth=11
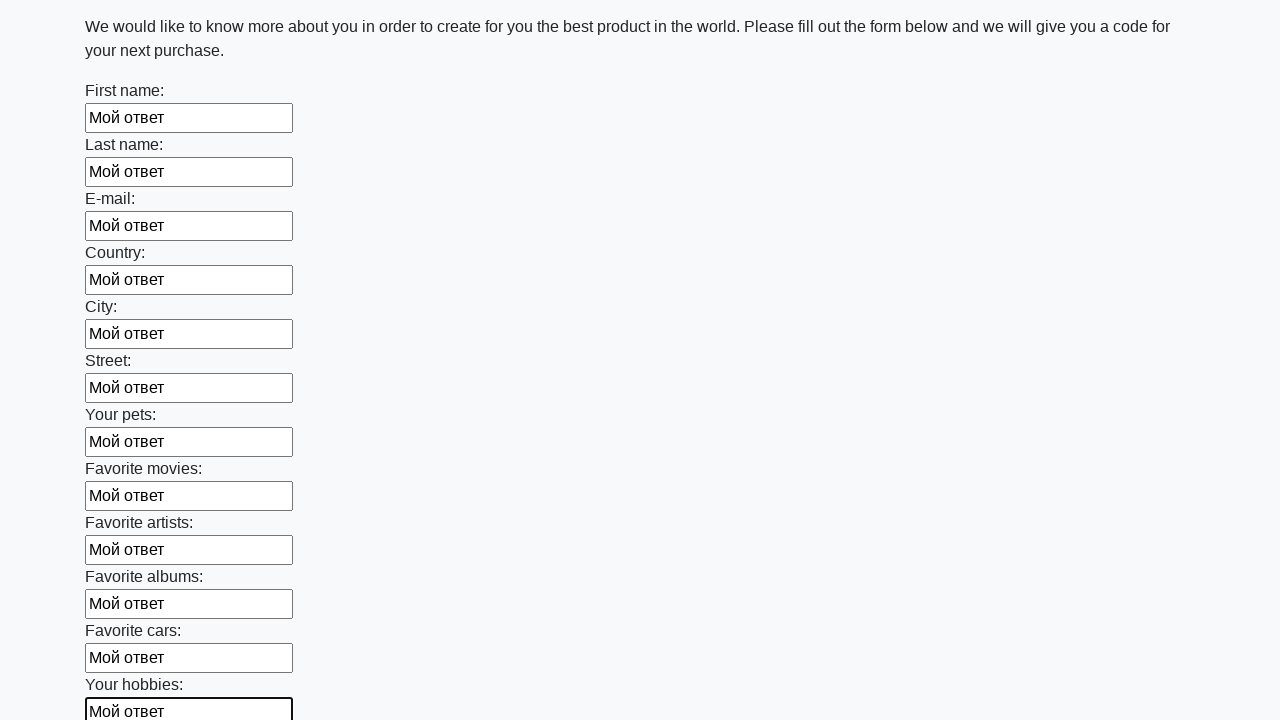

Filled input field 13 of 100 with 'Мой ответ' on input >> nth=12
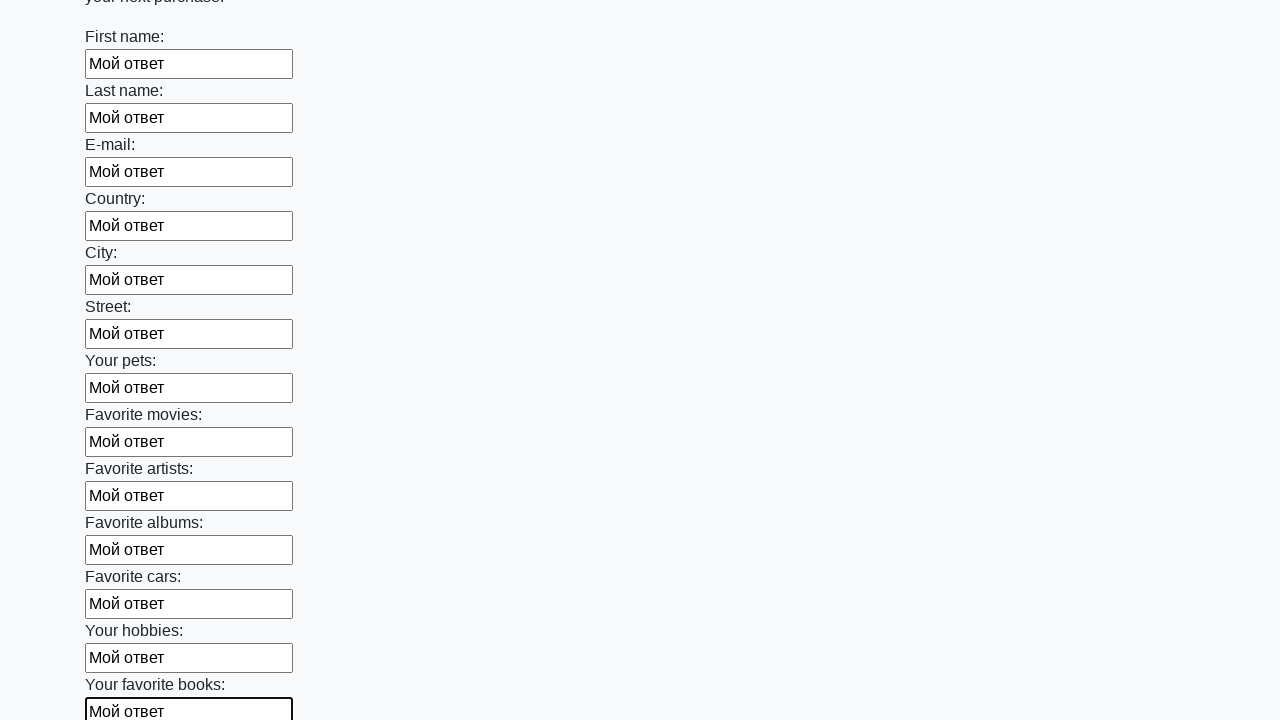

Filled input field 14 of 100 with 'Мой ответ' on input >> nth=13
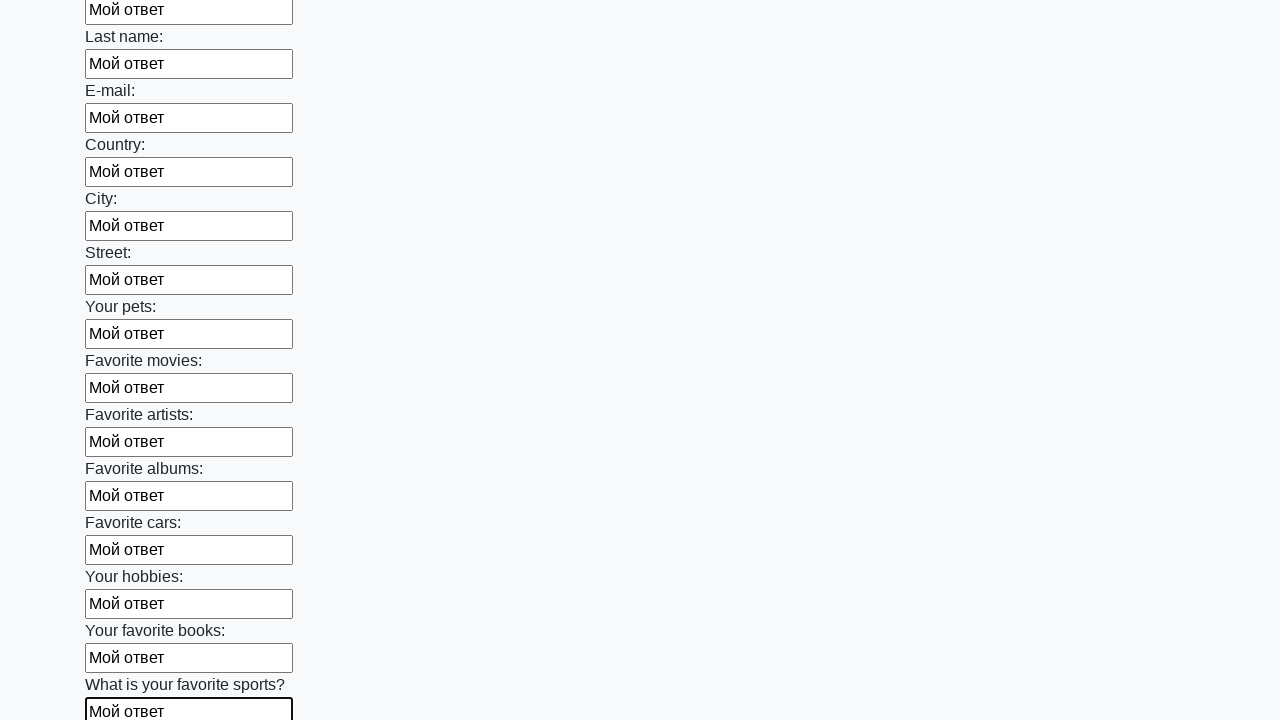

Filled input field 15 of 100 with 'Мой ответ' on input >> nth=14
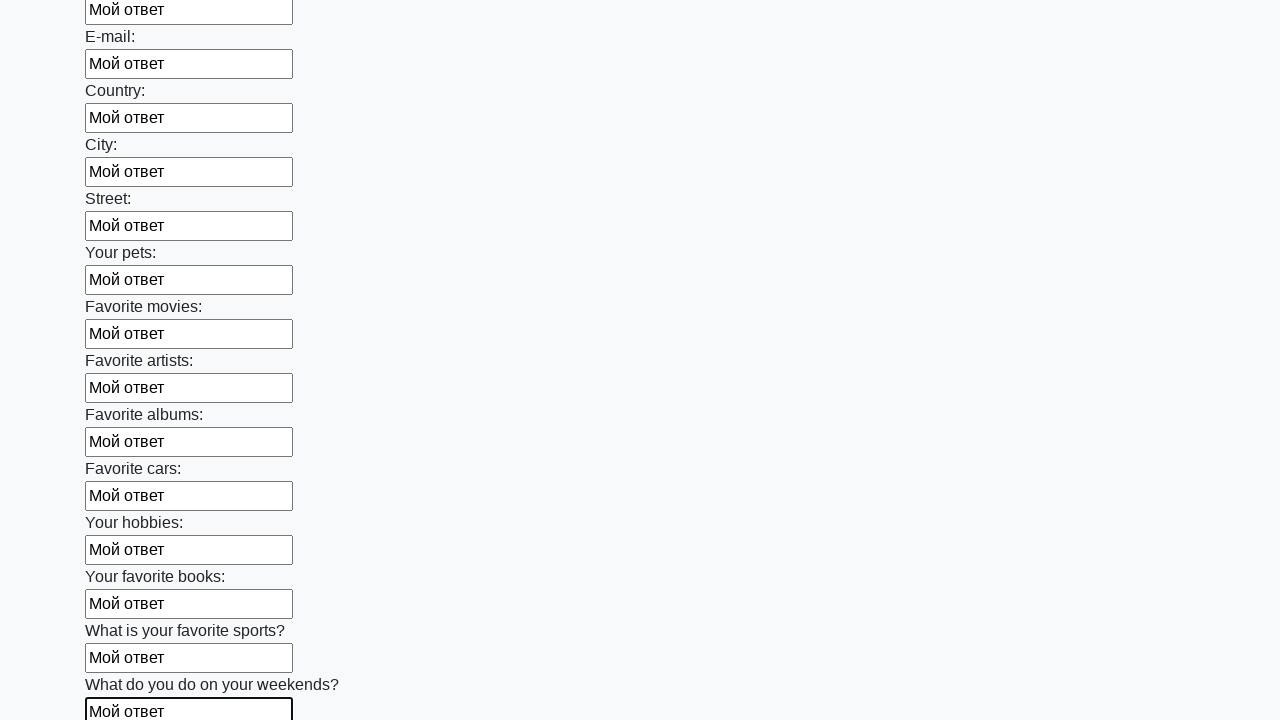

Filled input field 16 of 100 with 'Мой ответ' on input >> nth=15
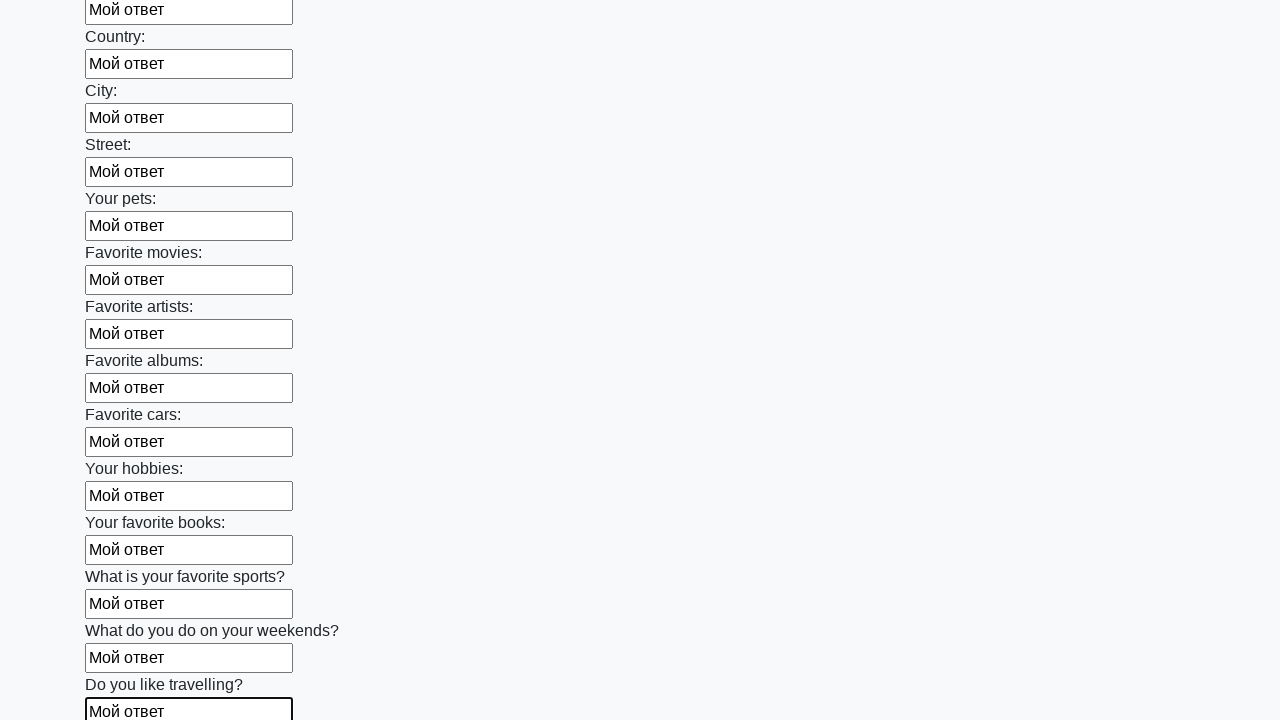

Filled input field 17 of 100 with 'Мой ответ' on input >> nth=16
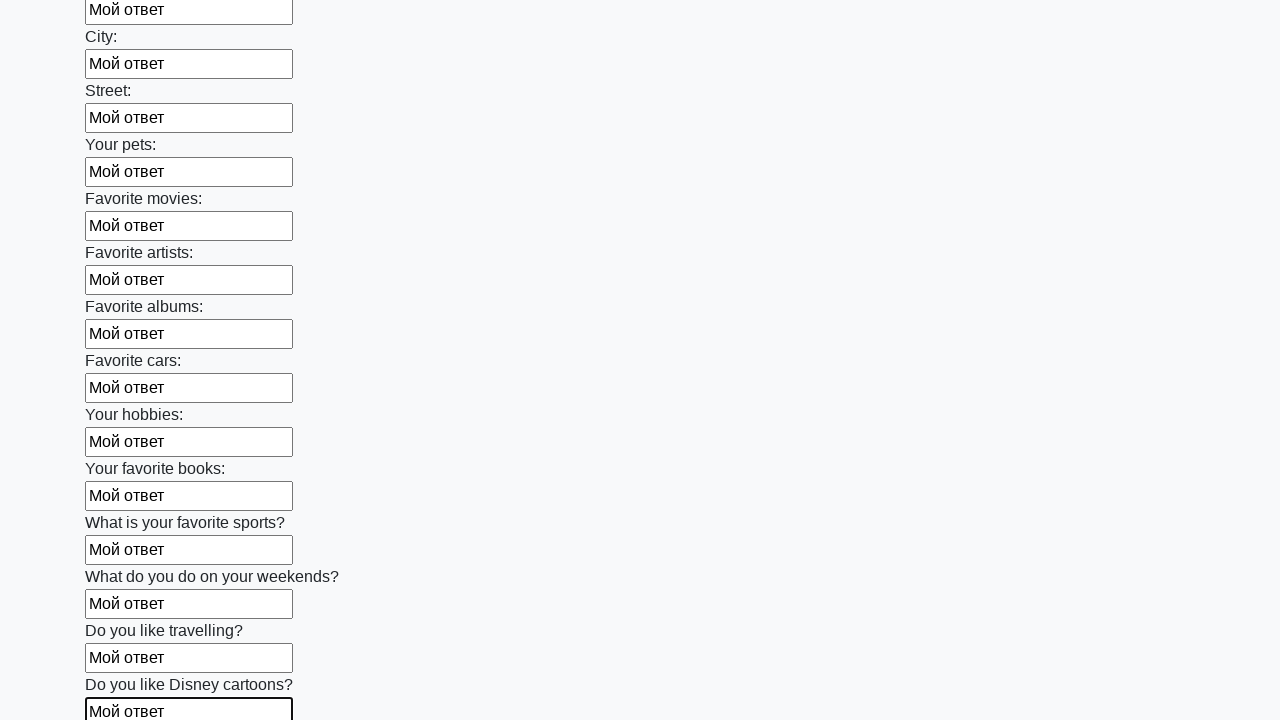

Filled input field 18 of 100 with 'Мой ответ' on input >> nth=17
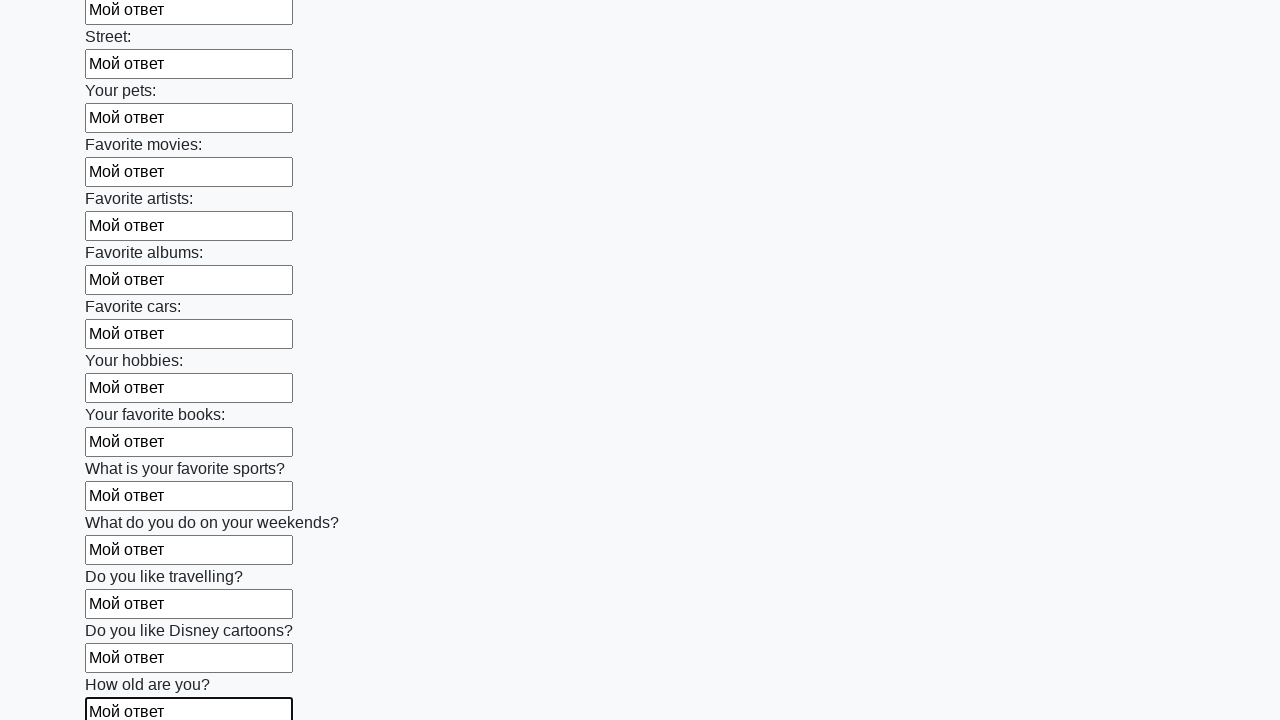

Filled input field 19 of 100 with 'Мой ответ' on input >> nth=18
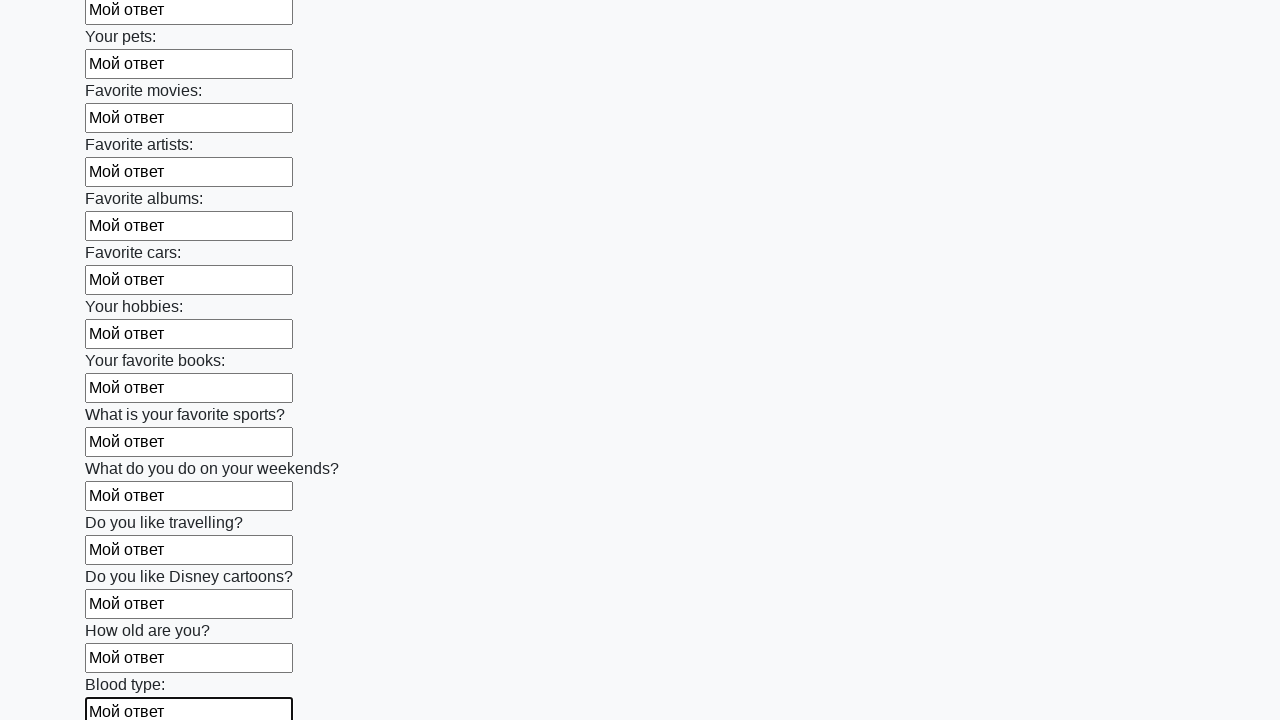

Filled input field 20 of 100 with 'Мой ответ' on input >> nth=19
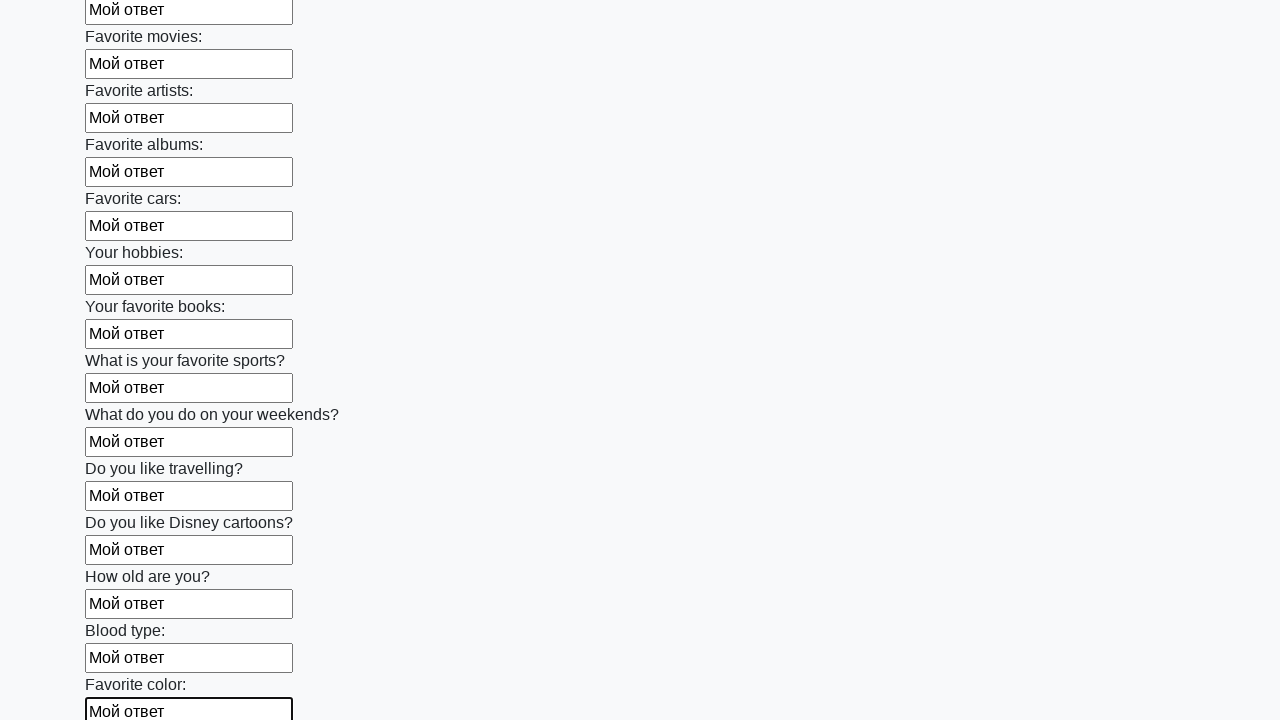

Filled input field 21 of 100 with 'Мой ответ' on input >> nth=20
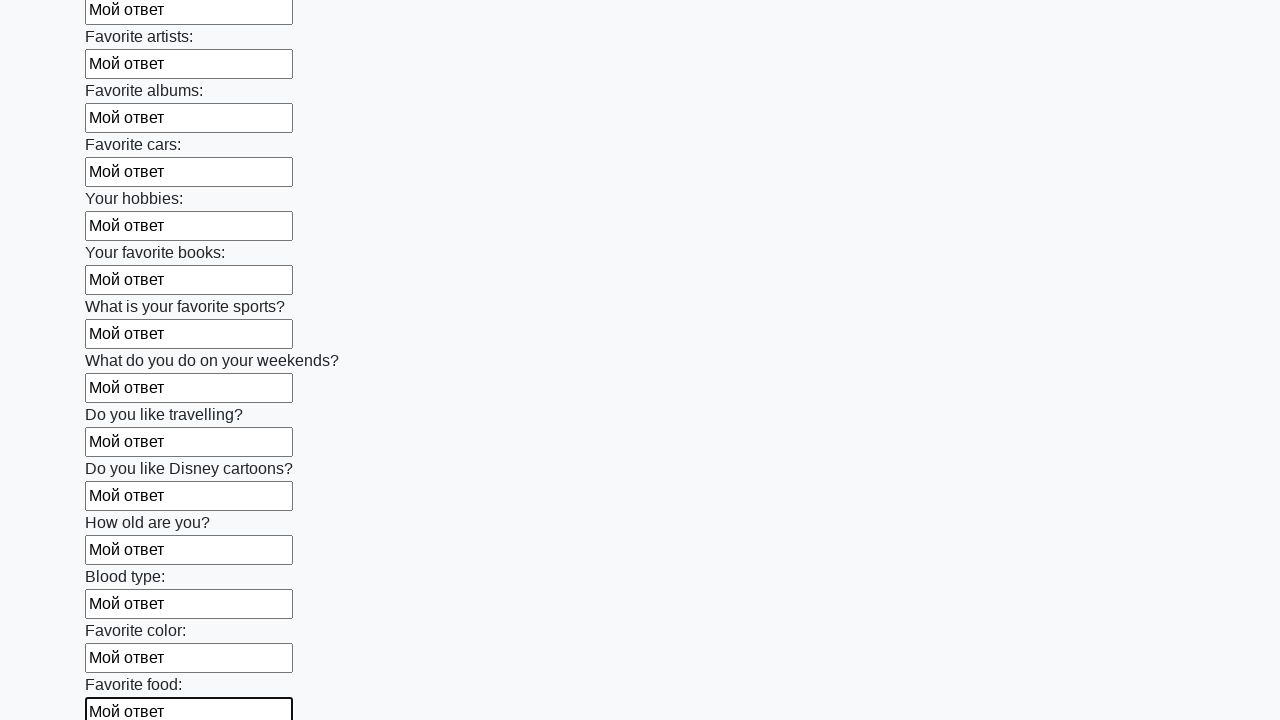

Filled input field 22 of 100 with 'Мой ответ' on input >> nth=21
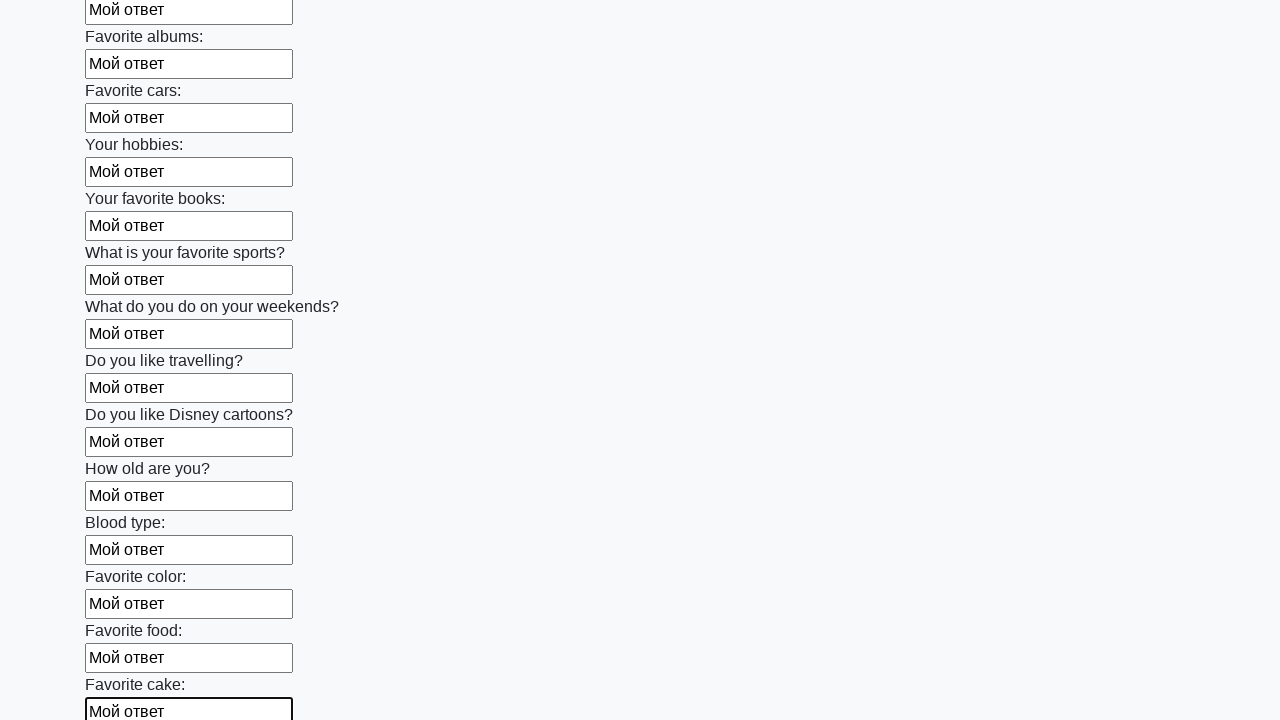

Filled input field 23 of 100 with 'Мой ответ' on input >> nth=22
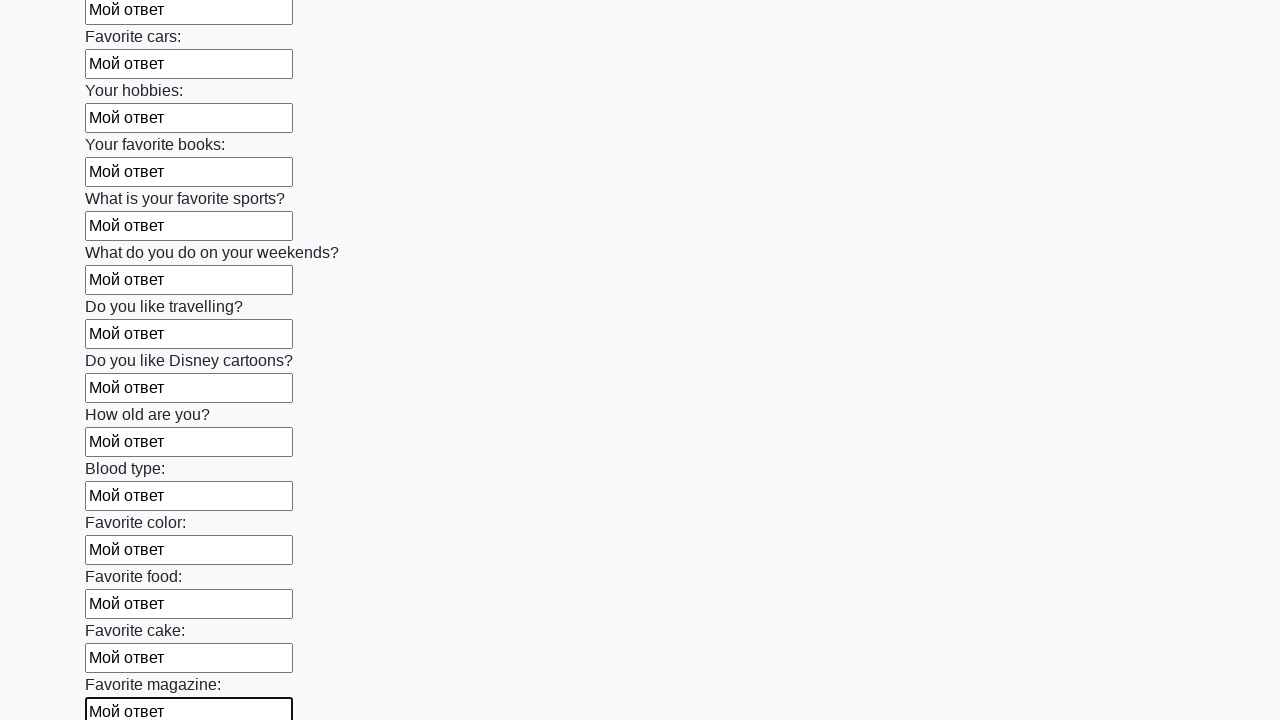

Filled input field 24 of 100 with 'Мой ответ' on input >> nth=23
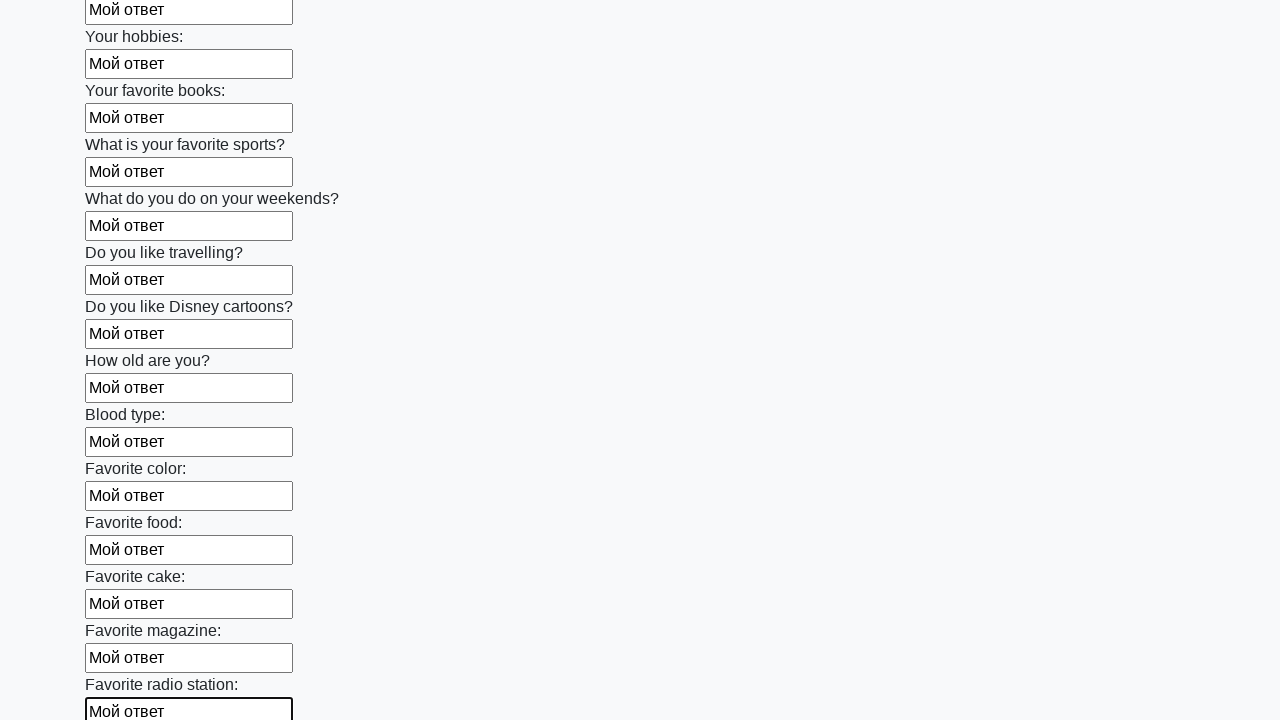

Filled input field 25 of 100 with 'Мой ответ' on input >> nth=24
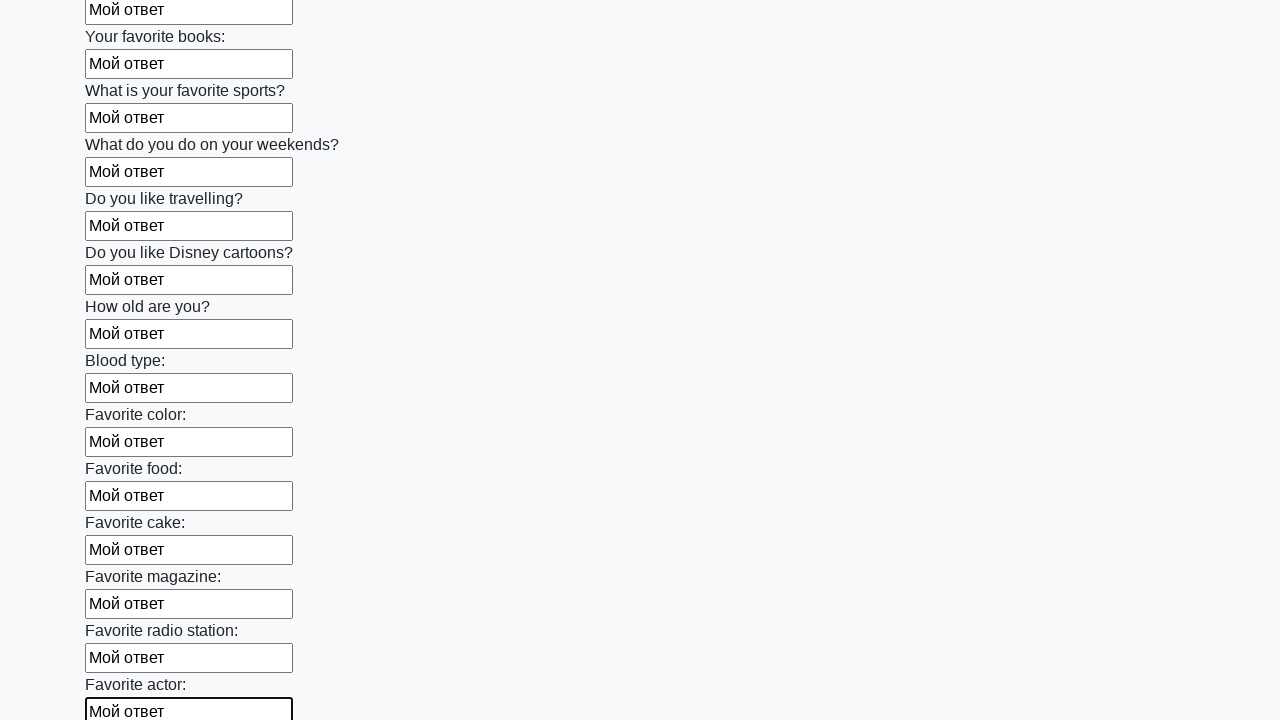

Filled input field 26 of 100 with 'Мой ответ' on input >> nth=25
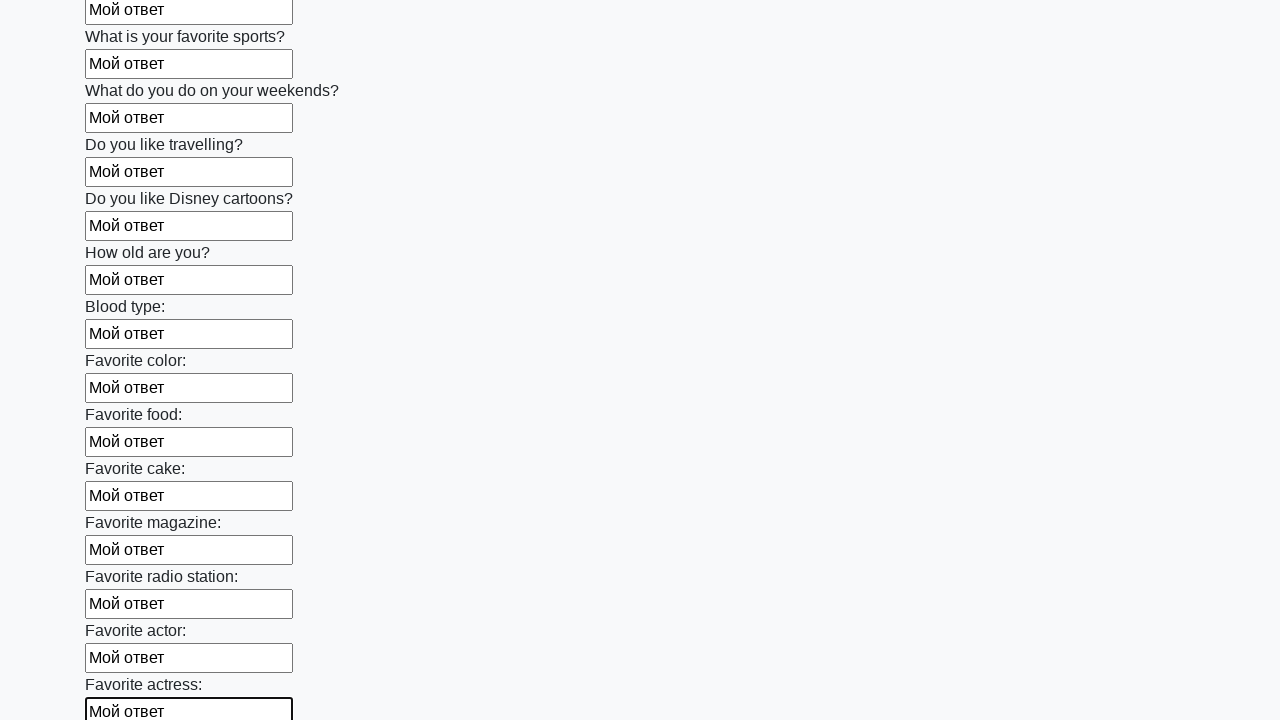

Filled input field 27 of 100 with 'Мой ответ' on input >> nth=26
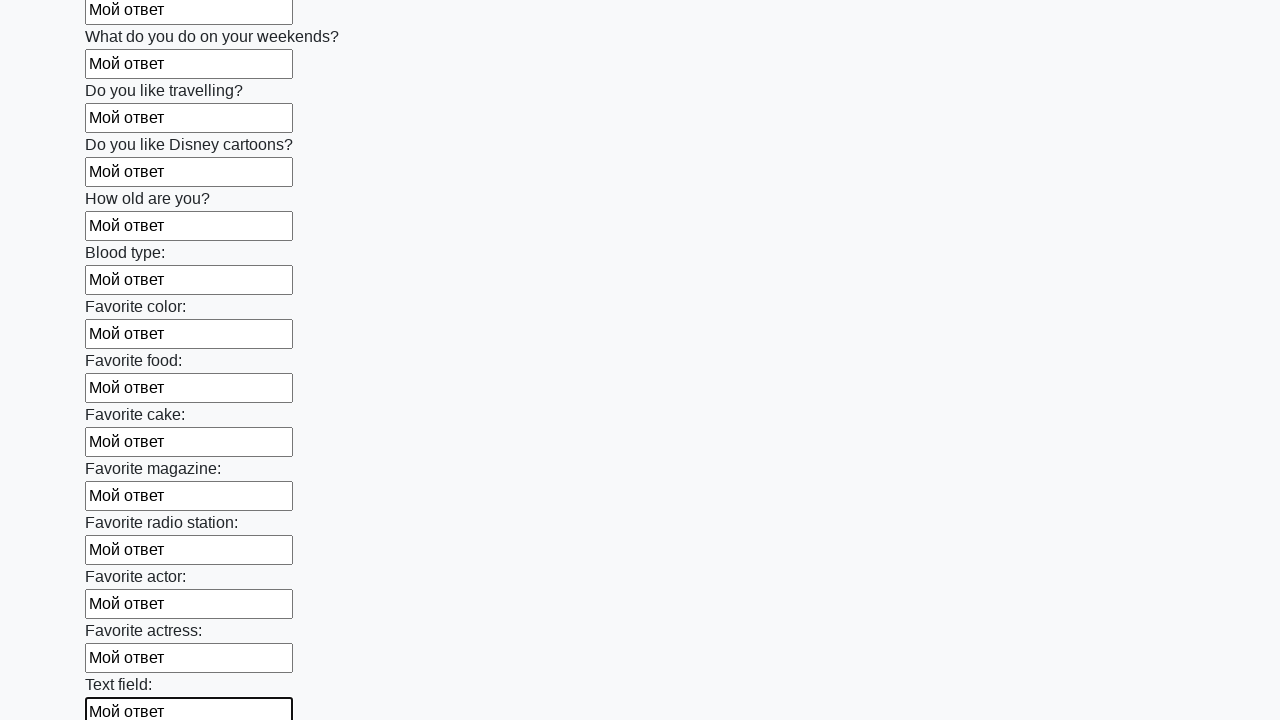

Filled input field 28 of 100 with 'Мой ответ' on input >> nth=27
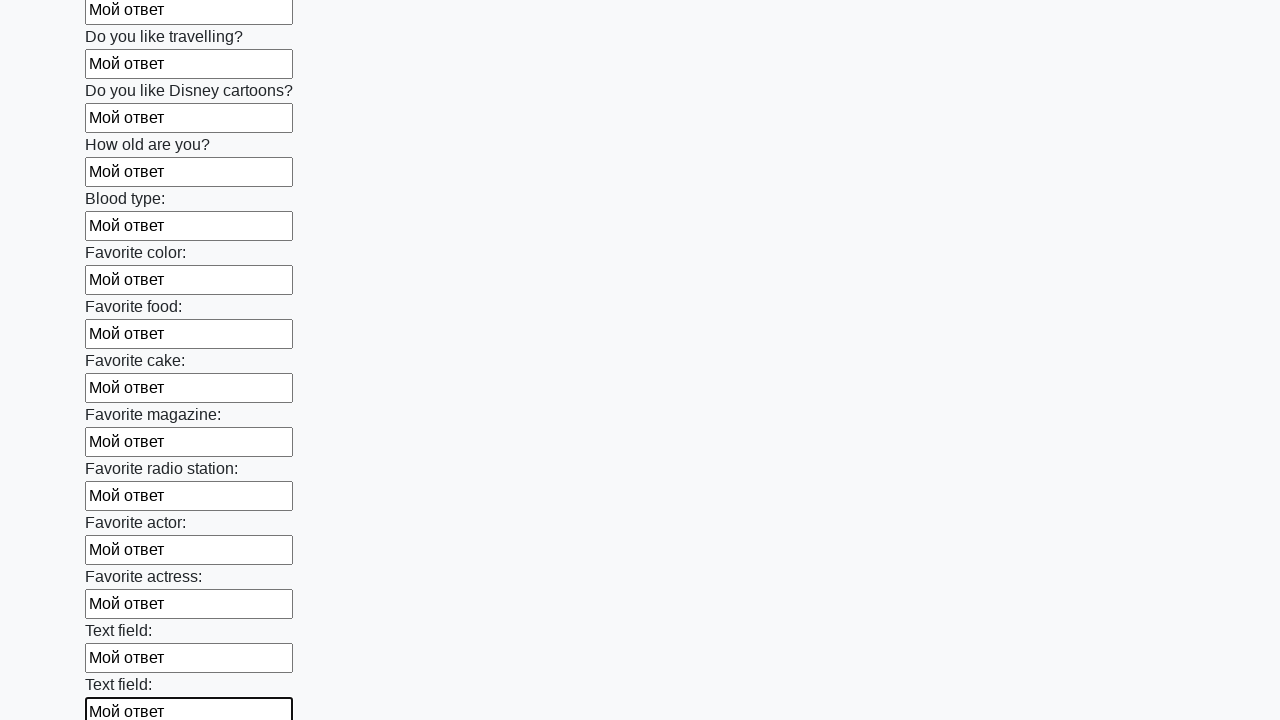

Filled input field 29 of 100 with 'Мой ответ' on input >> nth=28
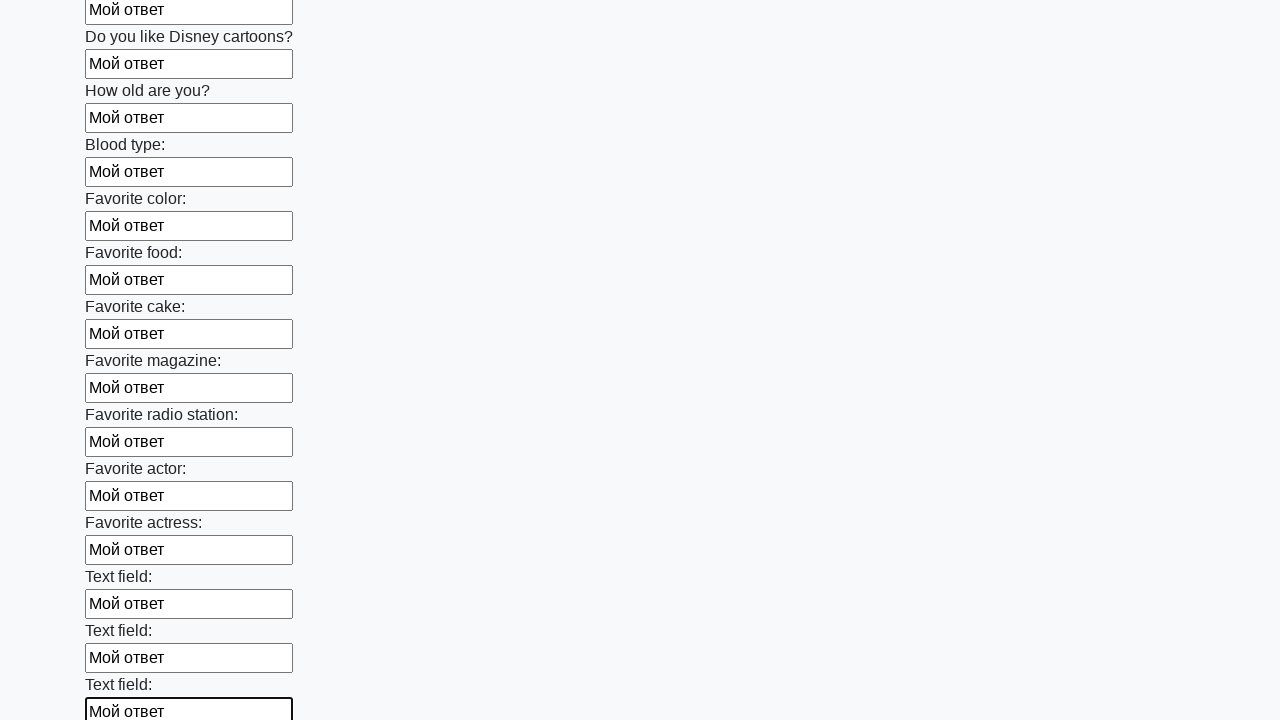

Filled input field 30 of 100 with 'Мой ответ' on input >> nth=29
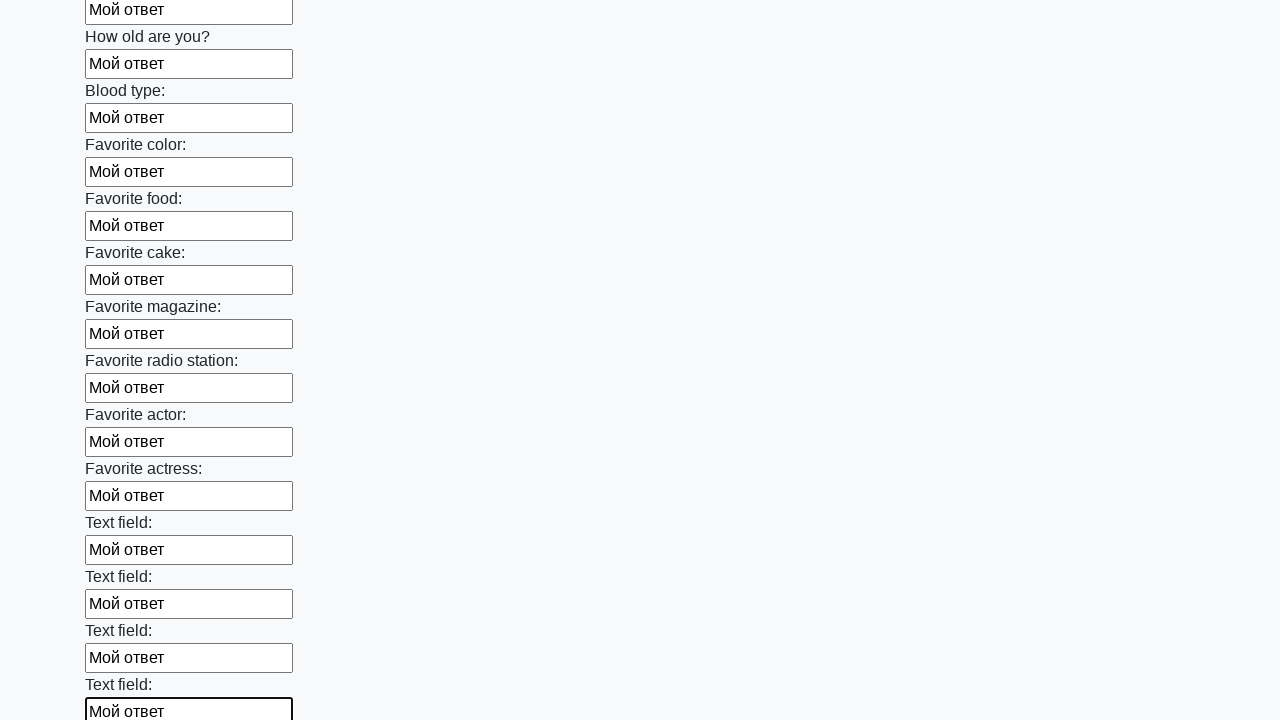

Filled input field 31 of 100 with 'Мой ответ' on input >> nth=30
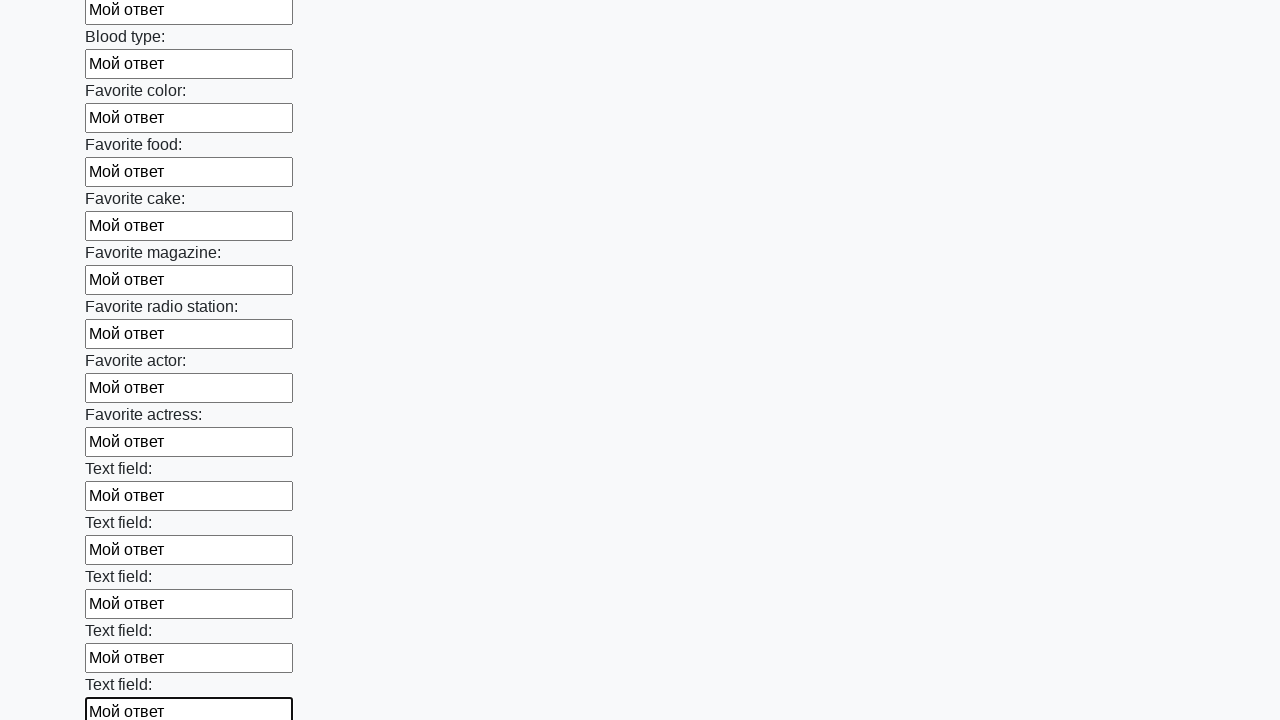

Filled input field 32 of 100 with 'Мой ответ' on input >> nth=31
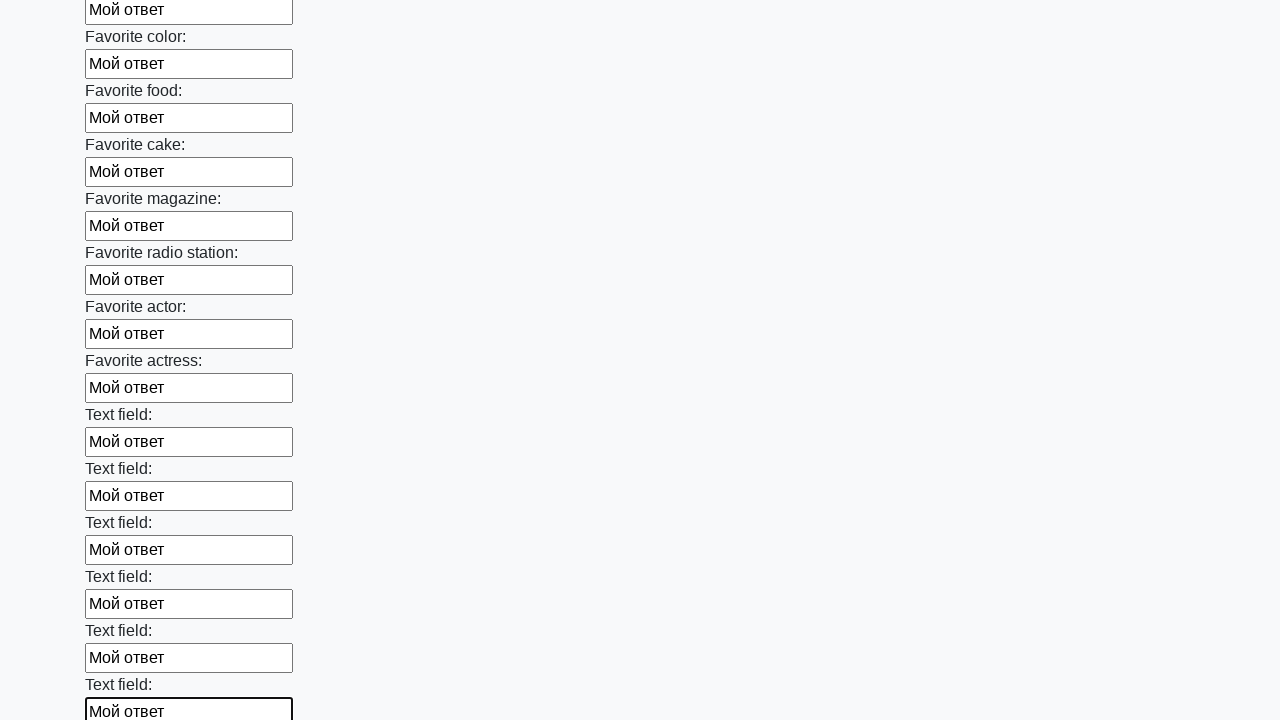

Filled input field 33 of 100 with 'Мой ответ' on input >> nth=32
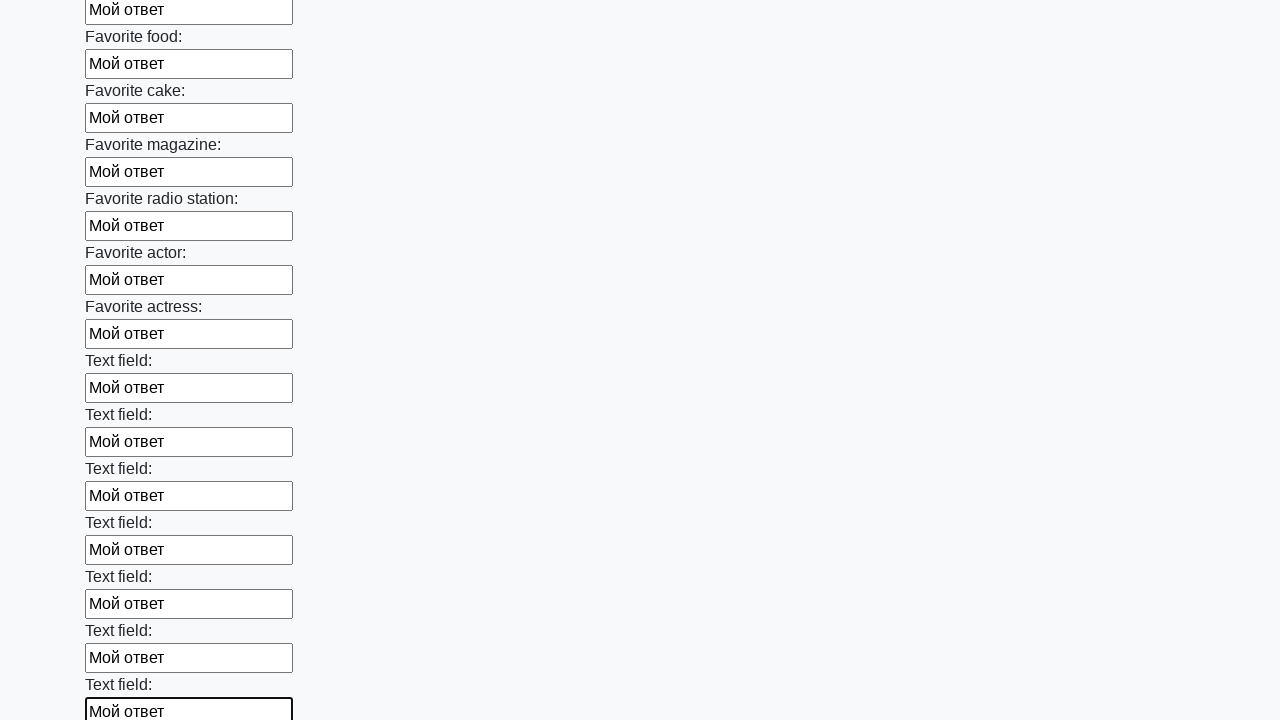

Filled input field 34 of 100 with 'Мой ответ' on input >> nth=33
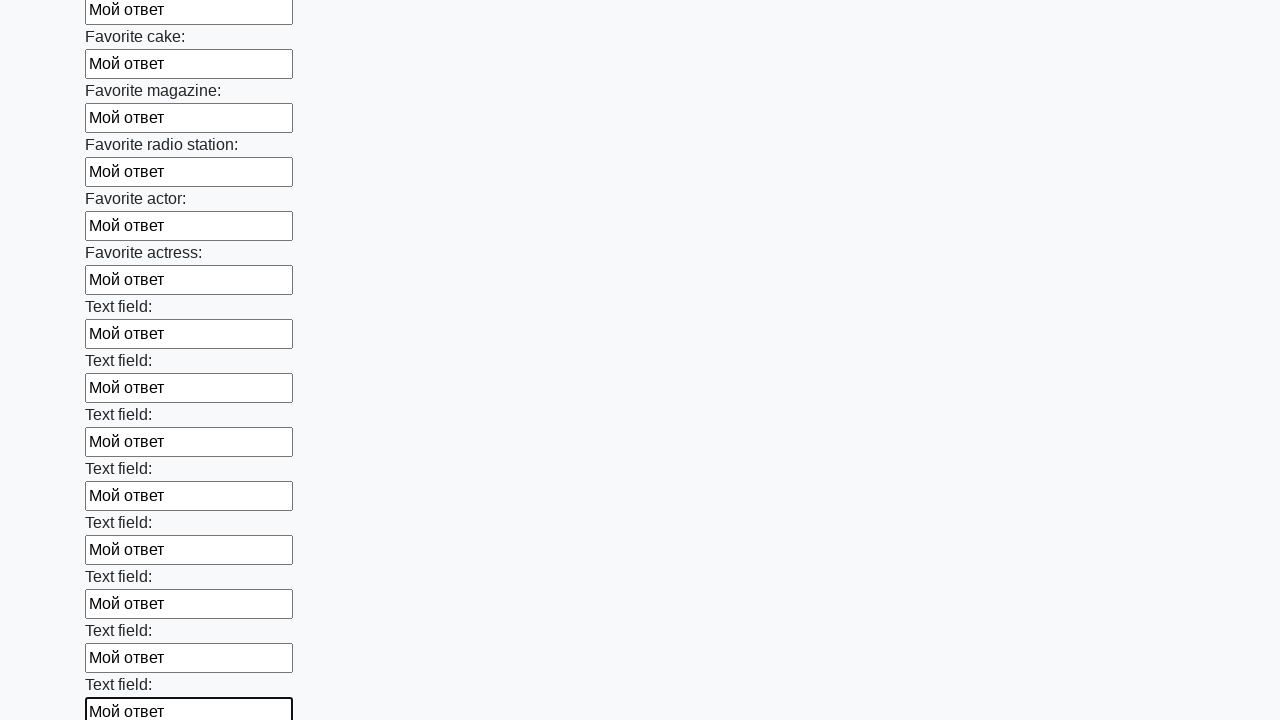

Filled input field 35 of 100 with 'Мой ответ' on input >> nth=34
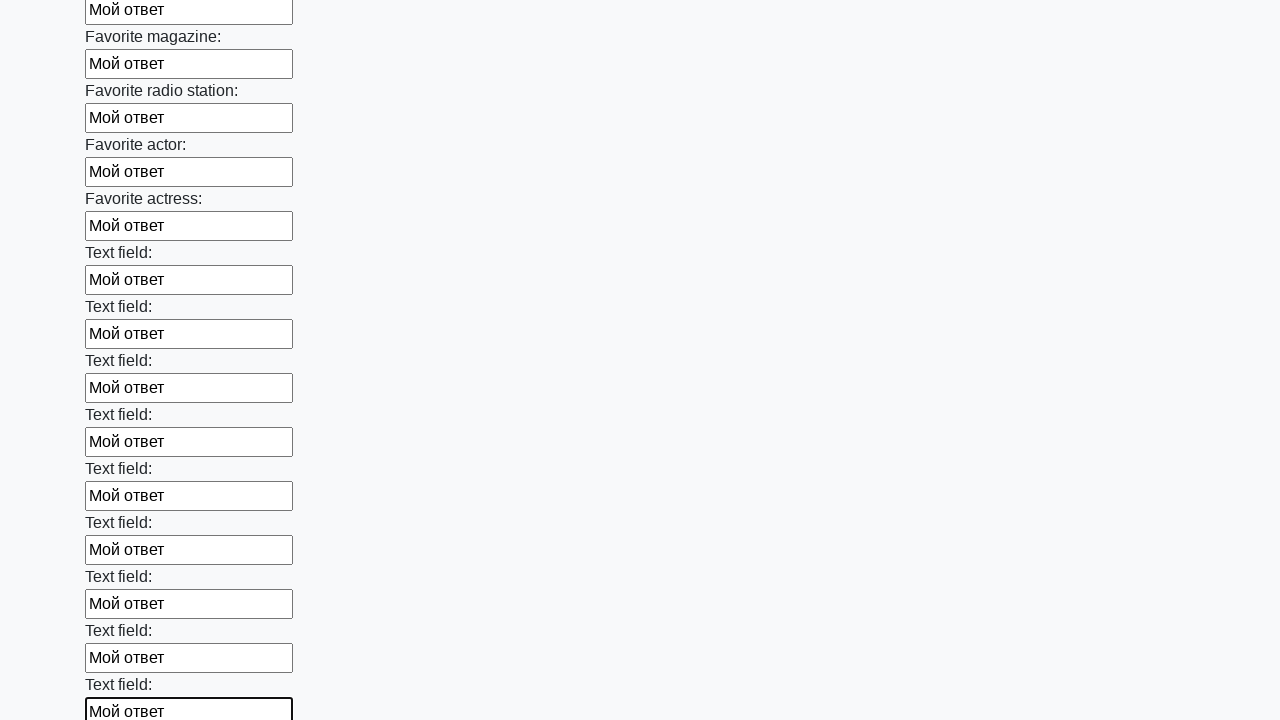

Filled input field 36 of 100 with 'Мой ответ' on input >> nth=35
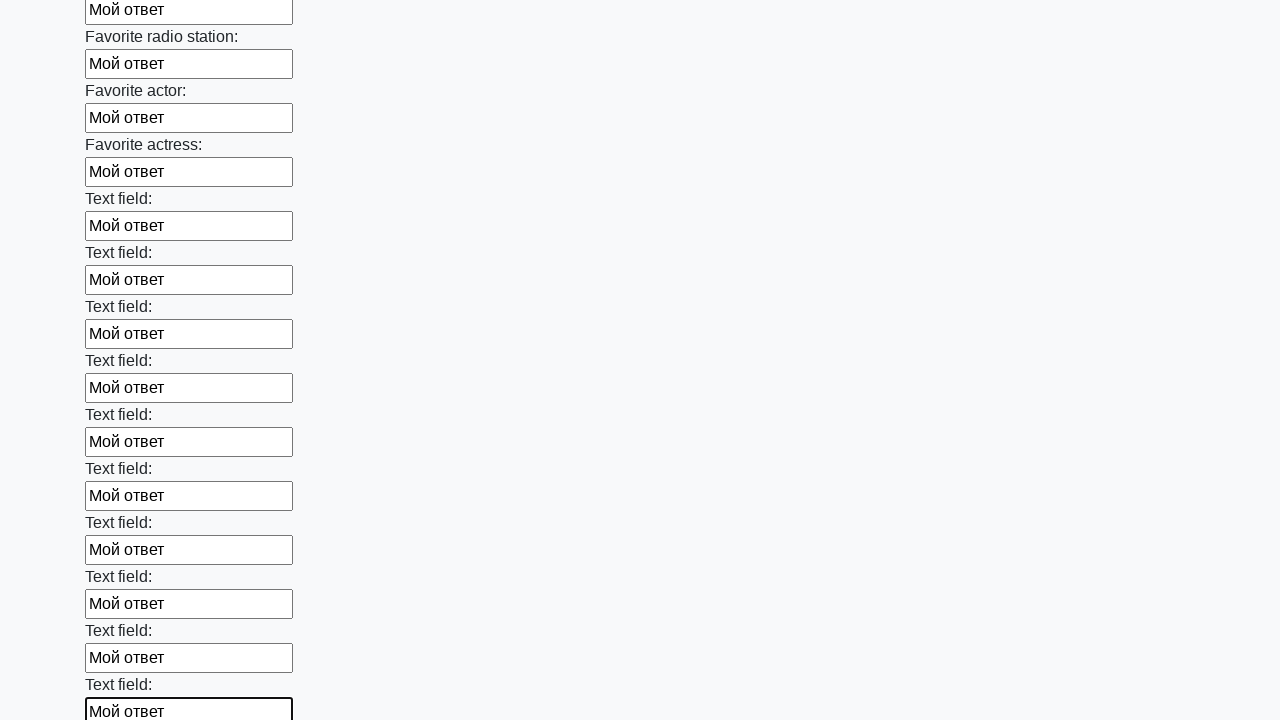

Filled input field 37 of 100 with 'Мой ответ' on input >> nth=36
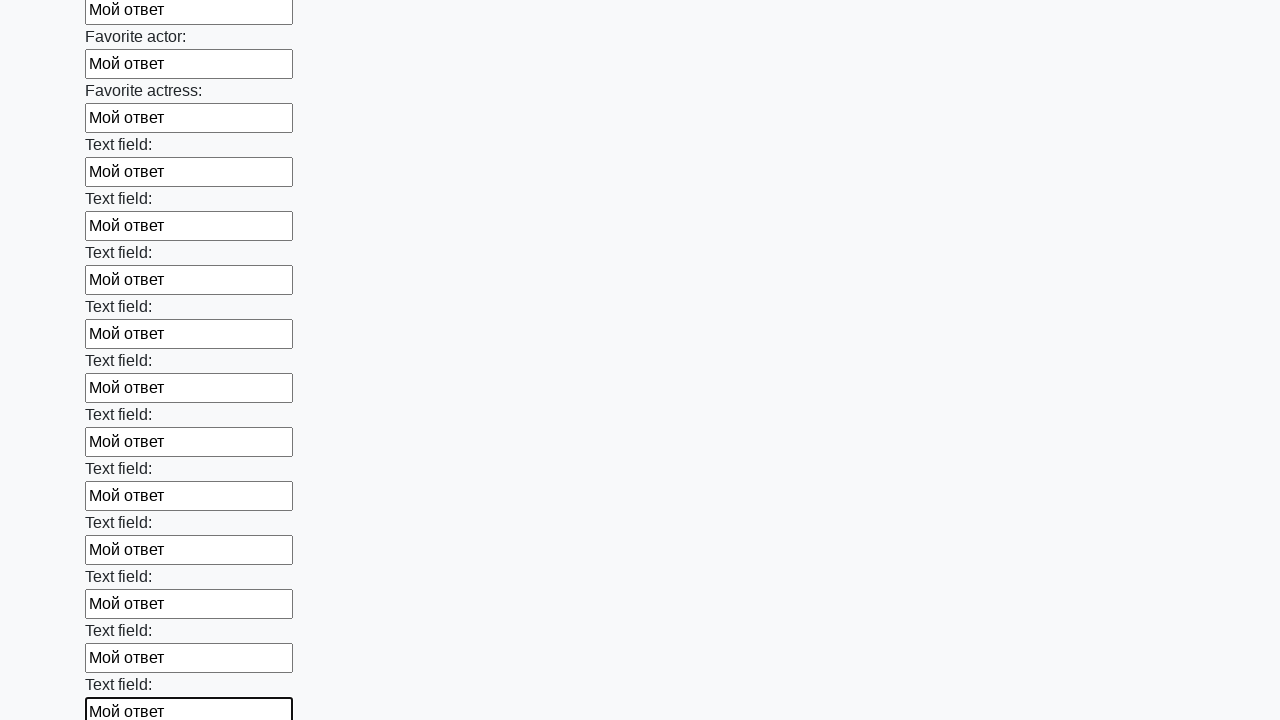

Filled input field 38 of 100 with 'Мой ответ' on input >> nth=37
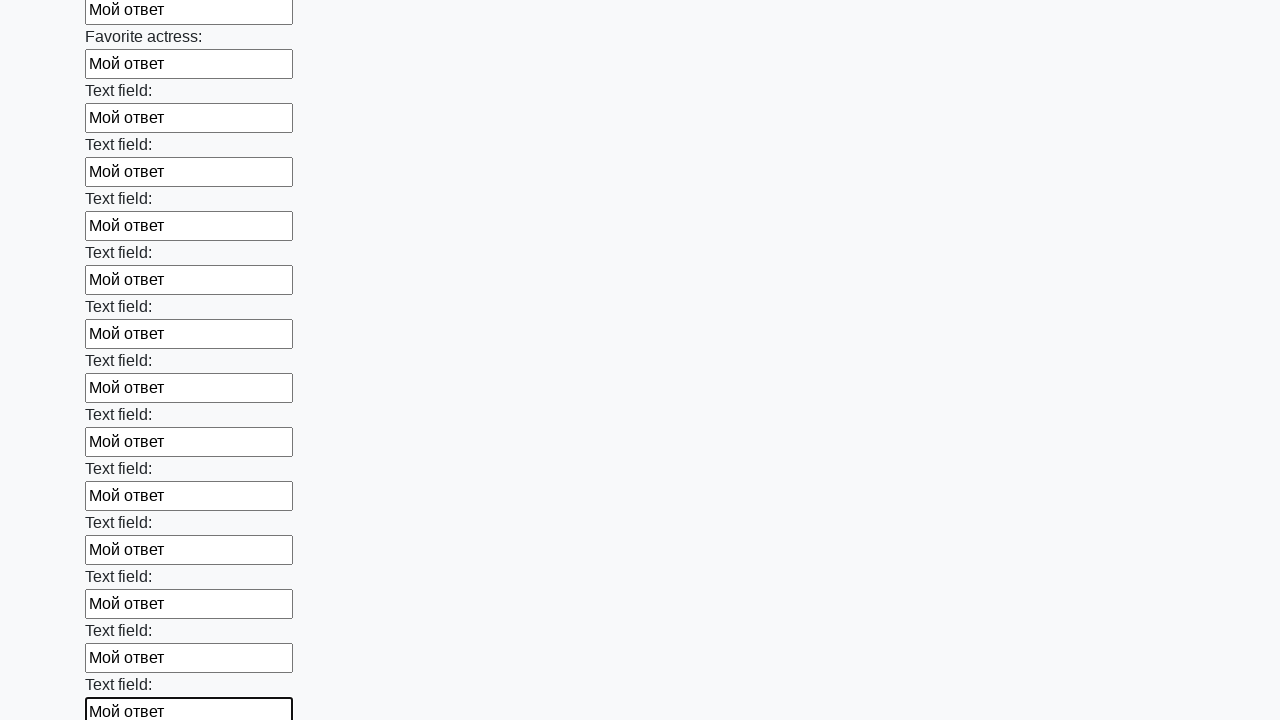

Filled input field 39 of 100 with 'Мой ответ' on input >> nth=38
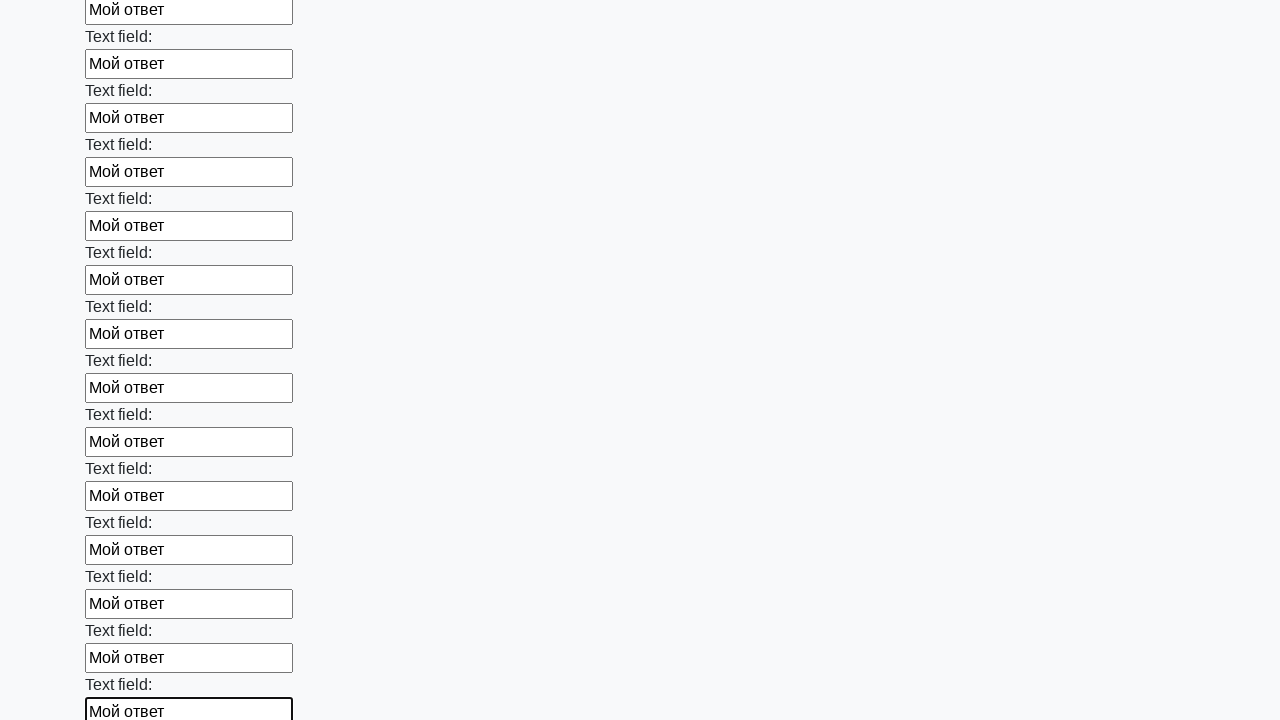

Filled input field 40 of 100 with 'Мой ответ' on input >> nth=39
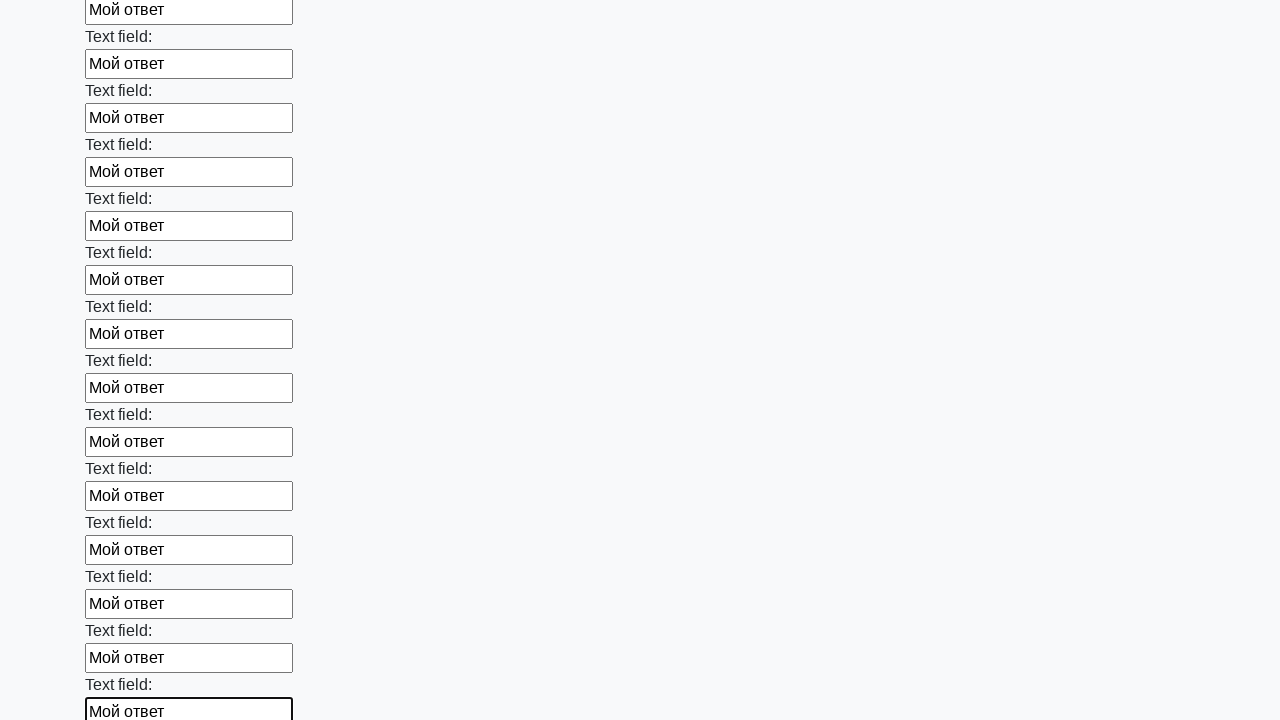

Filled input field 41 of 100 with 'Мой ответ' on input >> nth=40
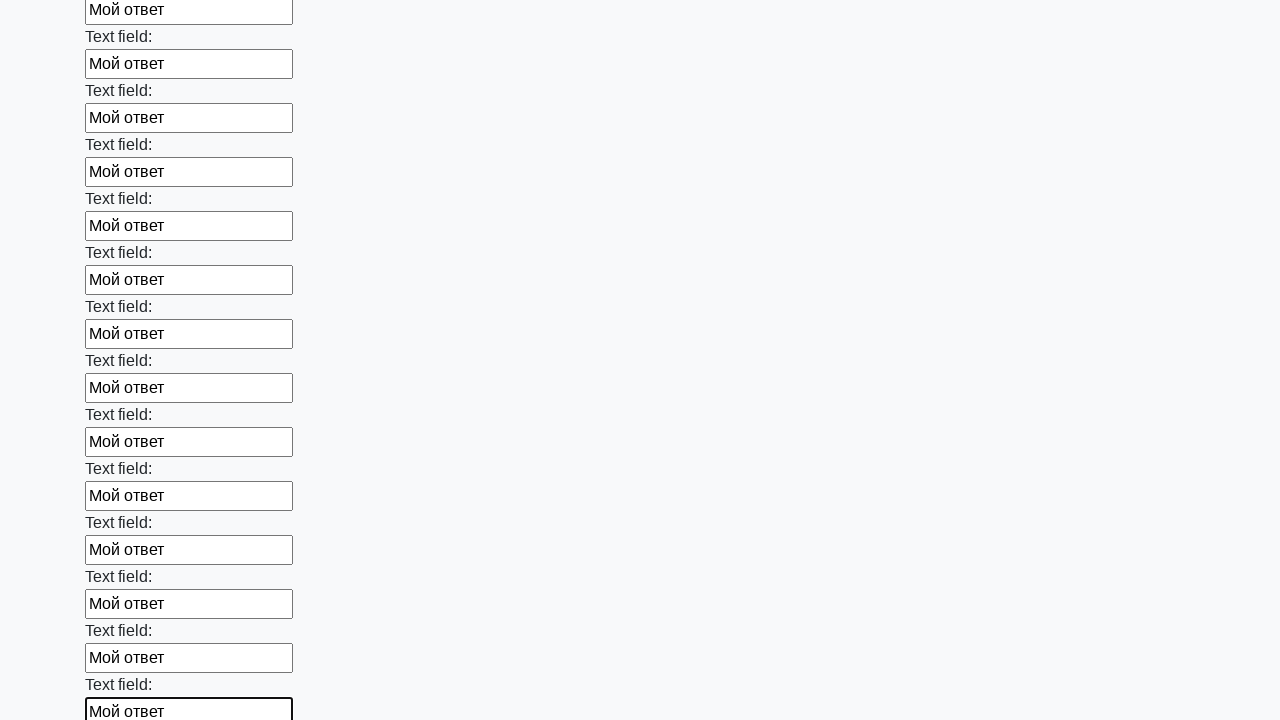

Filled input field 42 of 100 with 'Мой ответ' on input >> nth=41
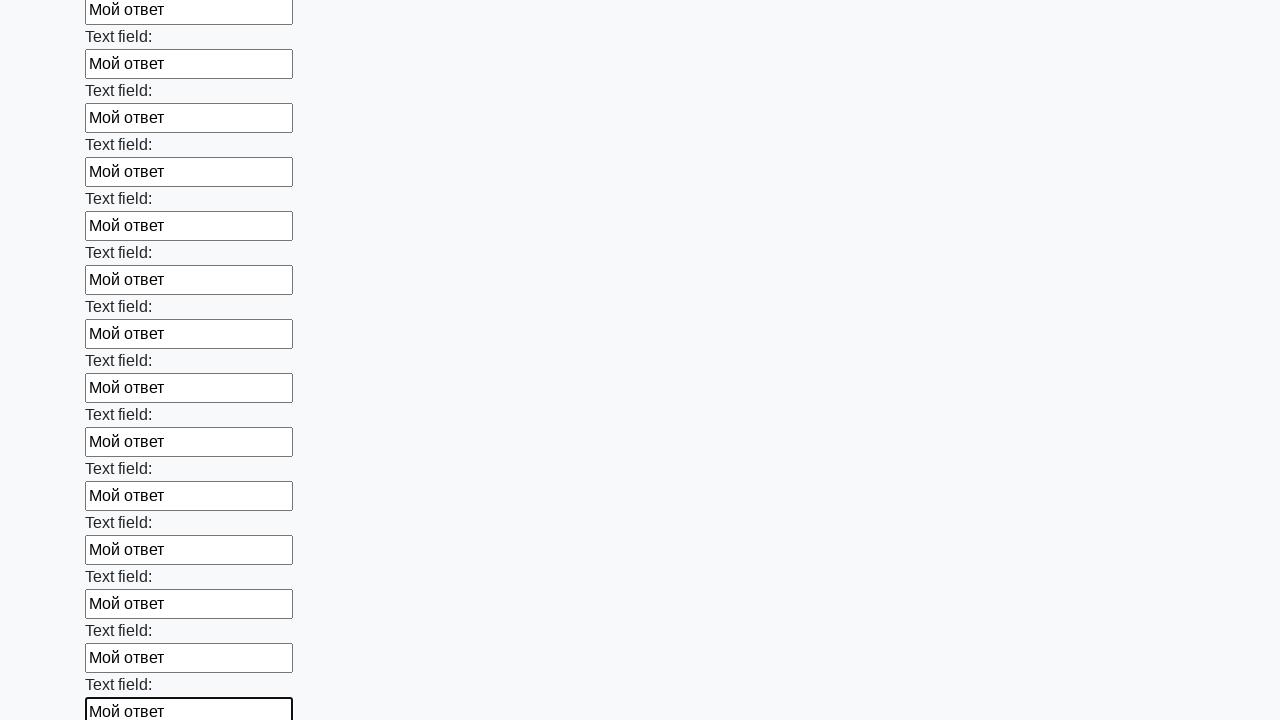

Filled input field 43 of 100 with 'Мой ответ' on input >> nth=42
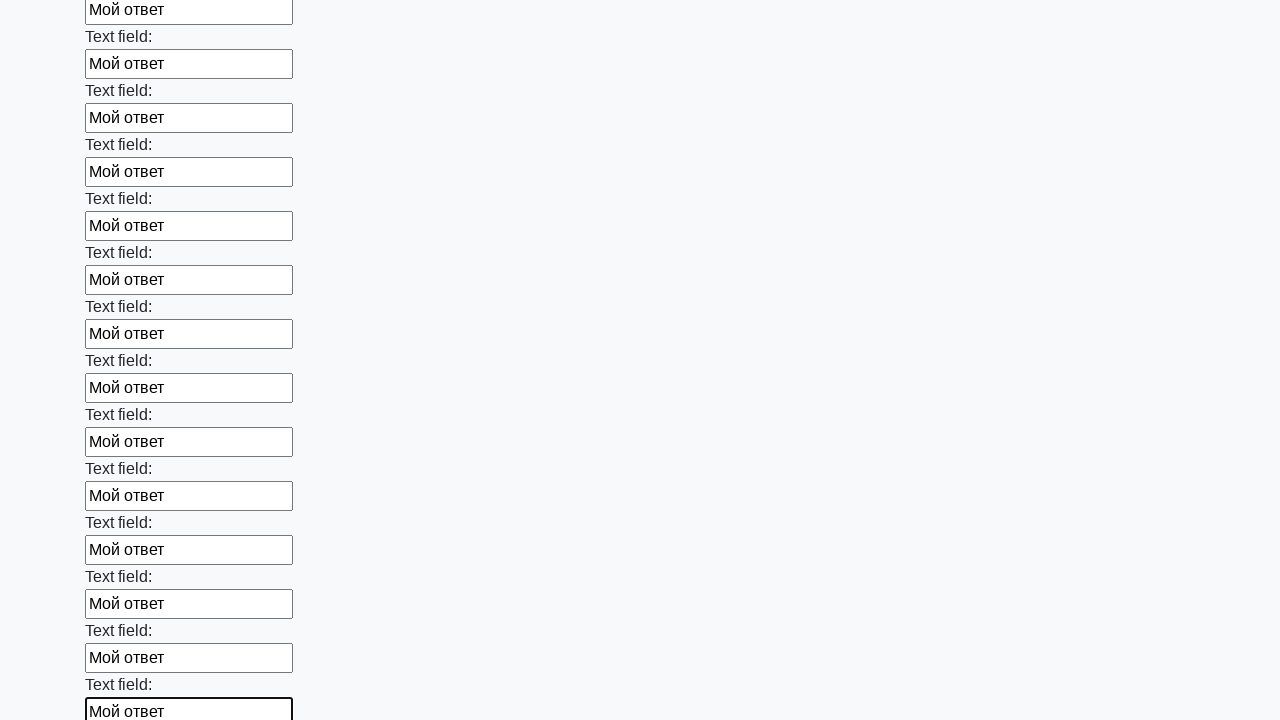

Filled input field 44 of 100 with 'Мой ответ' on input >> nth=43
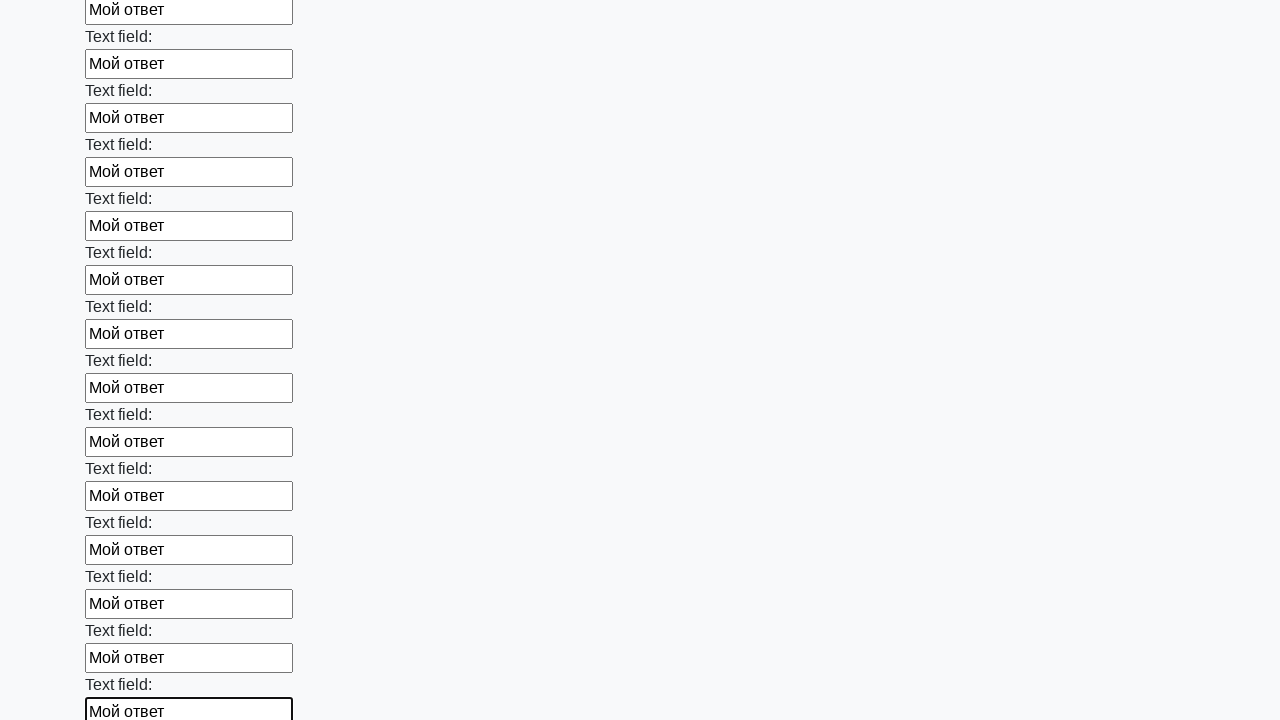

Filled input field 45 of 100 with 'Мой ответ' on input >> nth=44
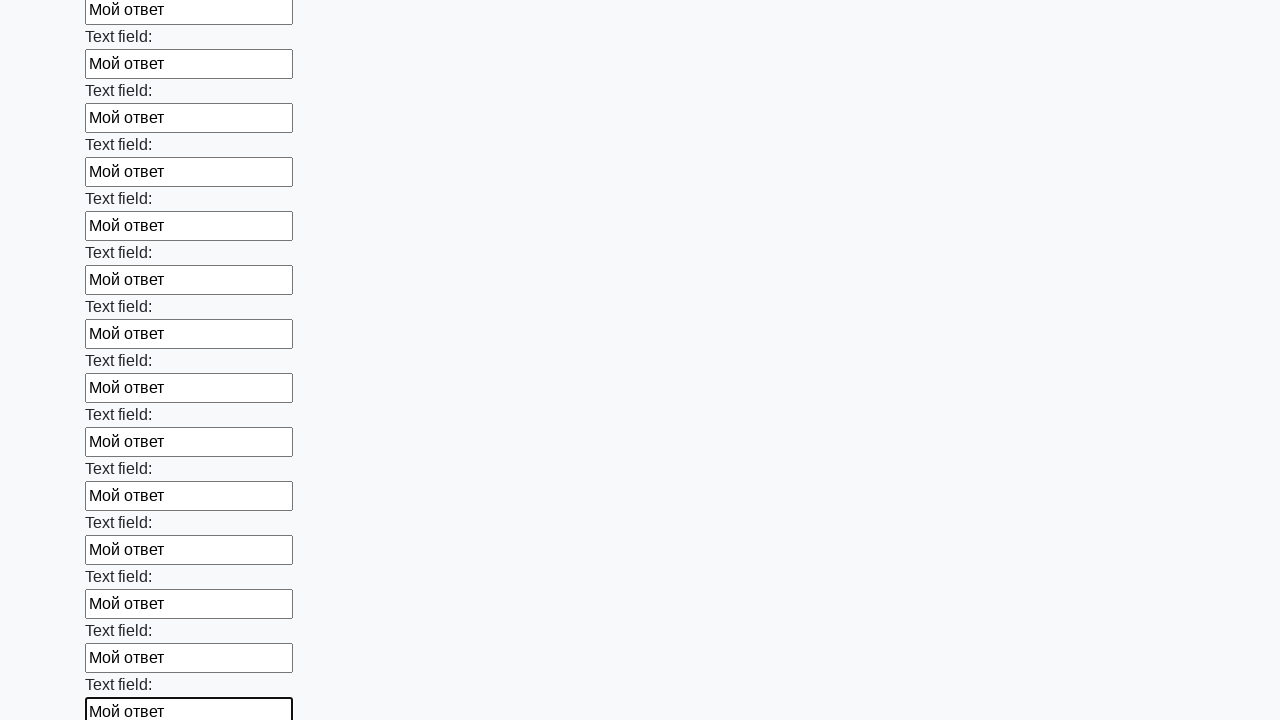

Filled input field 46 of 100 with 'Мой ответ' on input >> nth=45
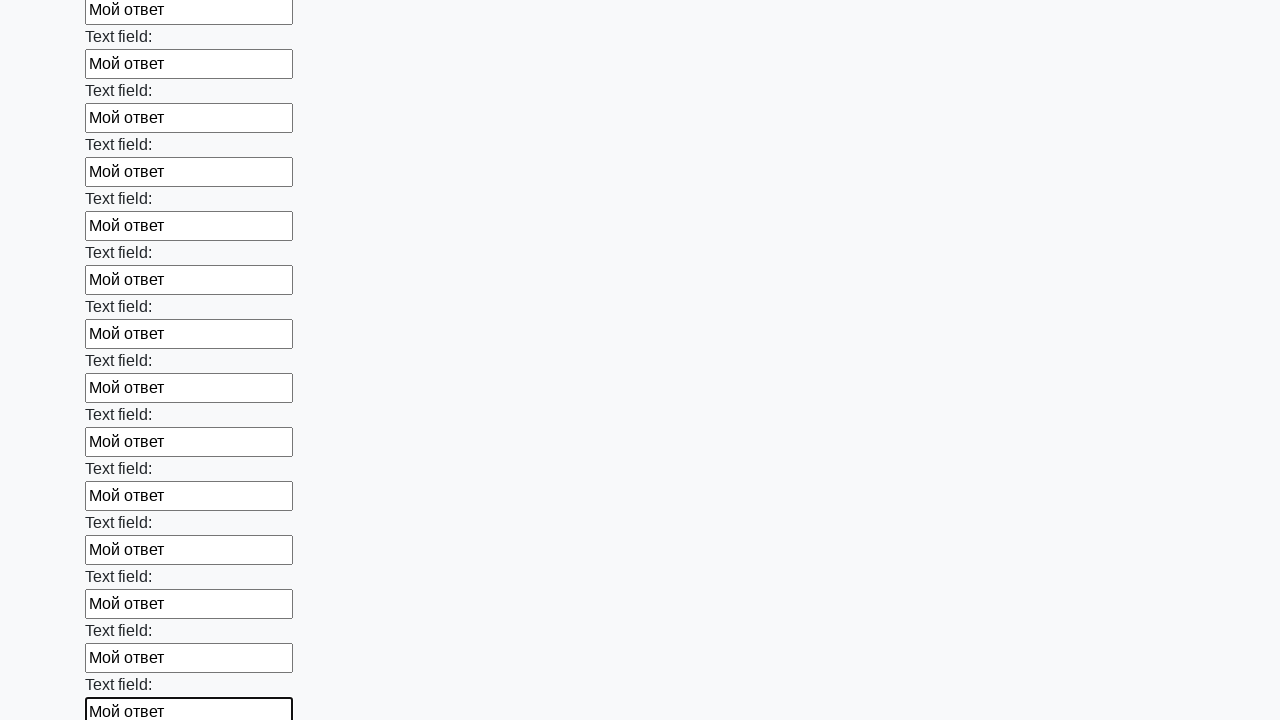

Filled input field 47 of 100 with 'Мой ответ' on input >> nth=46
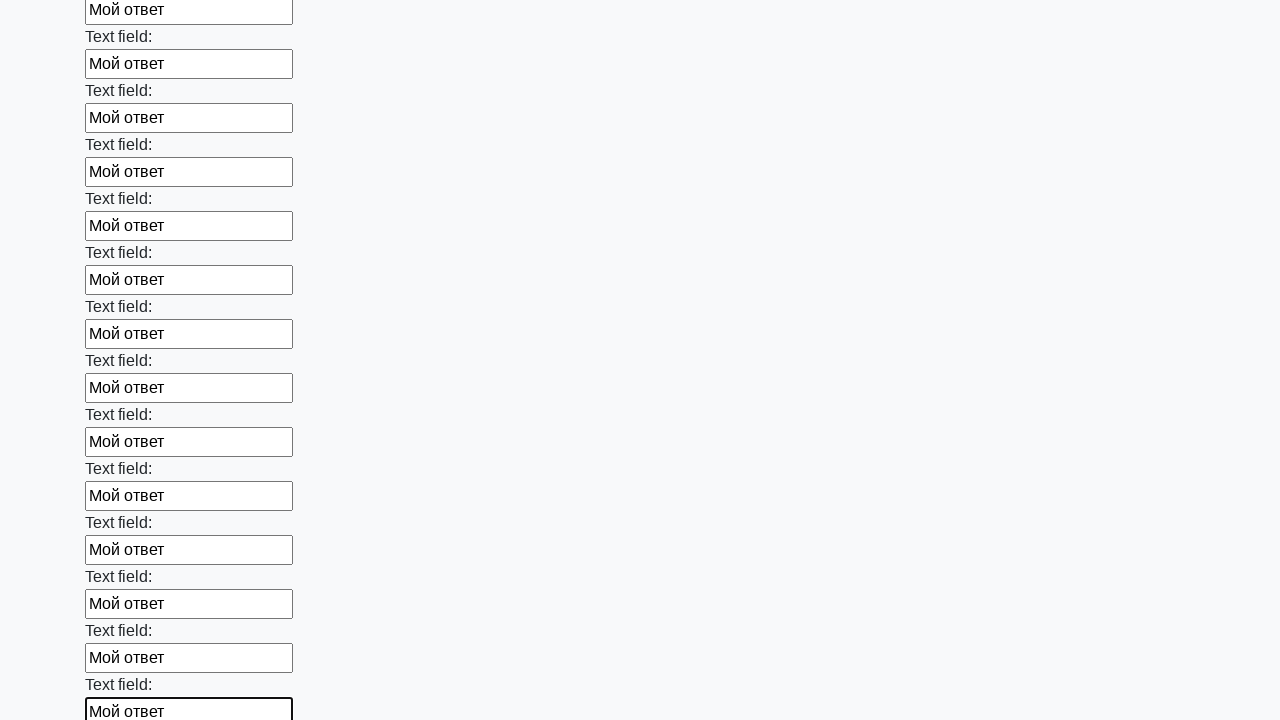

Filled input field 48 of 100 with 'Мой ответ' on input >> nth=47
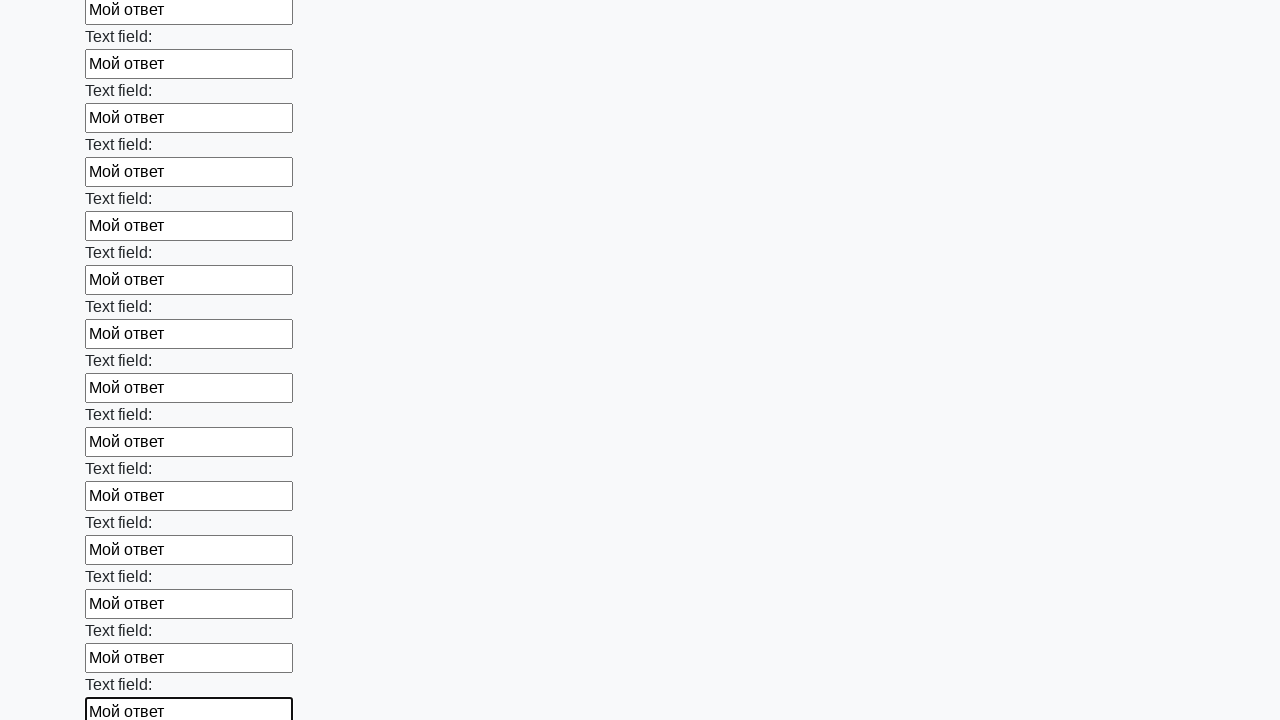

Filled input field 49 of 100 with 'Мой ответ' on input >> nth=48
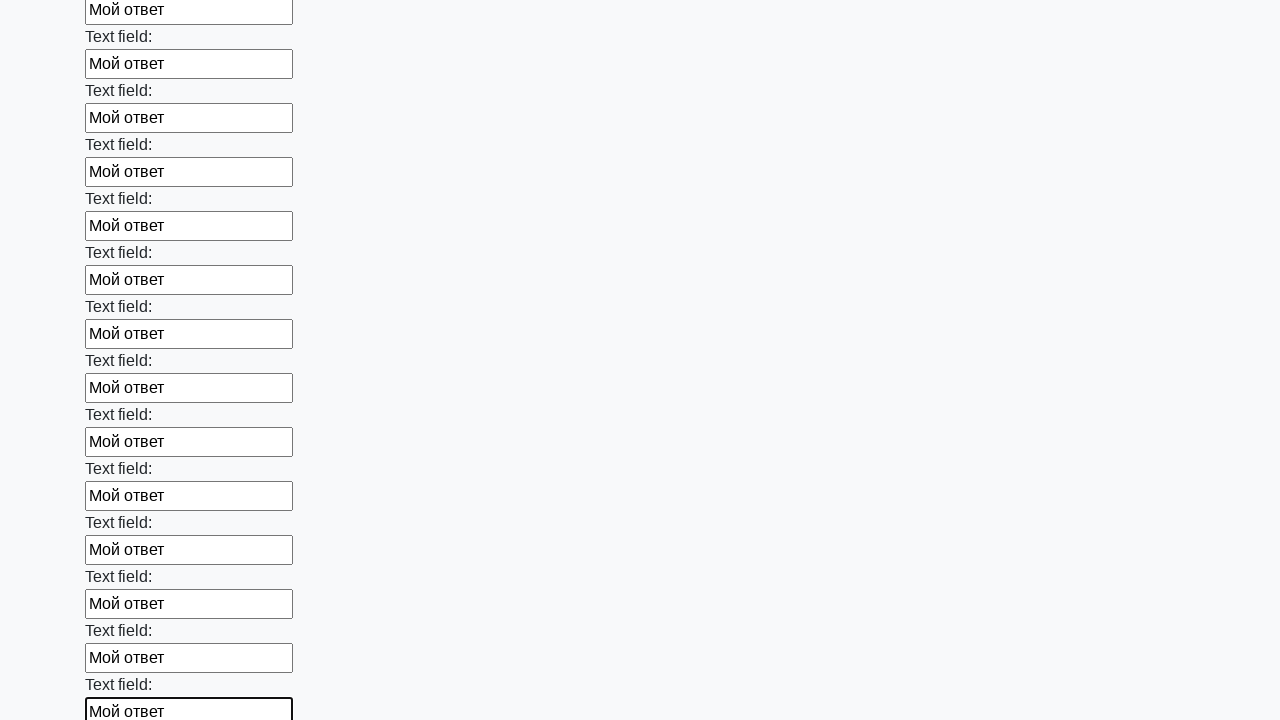

Filled input field 50 of 100 with 'Мой ответ' on input >> nth=49
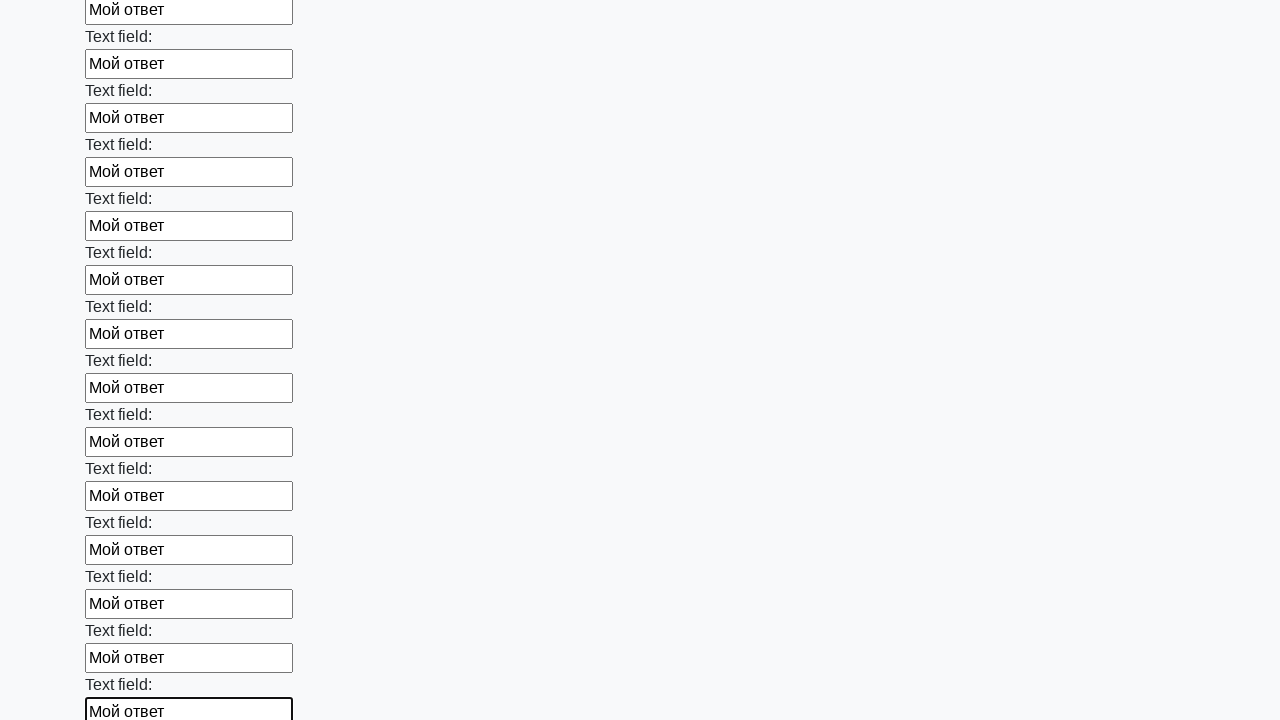

Filled input field 51 of 100 with 'Мой ответ' on input >> nth=50
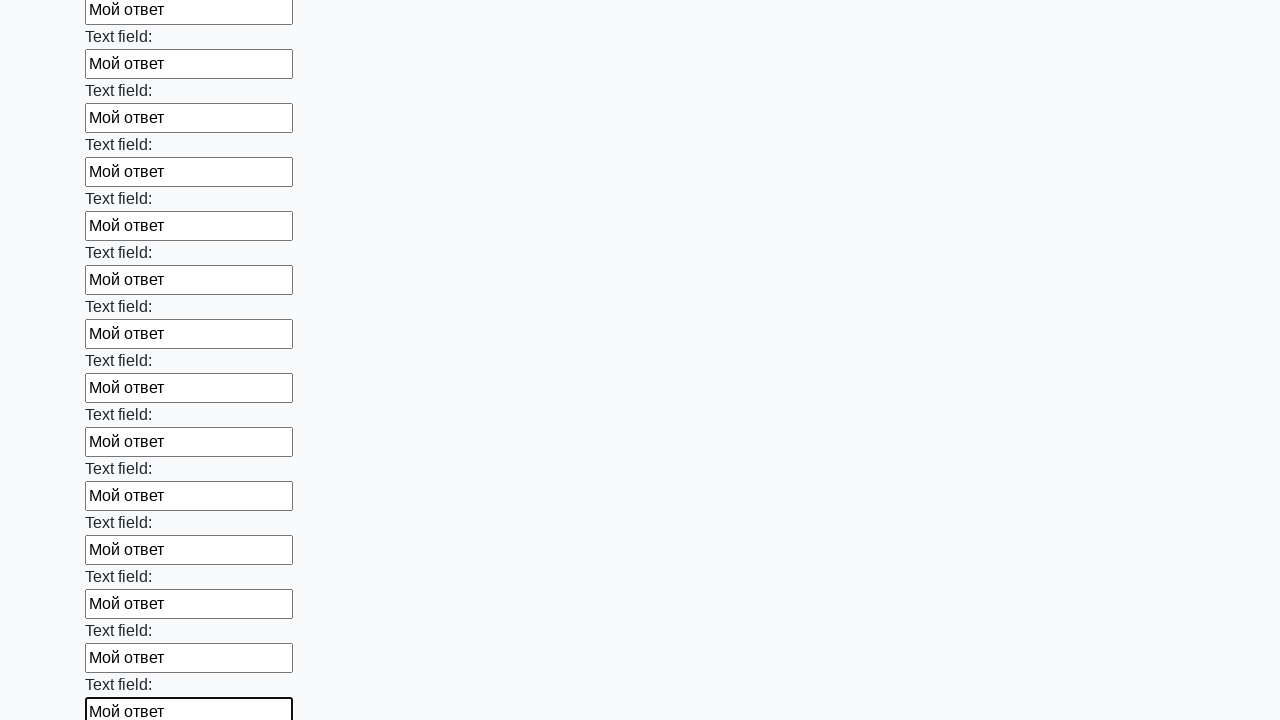

Filled input field 52 of 100 with 'Мой ответ' on input >> nth=51
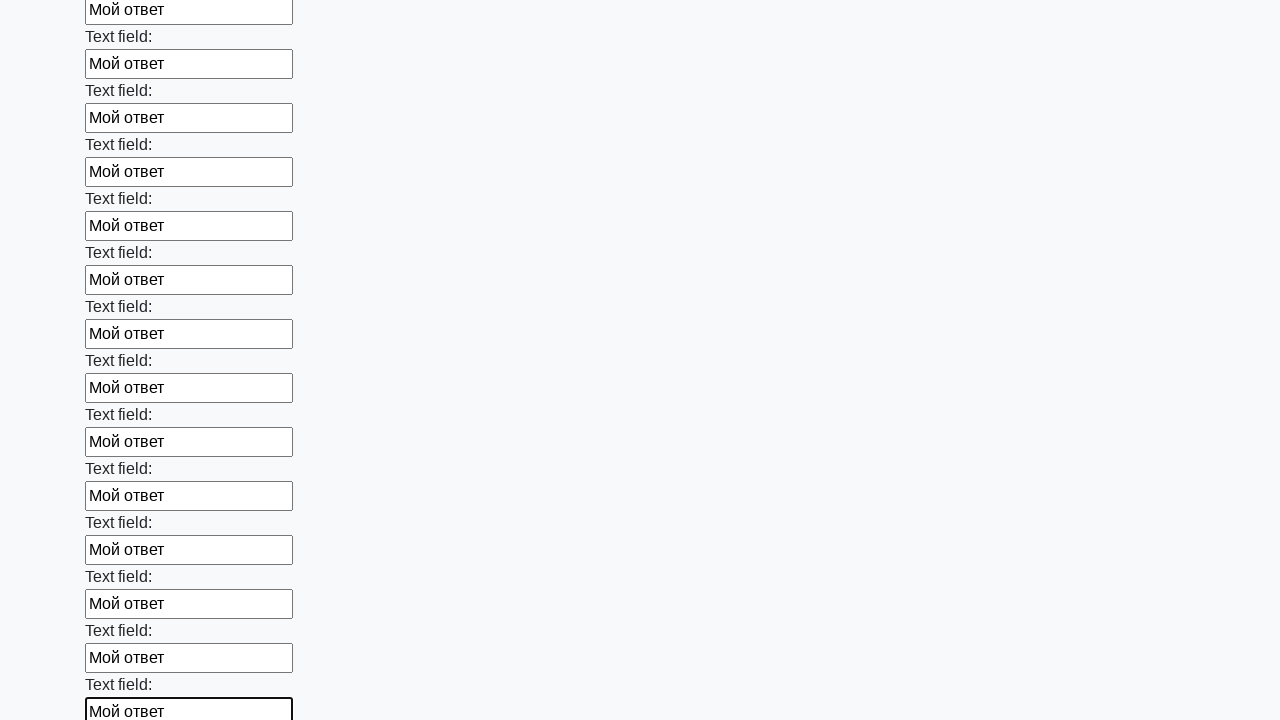

Filled input field 53 of 100 with 'Мой ответ' on input >> nth=52
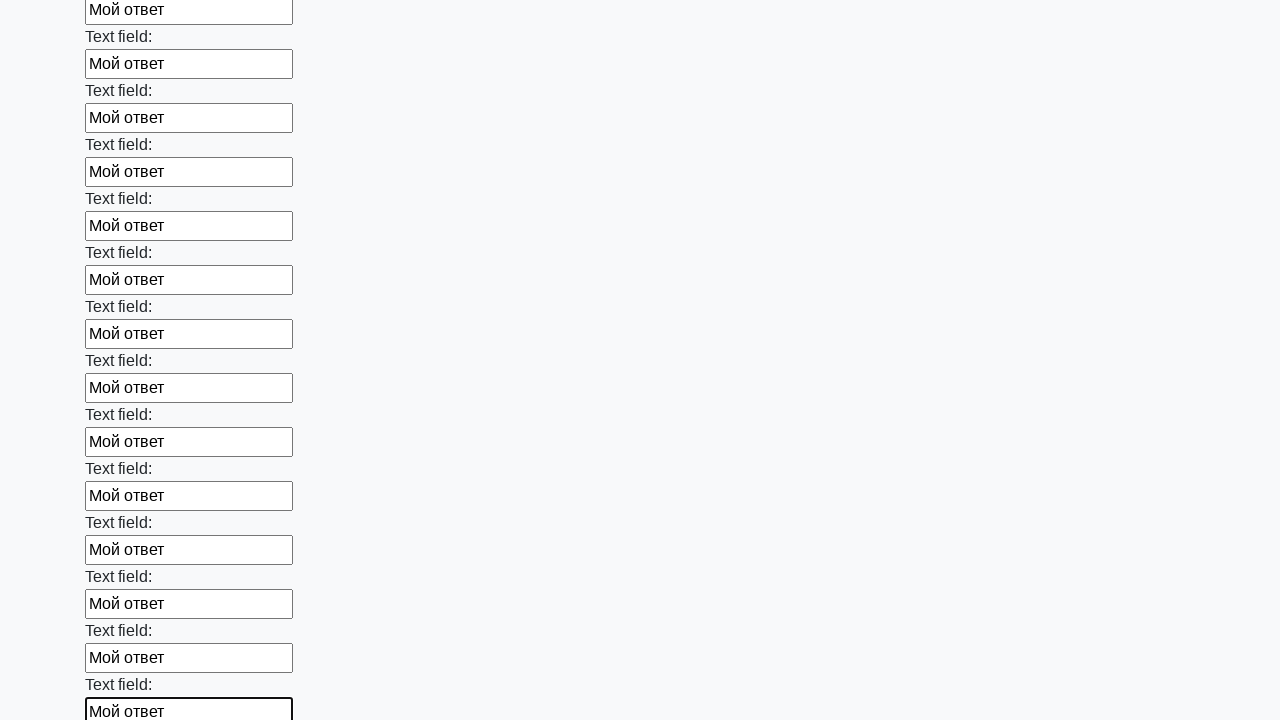

Filled input field 54 of 100 with 'Мой ответ' on input >> nth=53
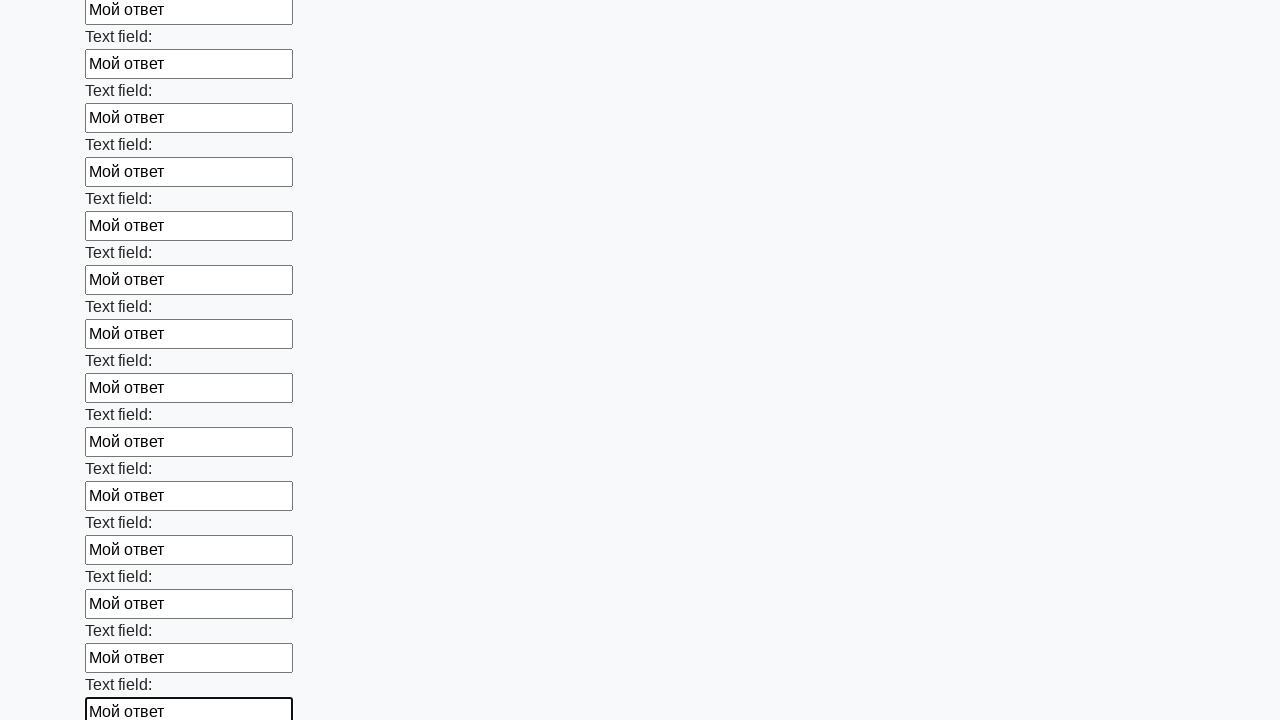

Filled input field 55 of 100 with 'Мой ответ' on input >> nth=54
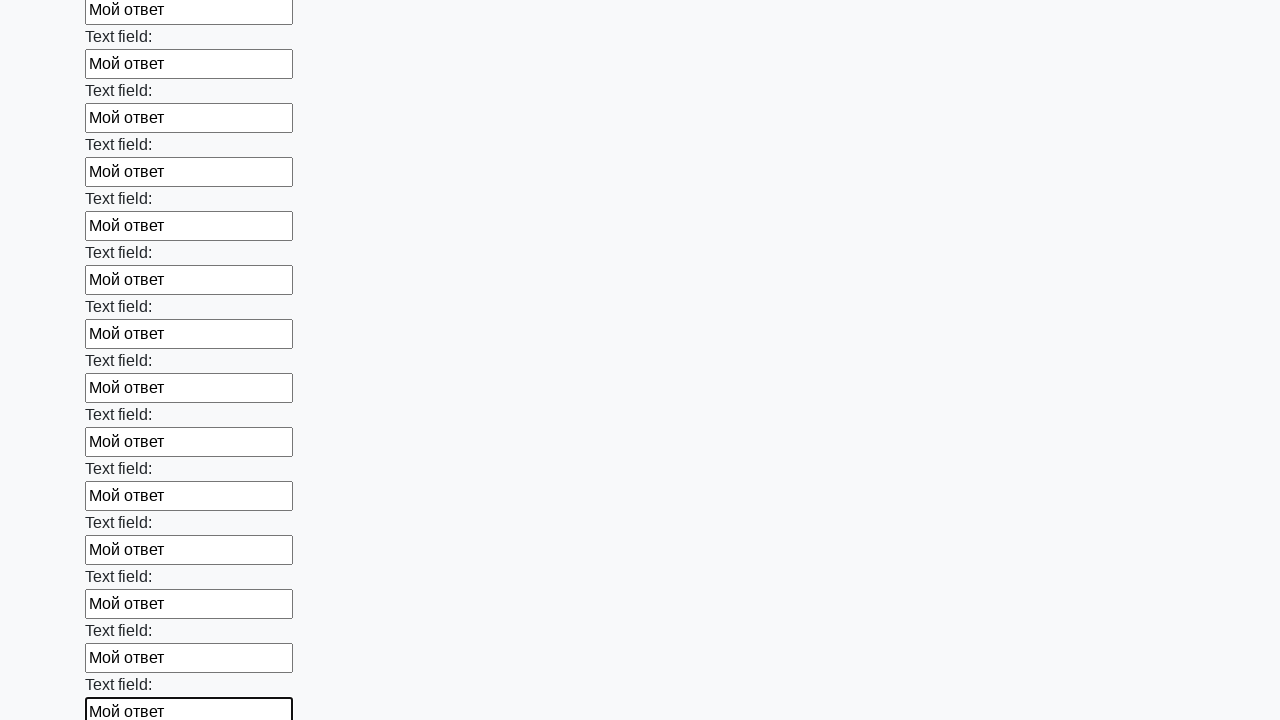

Filled input field 56 of 100 with 'Мой ответ' on input >> nth=55
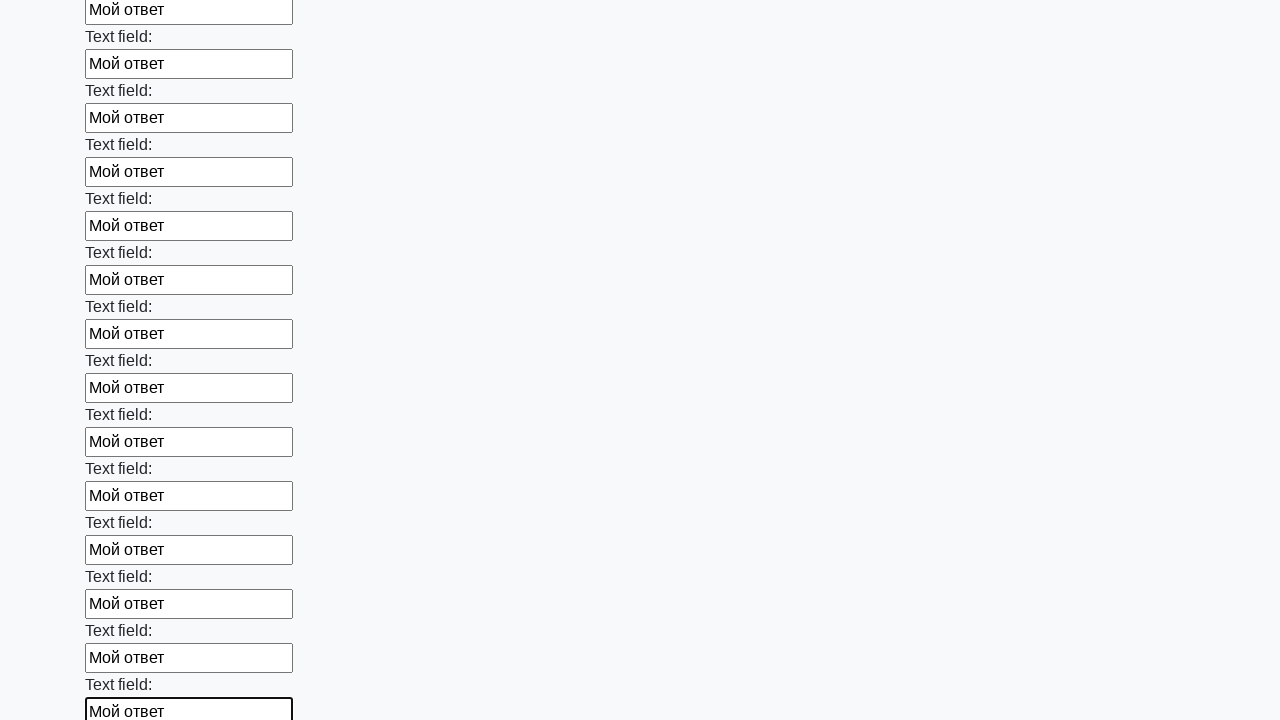

Filled input field 57 of 100 with 'Мой ответ' on input >> nth=56
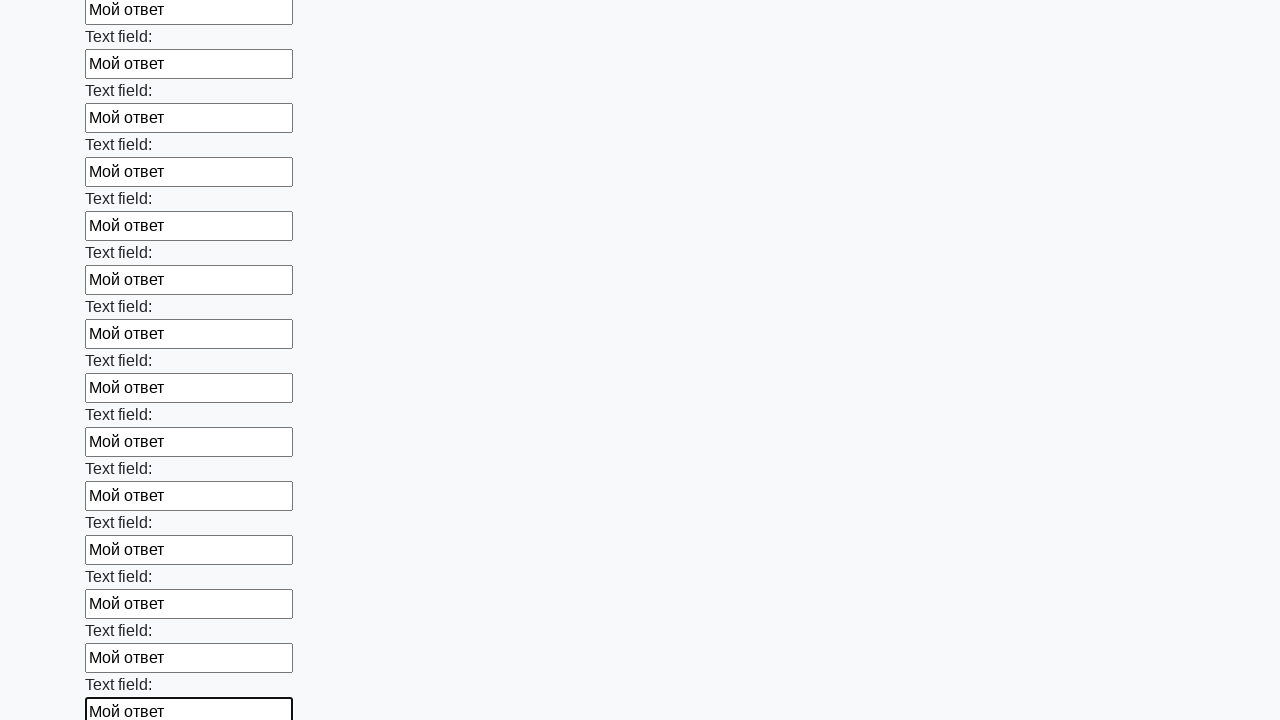

Filled input field 58 of 100 with 'Мой ответ' on input >> nth=57
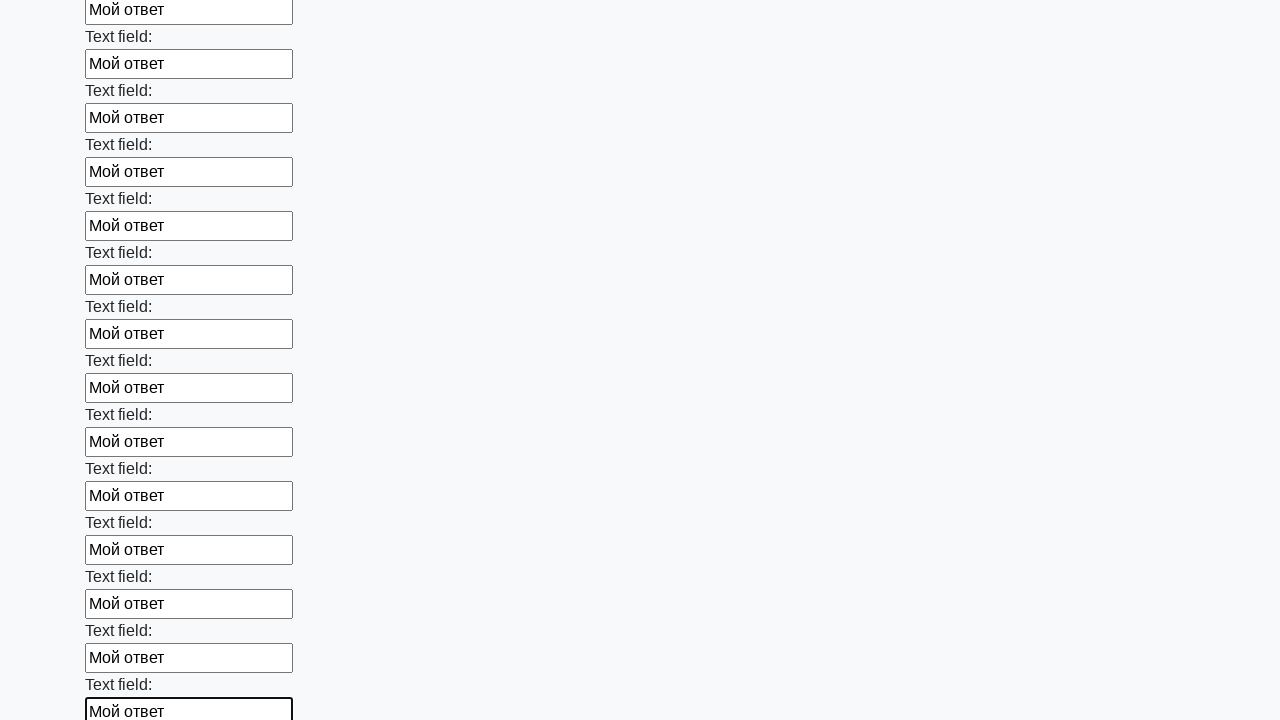

Filled input field 59 of 100 with 'Мой ответ' on input >> nth=58
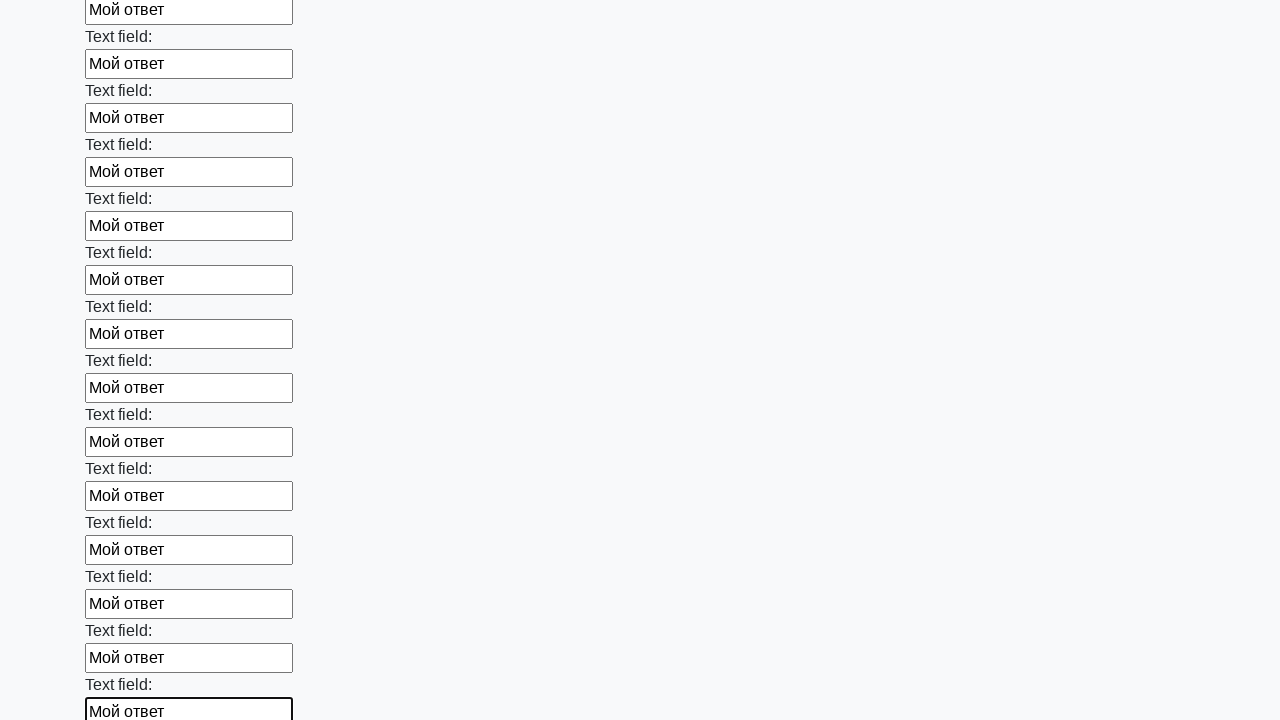

Filled input field 60 of 100 with 'Мой ответ' on input >> nth=59
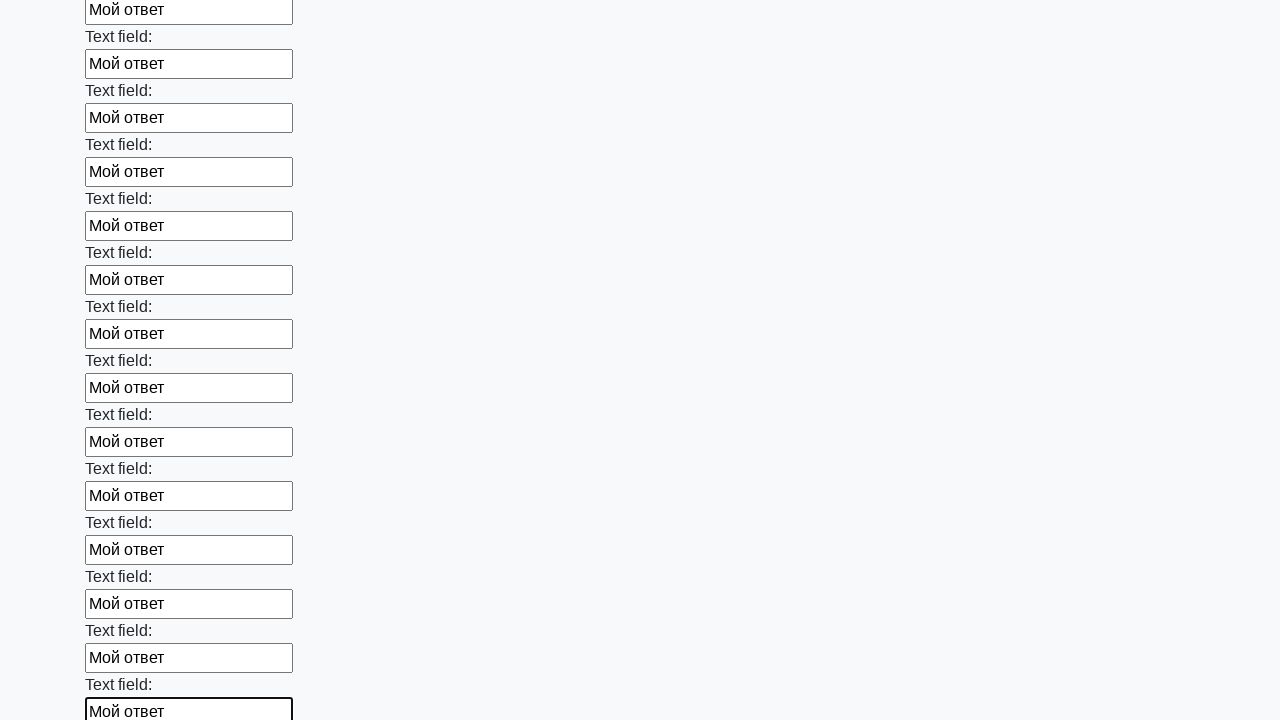

Filled input field 61 of 100 with 'Мой ответ' on input >> nth=60
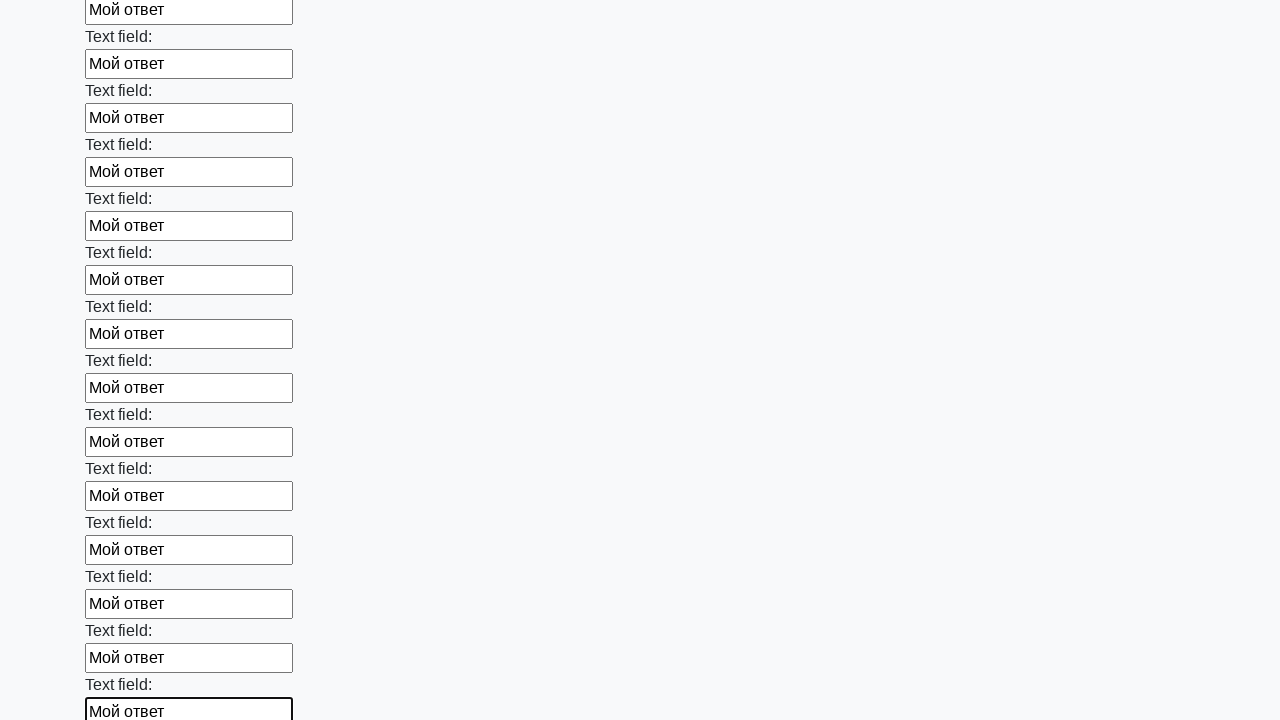

Filled input field 62 of 100 with 'Мой ответ' on input >> nth=61
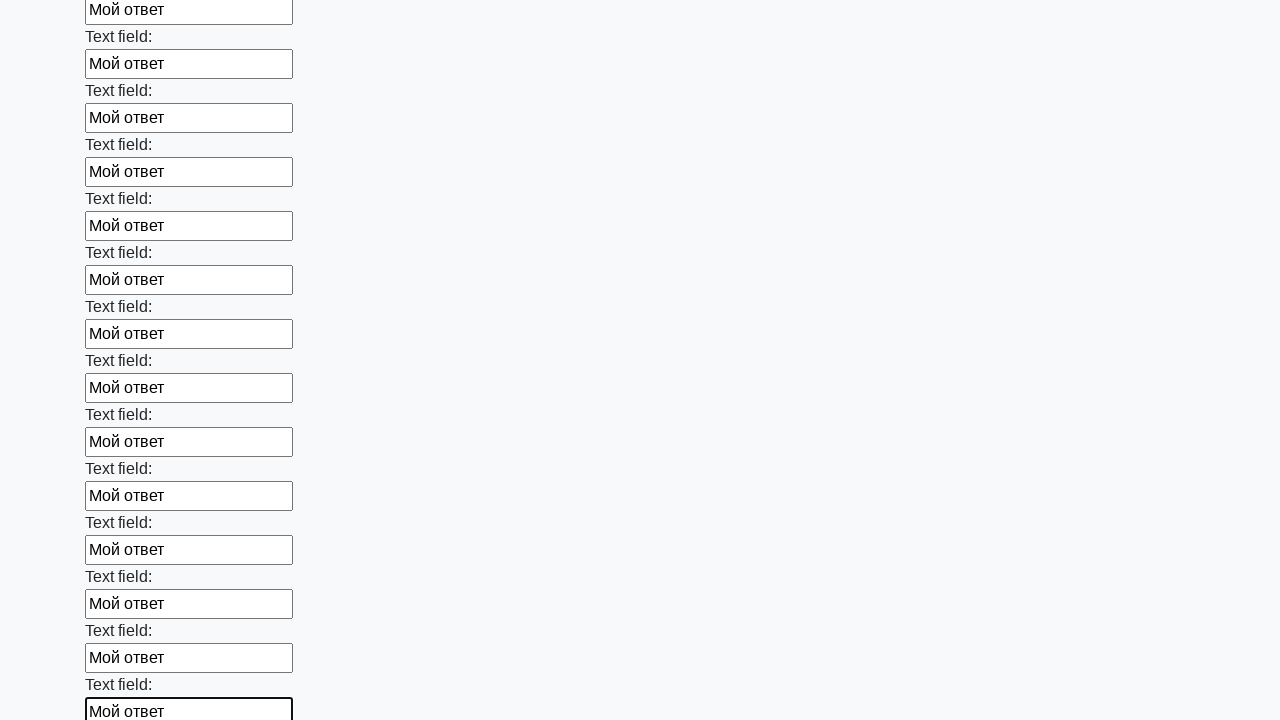

Filled input field 63 of 100 with 'Мой ответ' on input >> nth=62
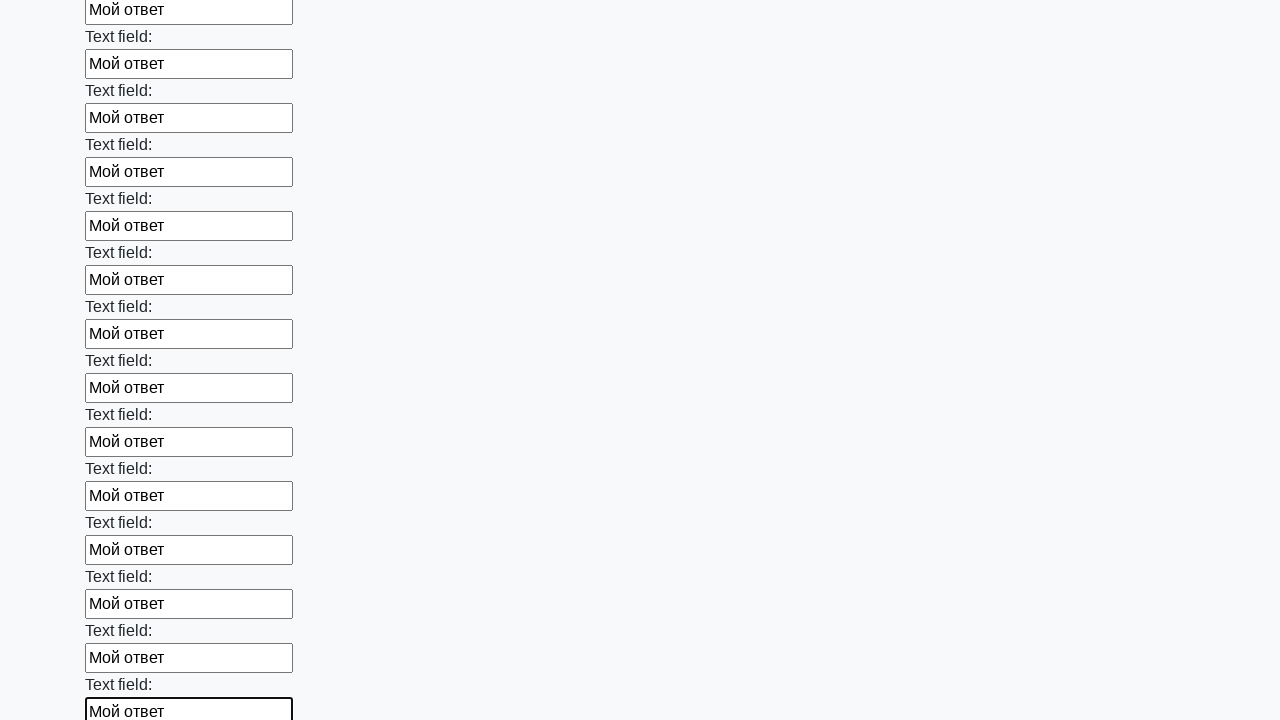

Filled input field 64 of 100 with 'Мой ответ' on input >> nth=63
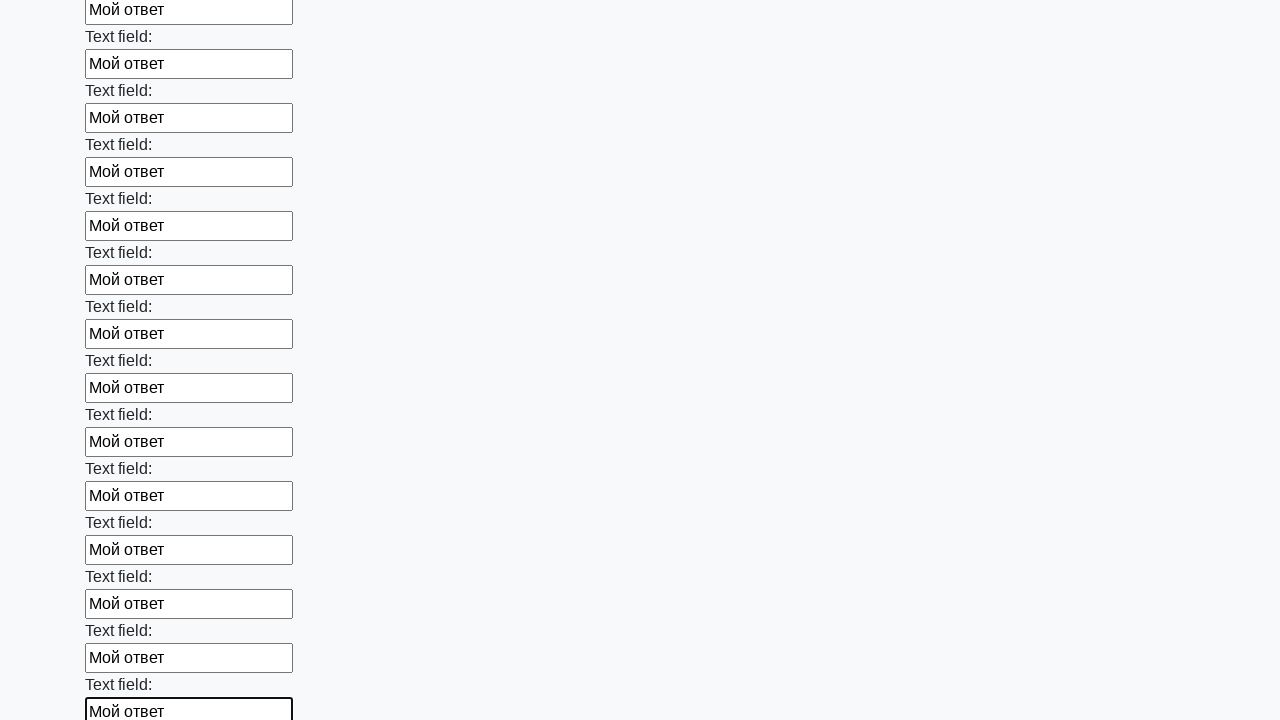

Filled input field 65 of 100 with 'Мой ответ' on input >> nth=64
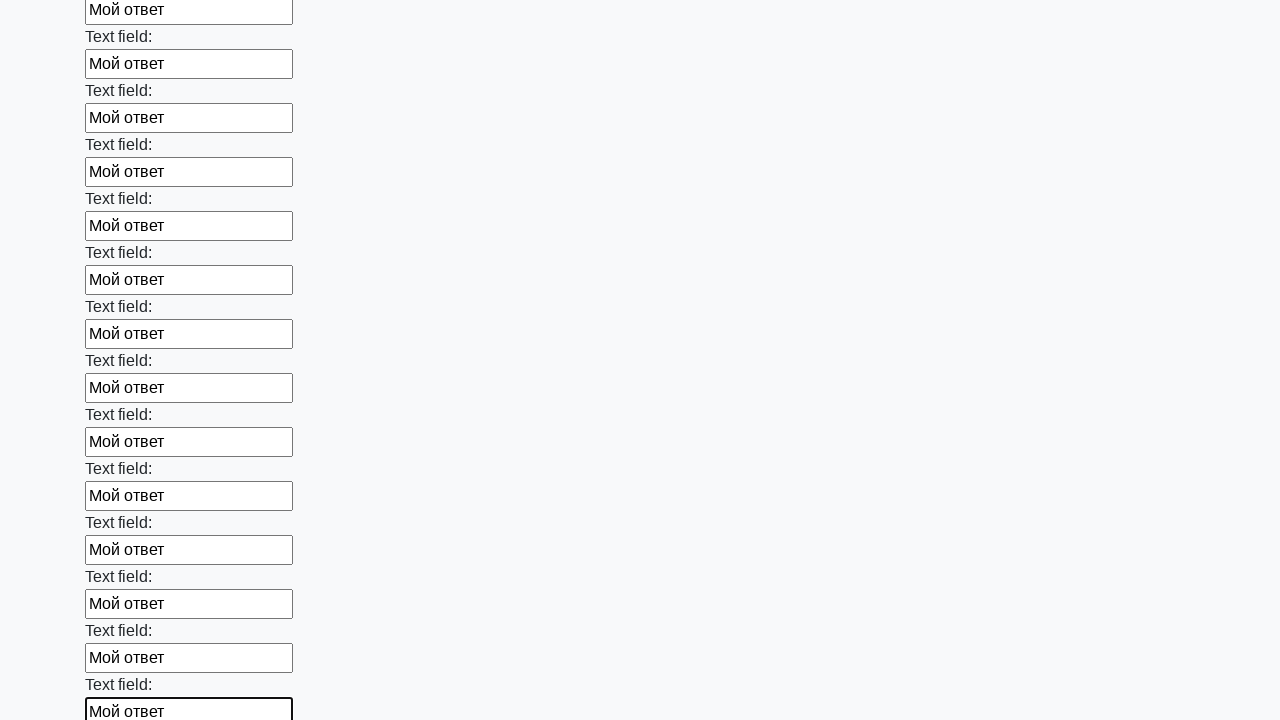

Filled input field 66 of 100 with 'Мой ответ' on input >> nth=65
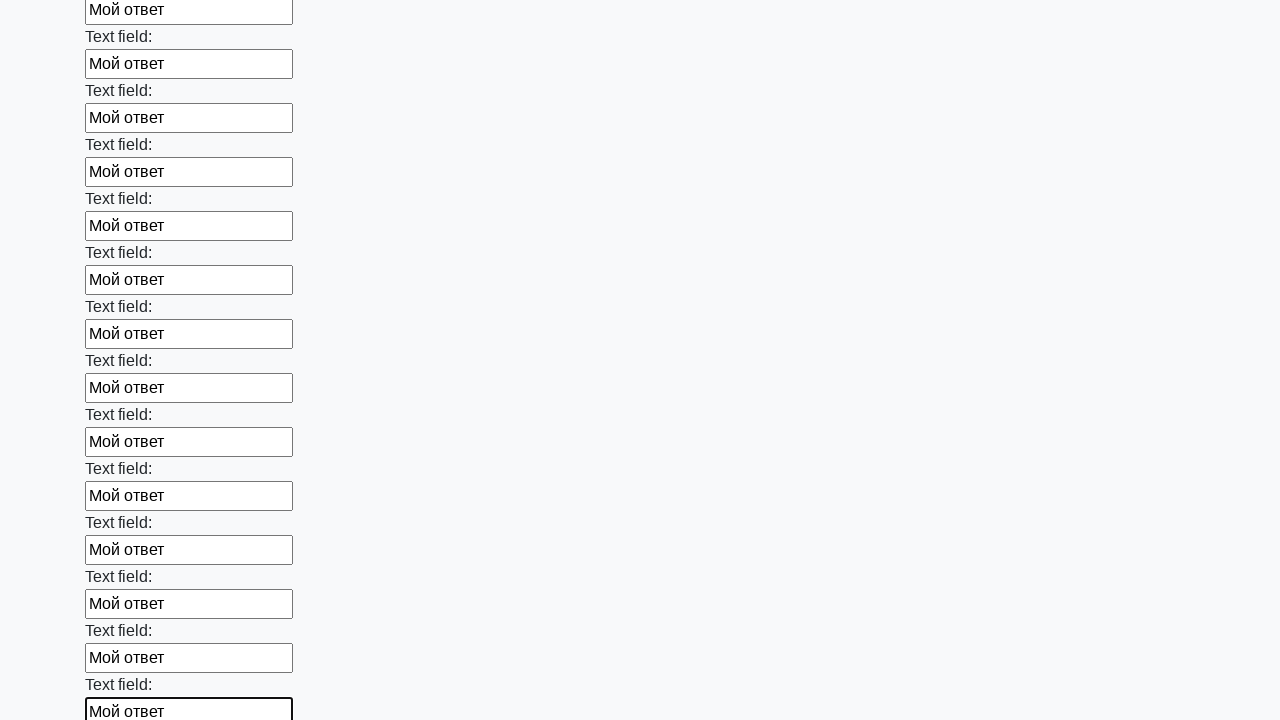

Filled input field 67 of 100 with 'Мой ответ' on input >> nth=66
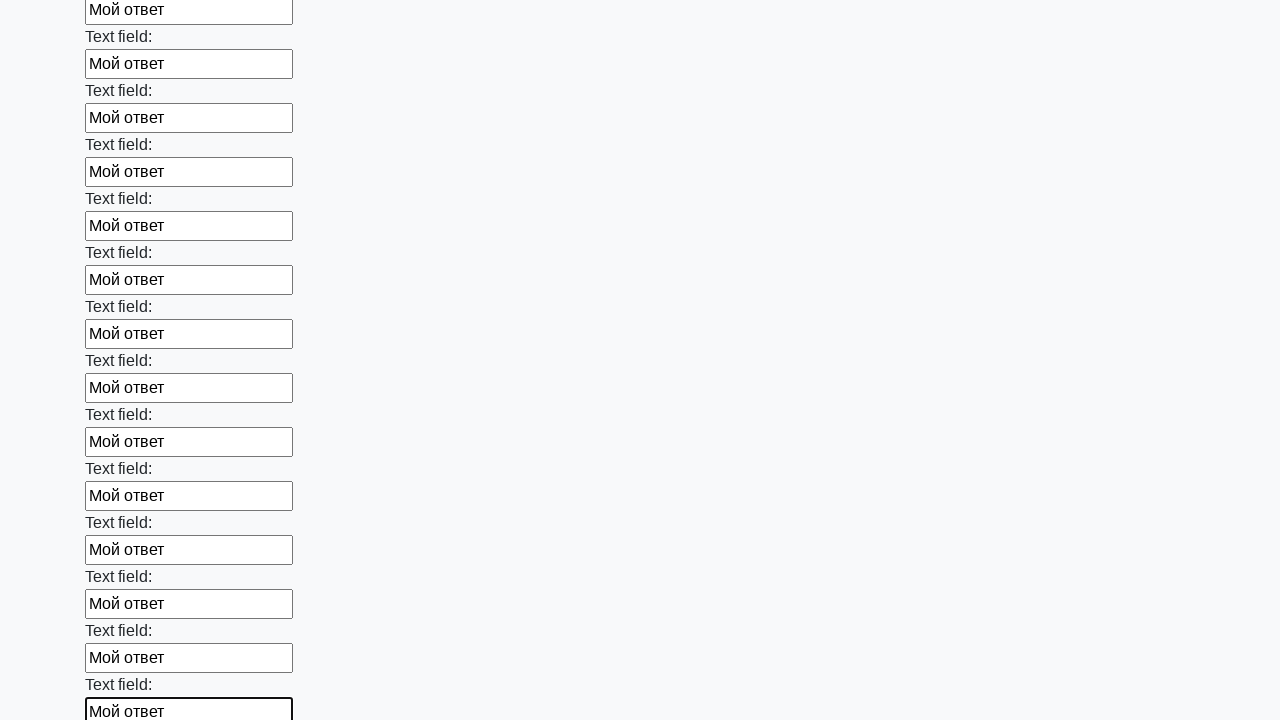

Filled input field 68 of 100 with 'Мой ответ' on input >> nth=67
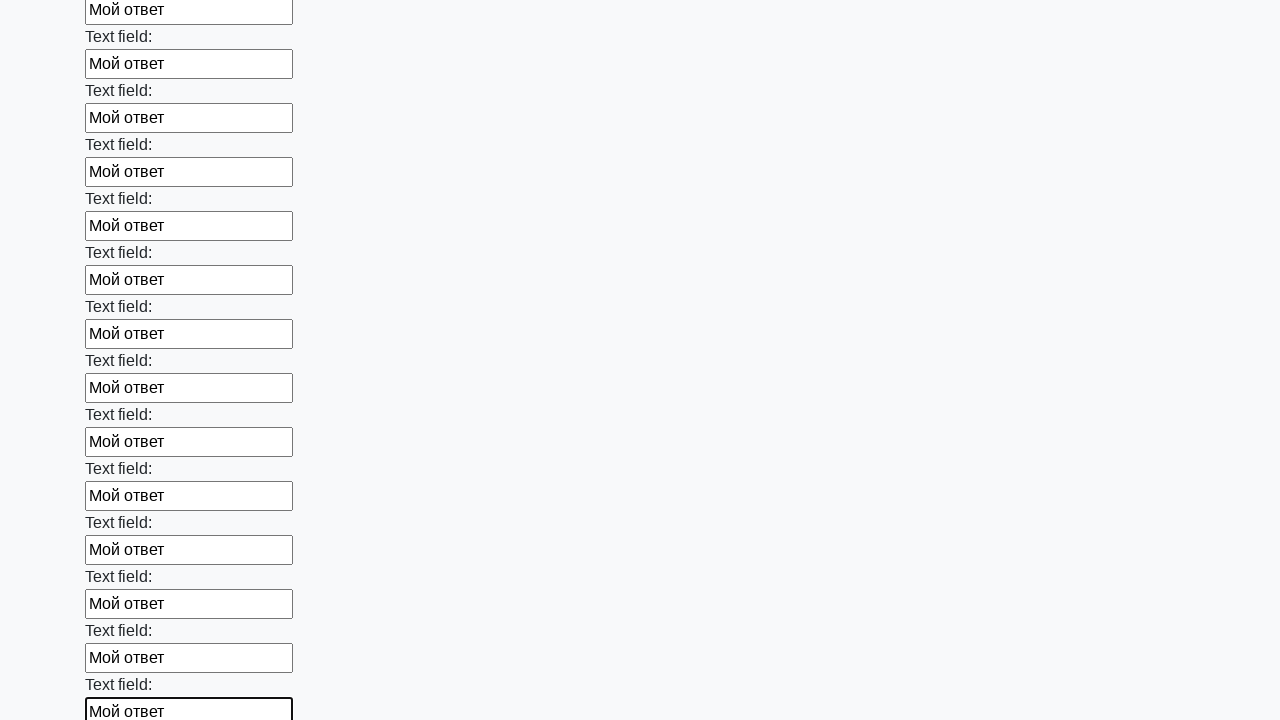

Filled input field 69 of 100 with 'Мой ответ' on input >> nth=68
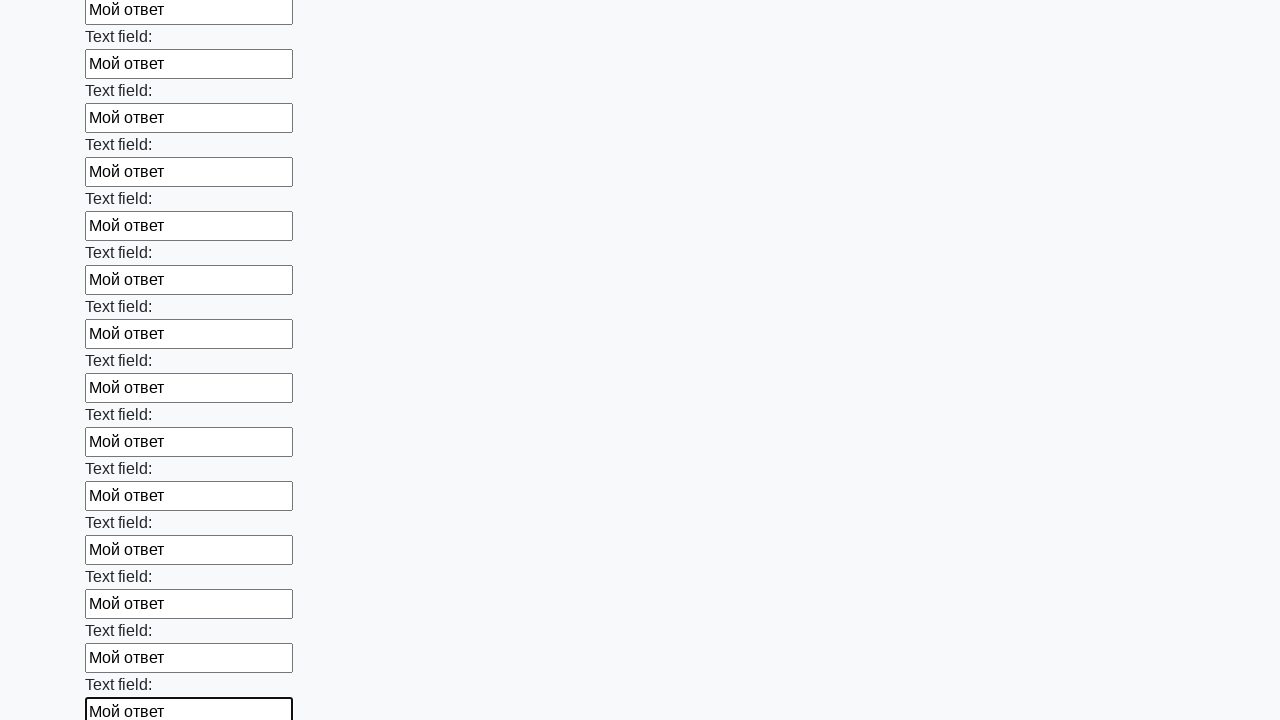

Filled input field 70 of 100 with 'Мой ответ' on input >> nth=69
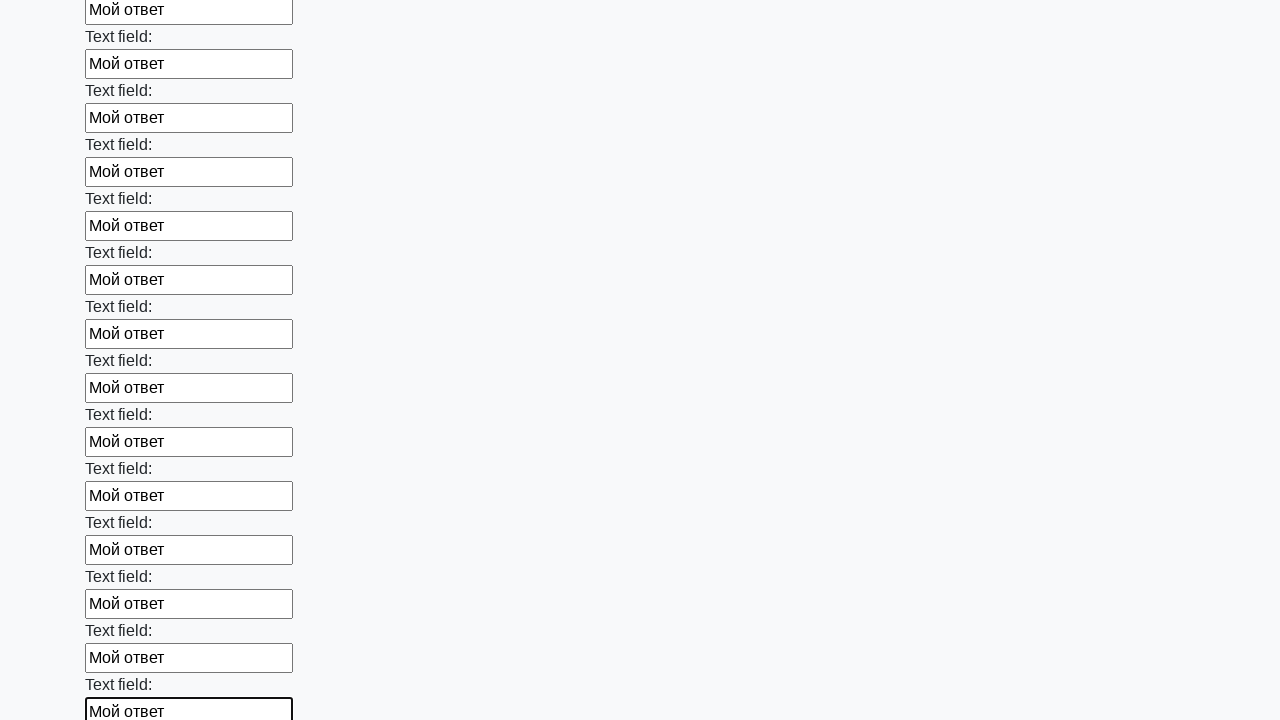

Filled input field 71 of 100 with 'Мой ответ' on input >> nth=70
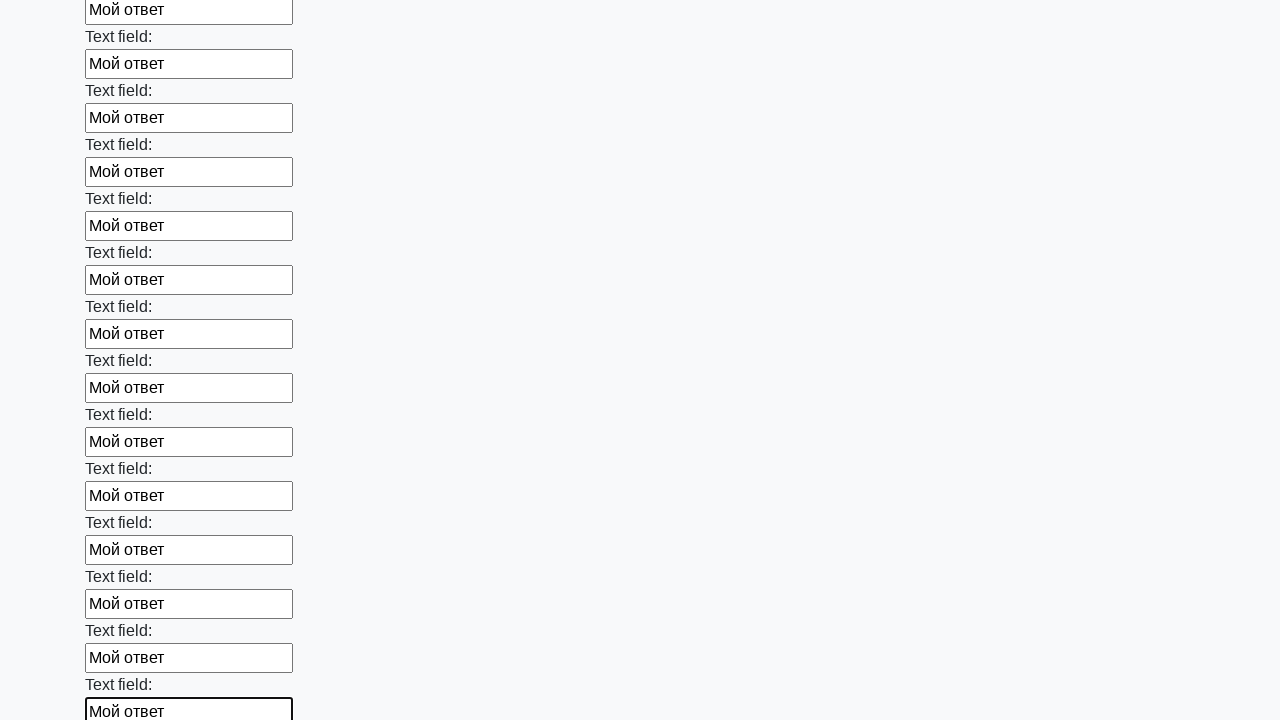

Filled input field 72 of 100 with 'Мой ответ' on input >> nth=71
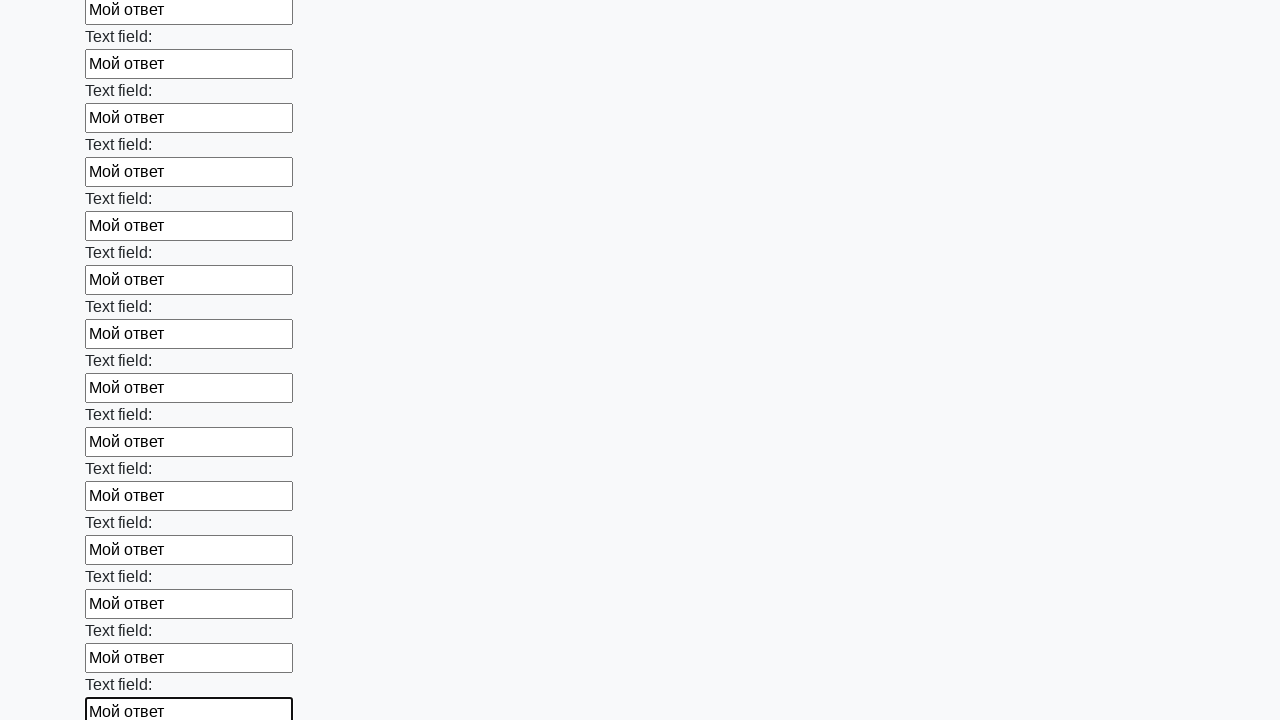

Filled input field 73 of 100 with 'Мой ответ' on input >> nth=72
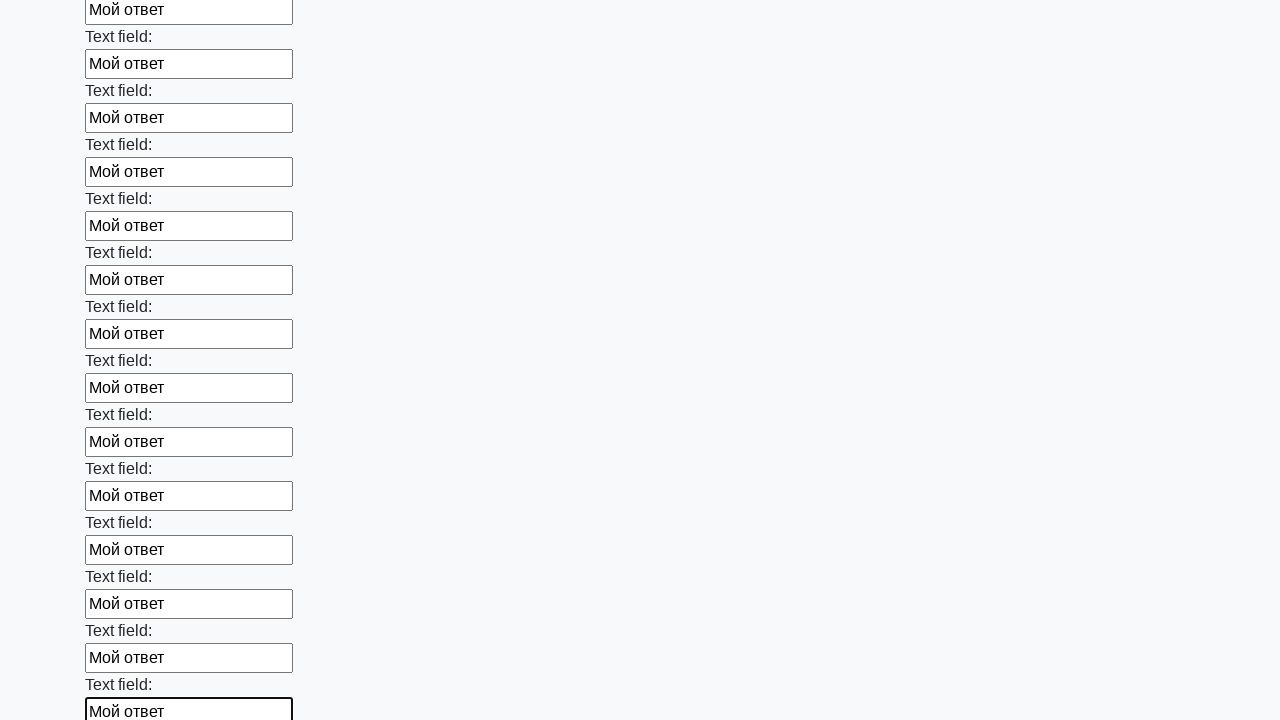

Filled input field 74 of 100 with 'Мой ответ' on input >> nth=73
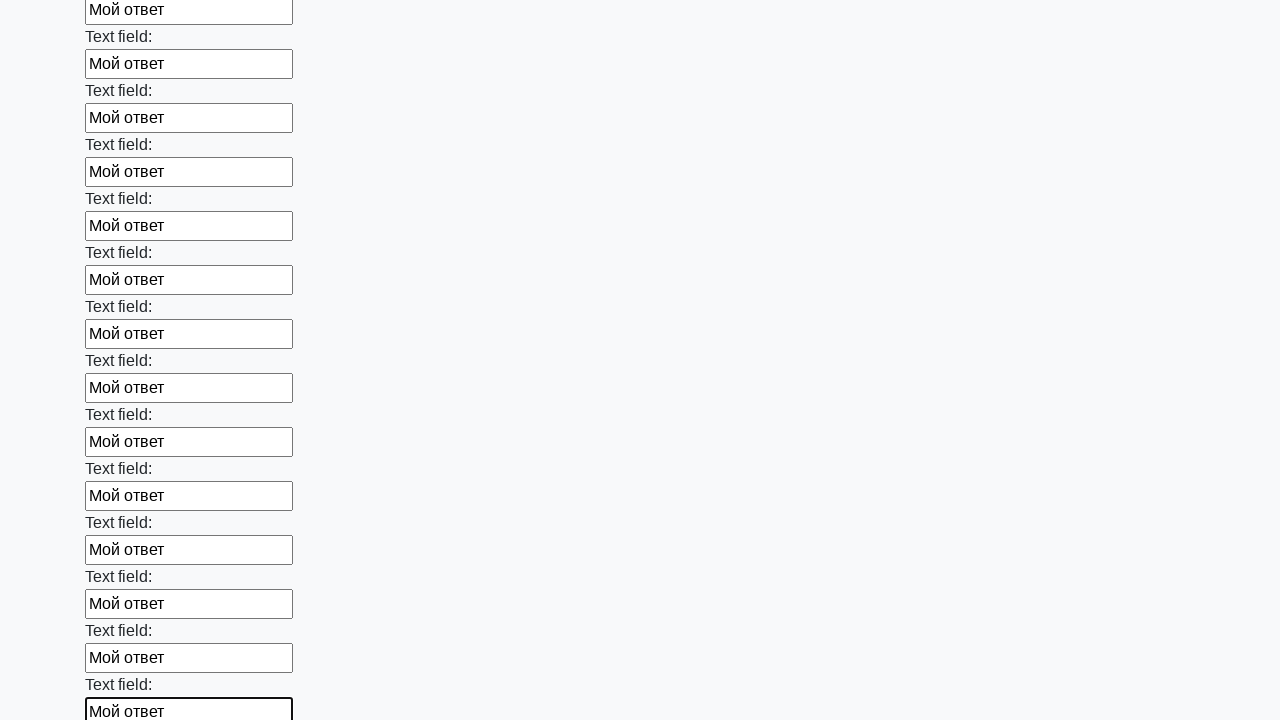

Filled input field 75 of 100 with 'Мой ответ' on input >> nth=74
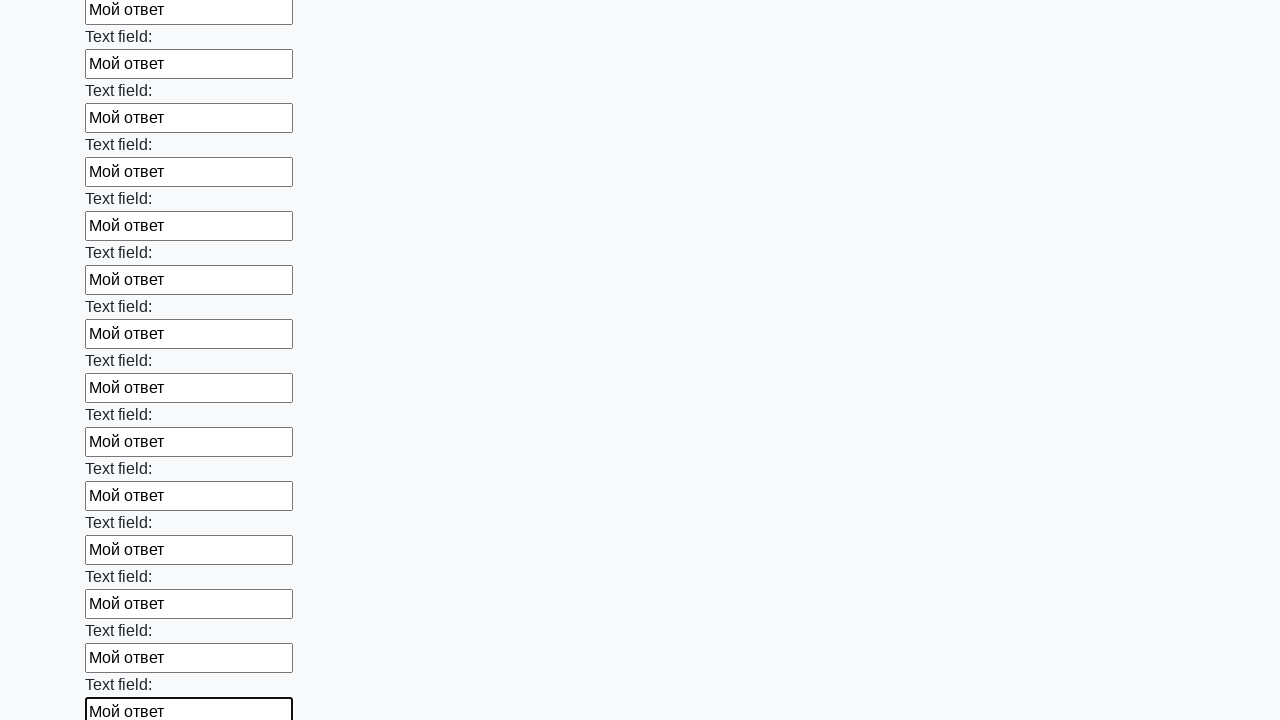

Filled input field 76 of 100 with 'Мой ответ' on input >> nth=75
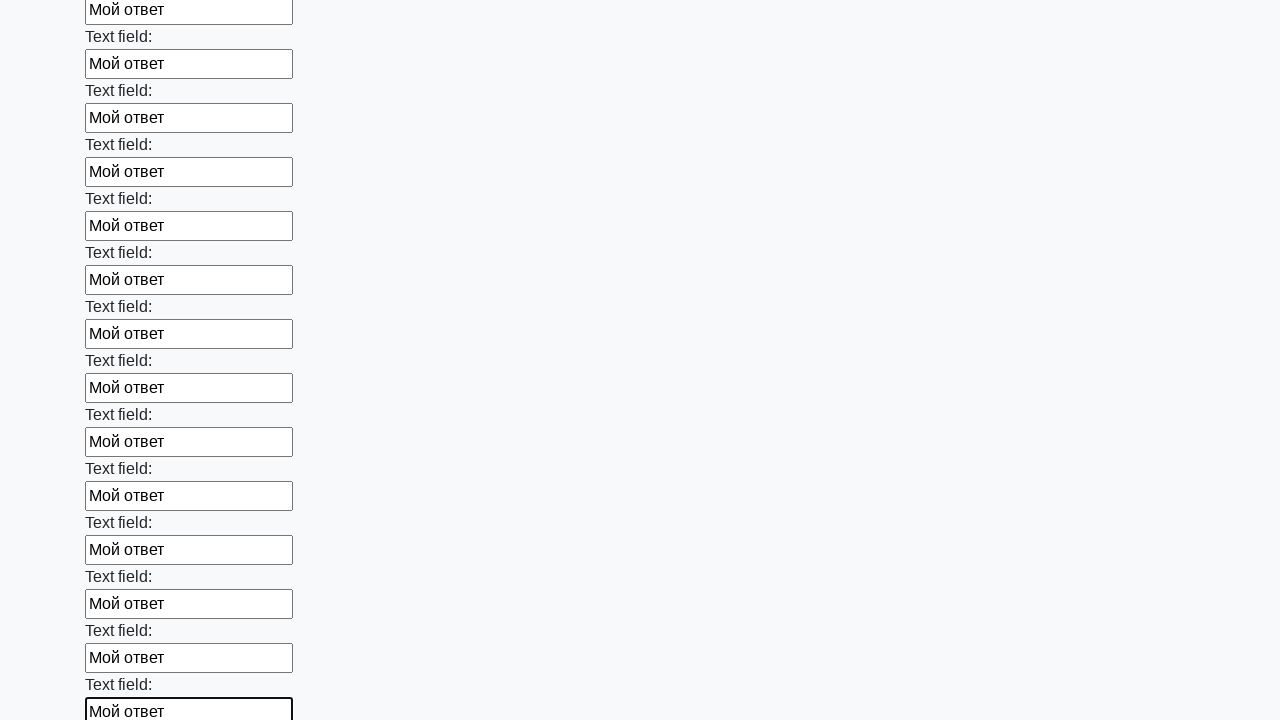

Filled input field 77 of 100 with 'Мой ответ' on input >> nth=76
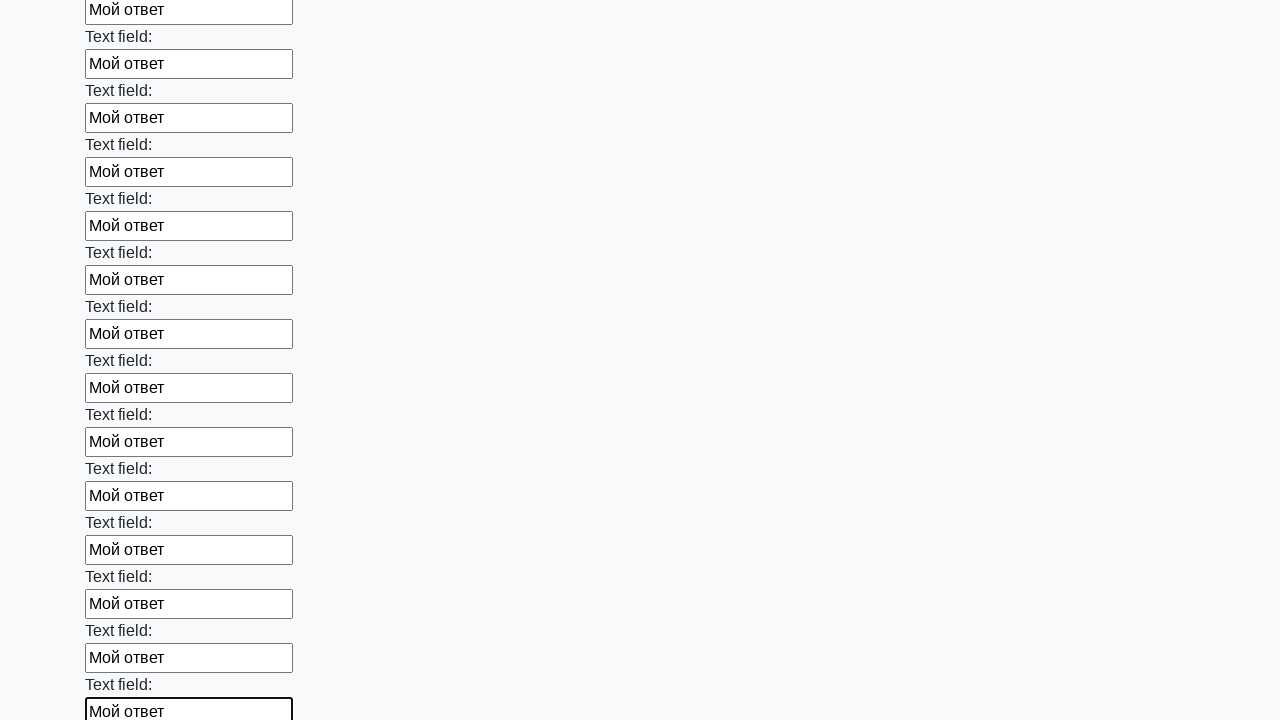

Filled input field 78 of 100 with 'Мой ответ' on input >> nth=77
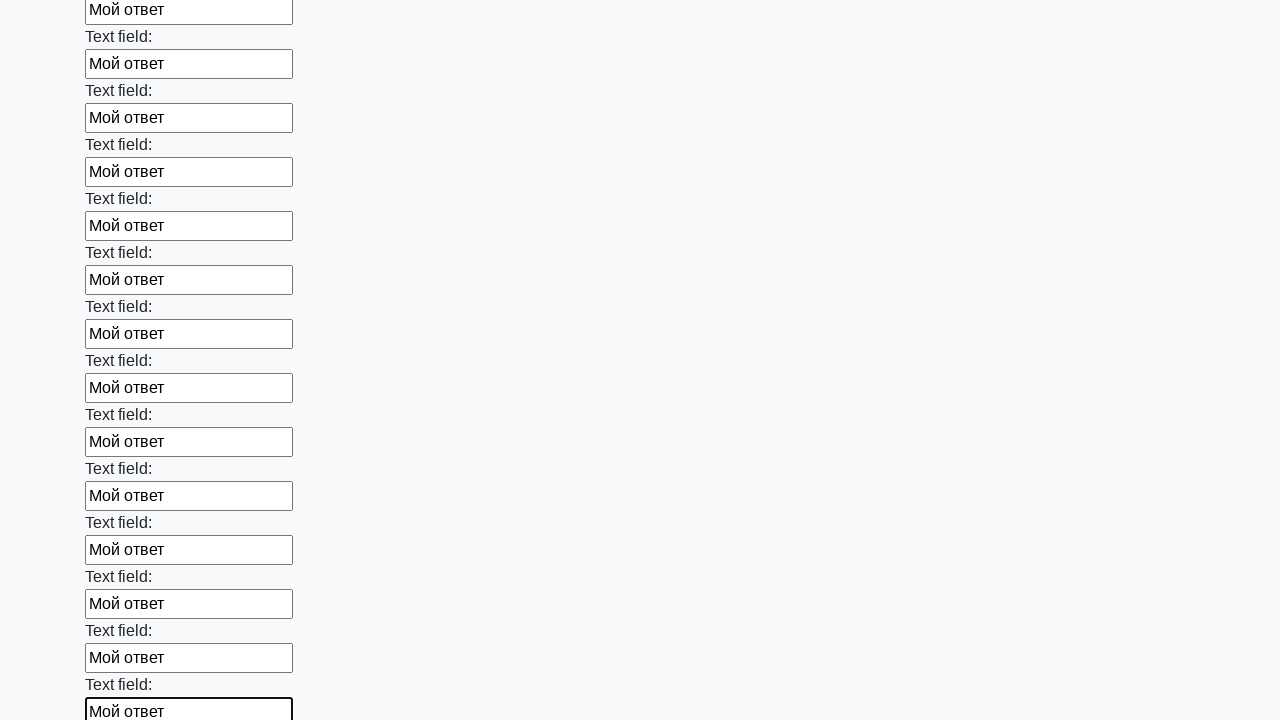

Filled input field 79 of 100 with 'Мой ответ' on input >> nth=78
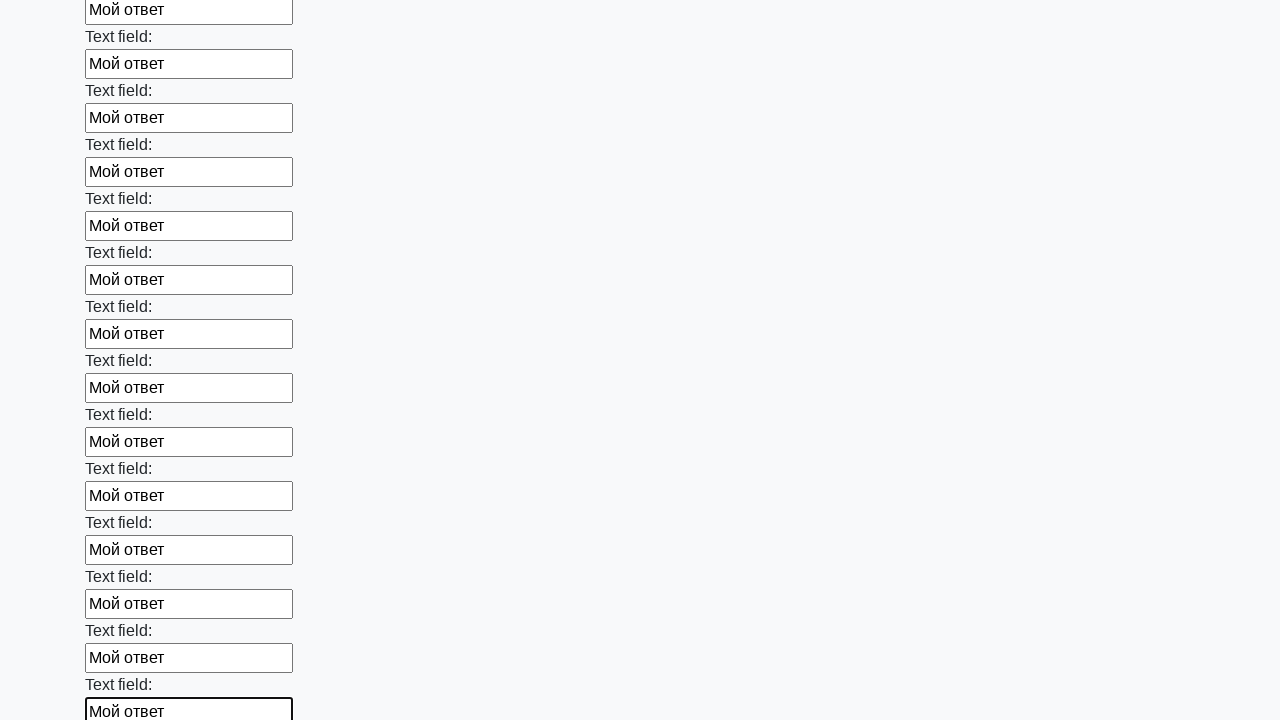

Filled input field 80 of 100 with 'Мой ответ' on input >> nth=79
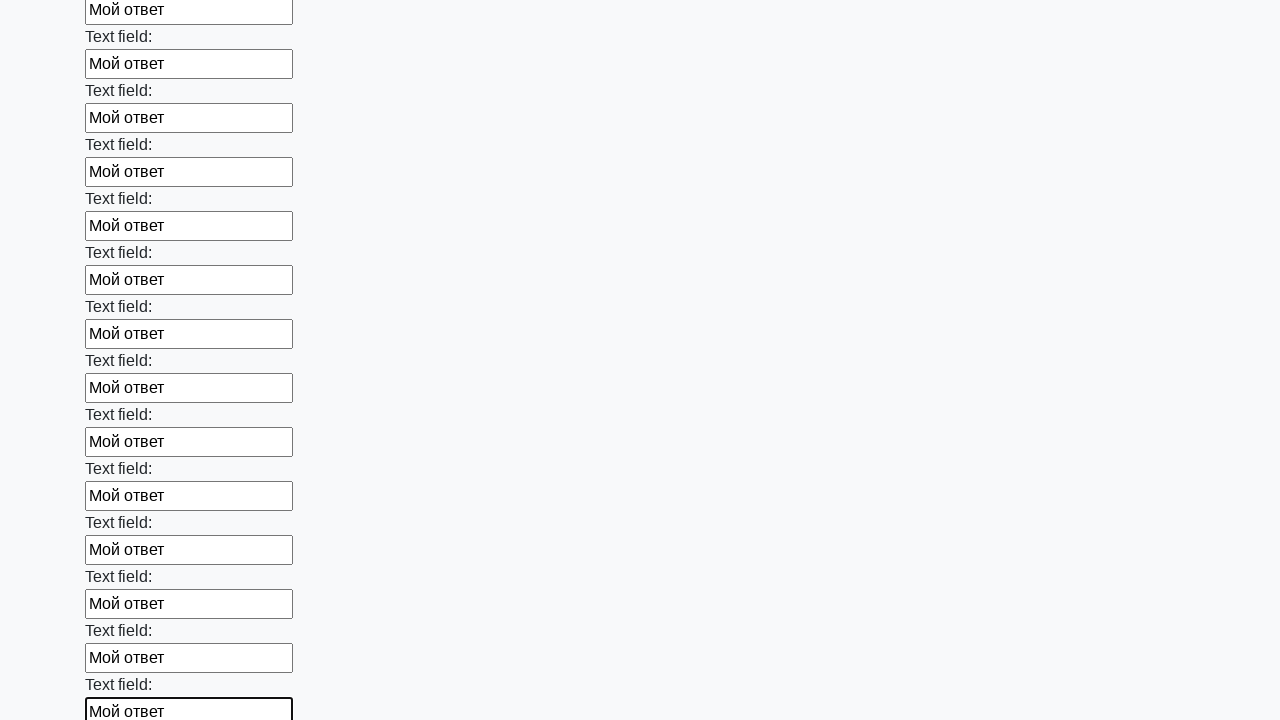

Filled input field 81 of 100 with 'Мой ответ' on input >> nth=80
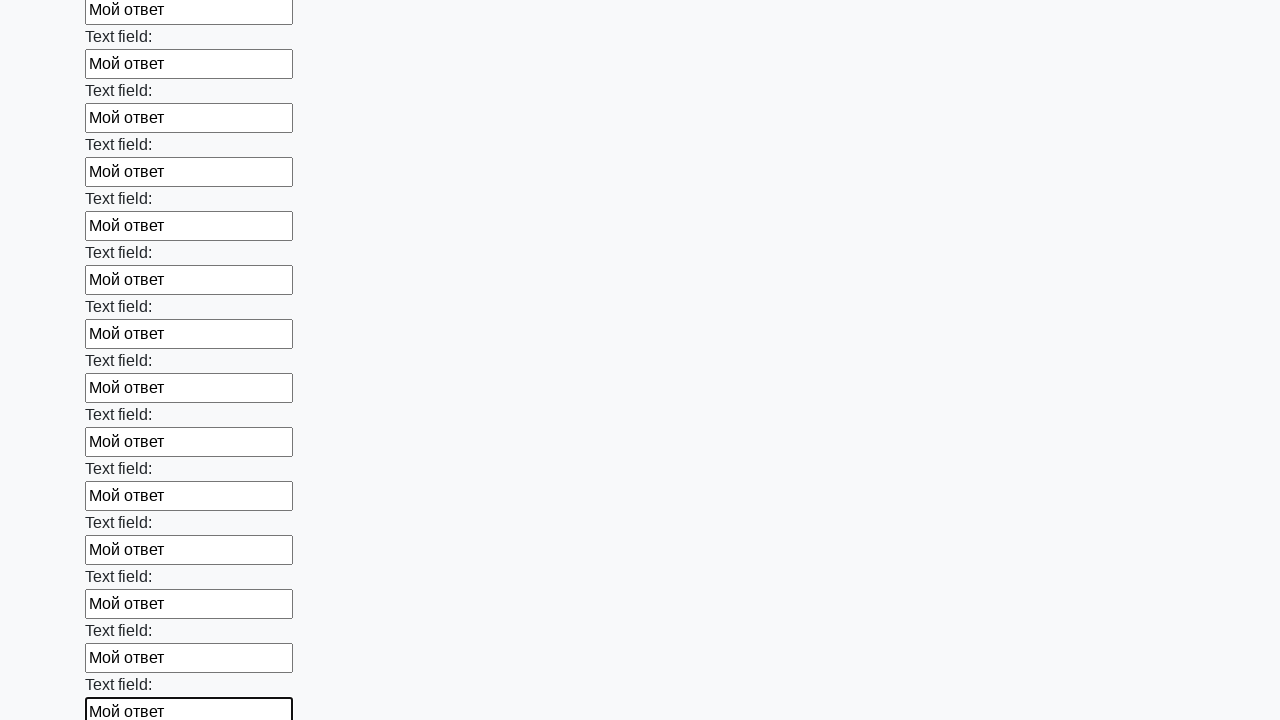

Filled input field 82 of 100 with 'Мой ответ' on input >> nth=81
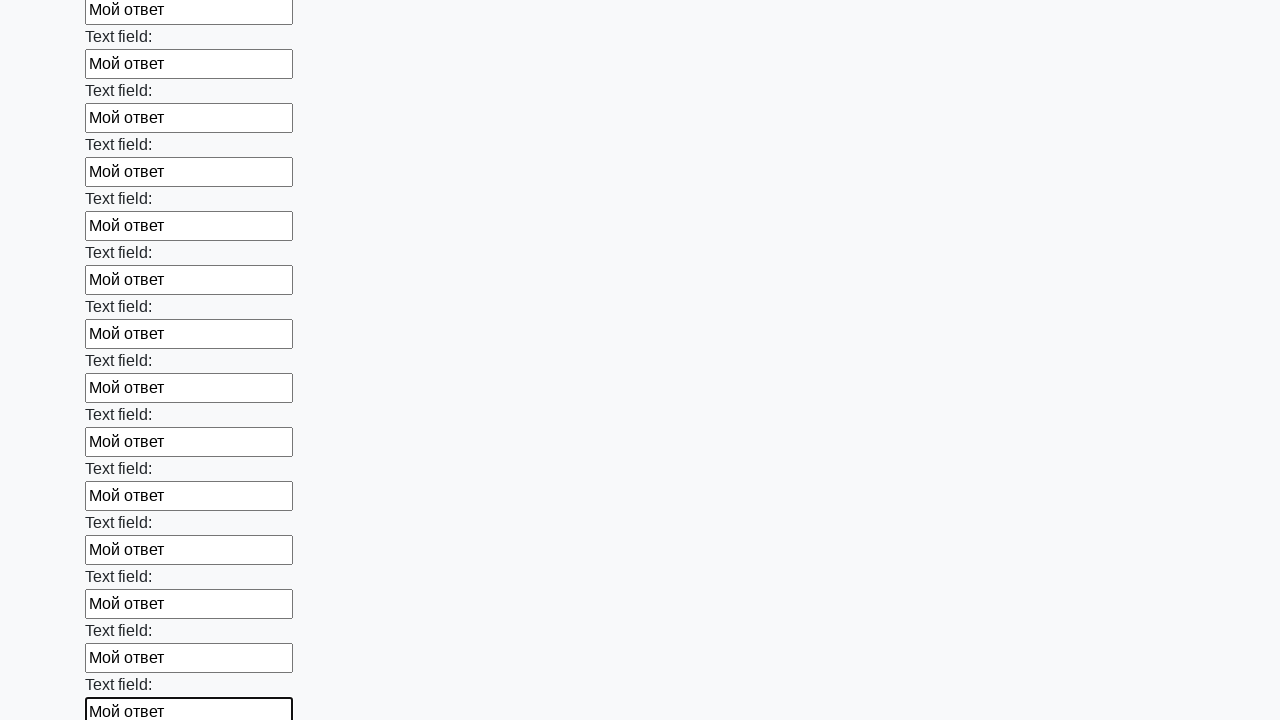

Filled input field 83 of 100 with 'Мой ответ' on input >> nth=82
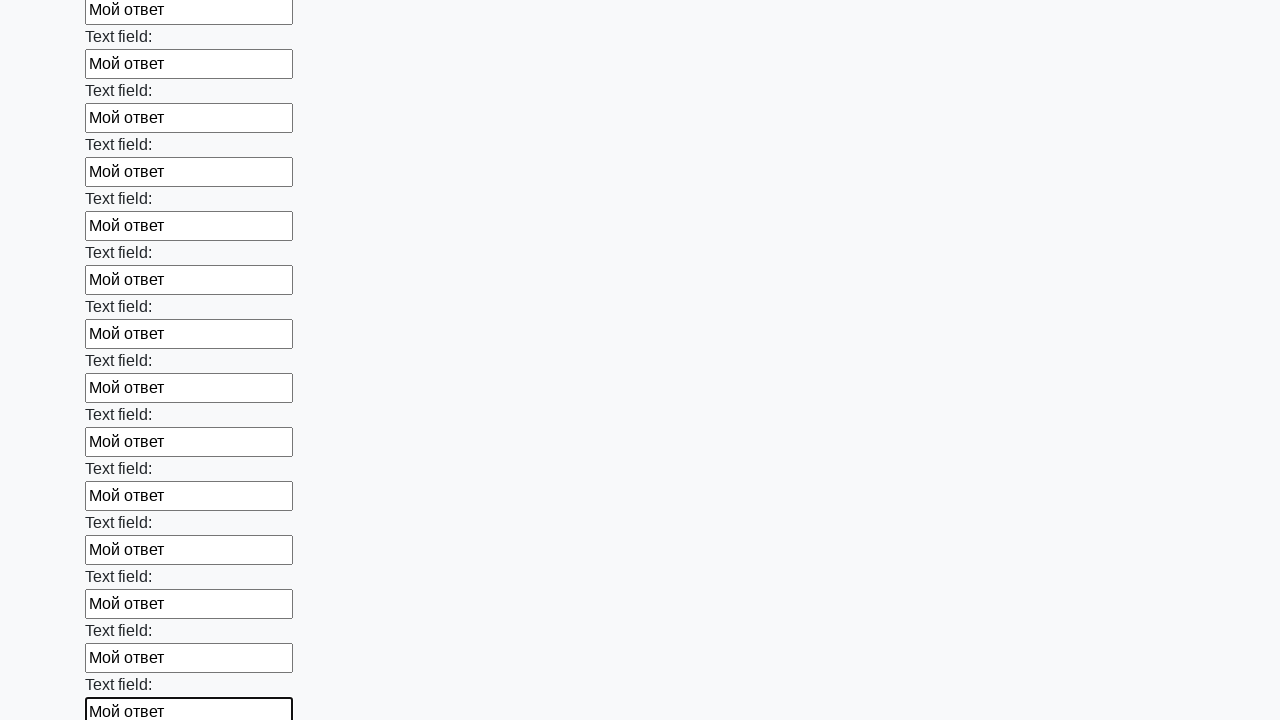

Filled input field 84 of 100 with 'Мой ответ' on input >> nth=83
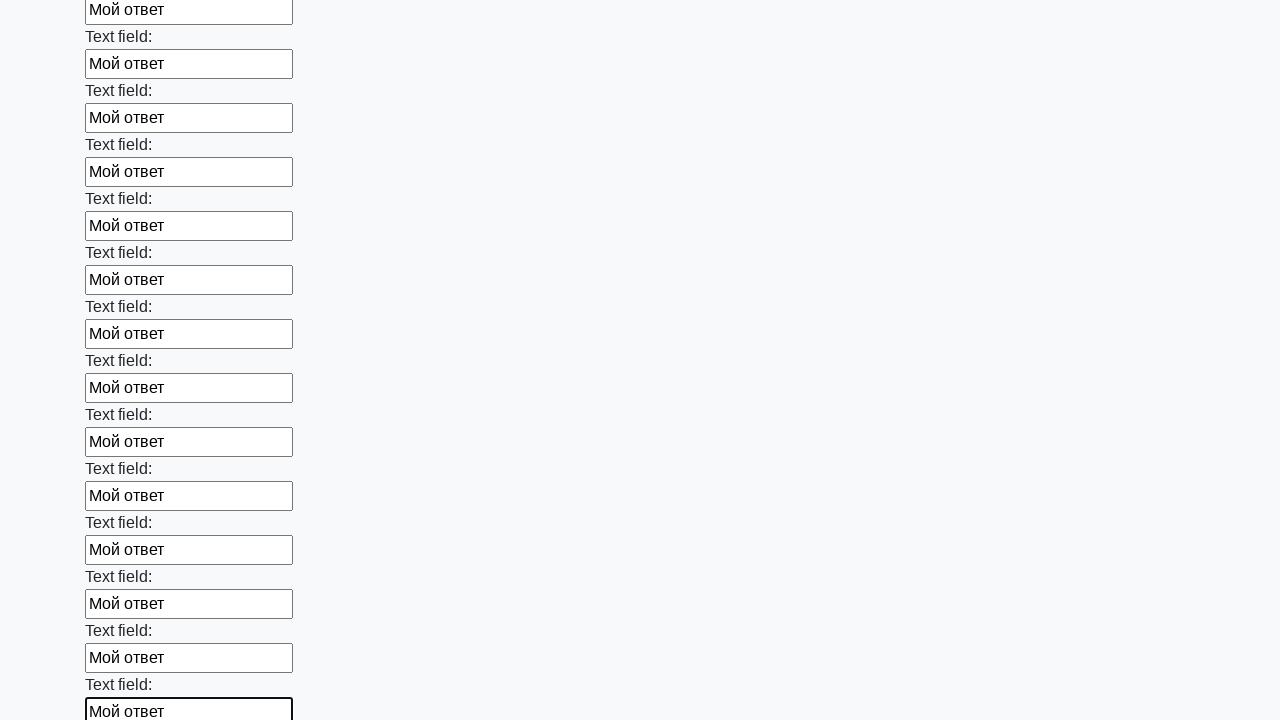

Filled input field 85 of 100 with 'Мой ответ' on input >> nth=84
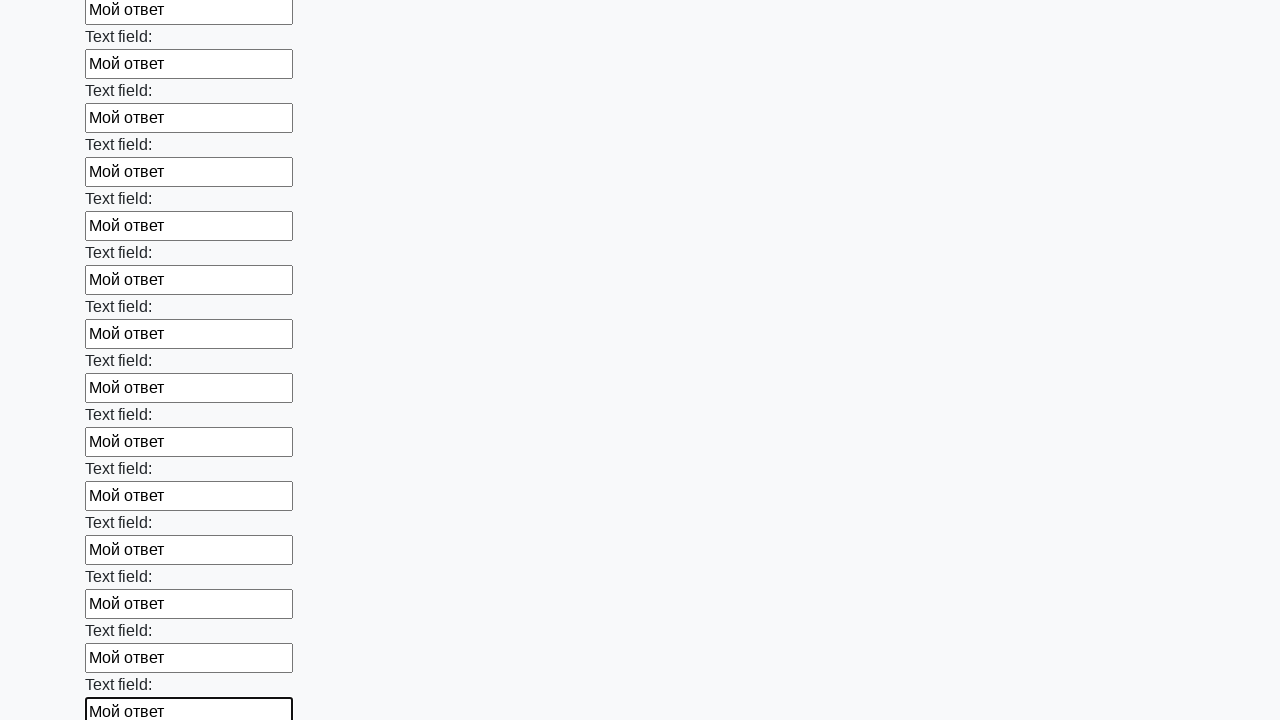

Filled input field 86 of 100 with 'Мой ответ' on input >> nth=85
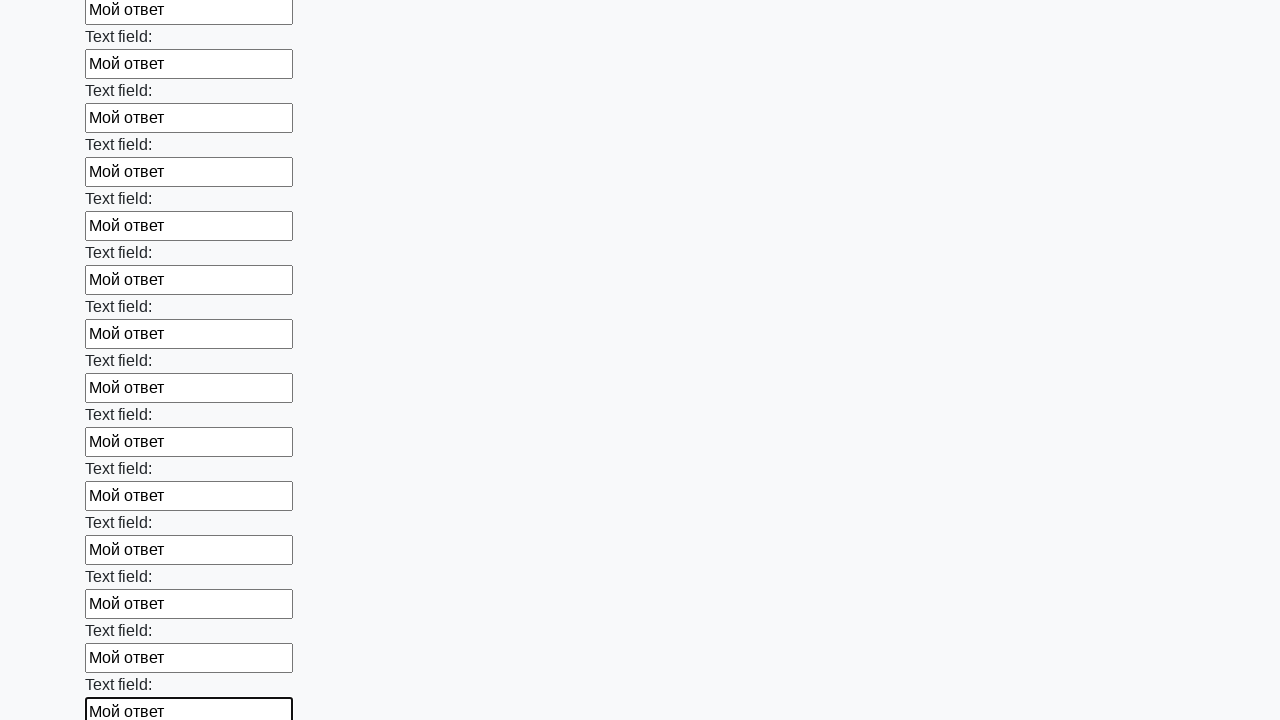

Filled input field 87 of 100 with 'Мой ответ' on input >> nth=86
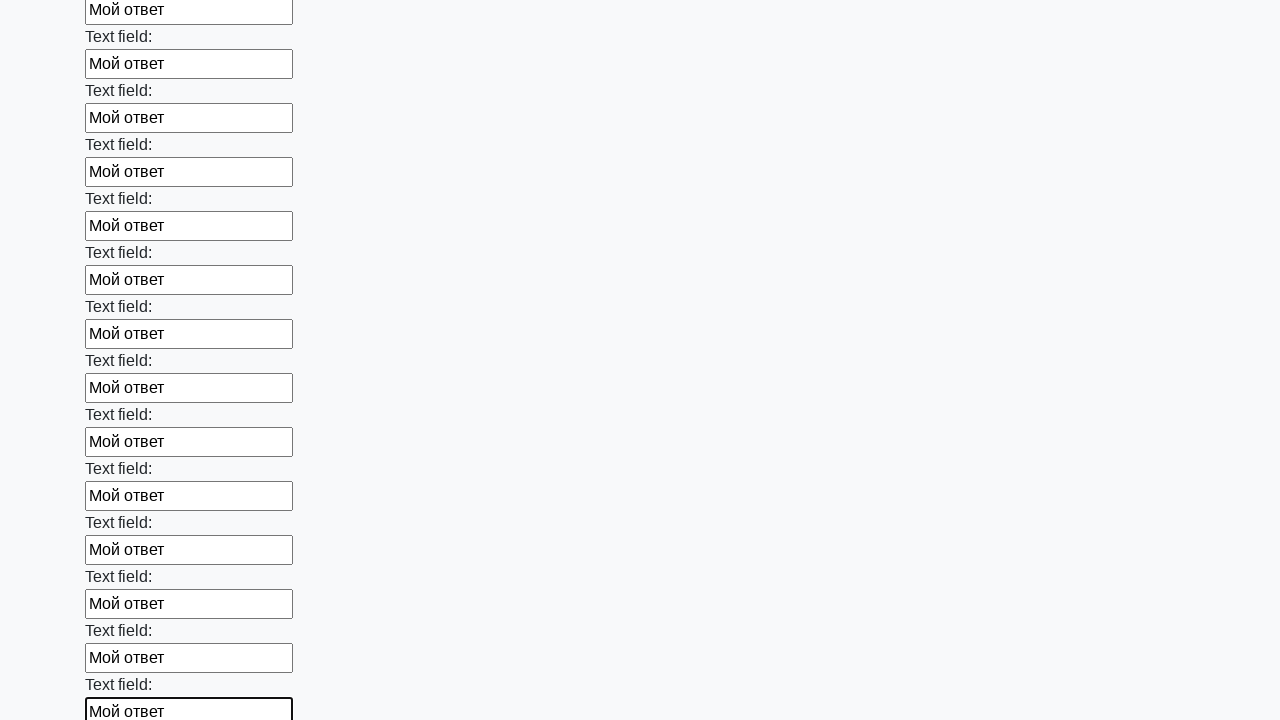

Filled input field 88 of 100 with 'Мой ответ' on input >> nth=87
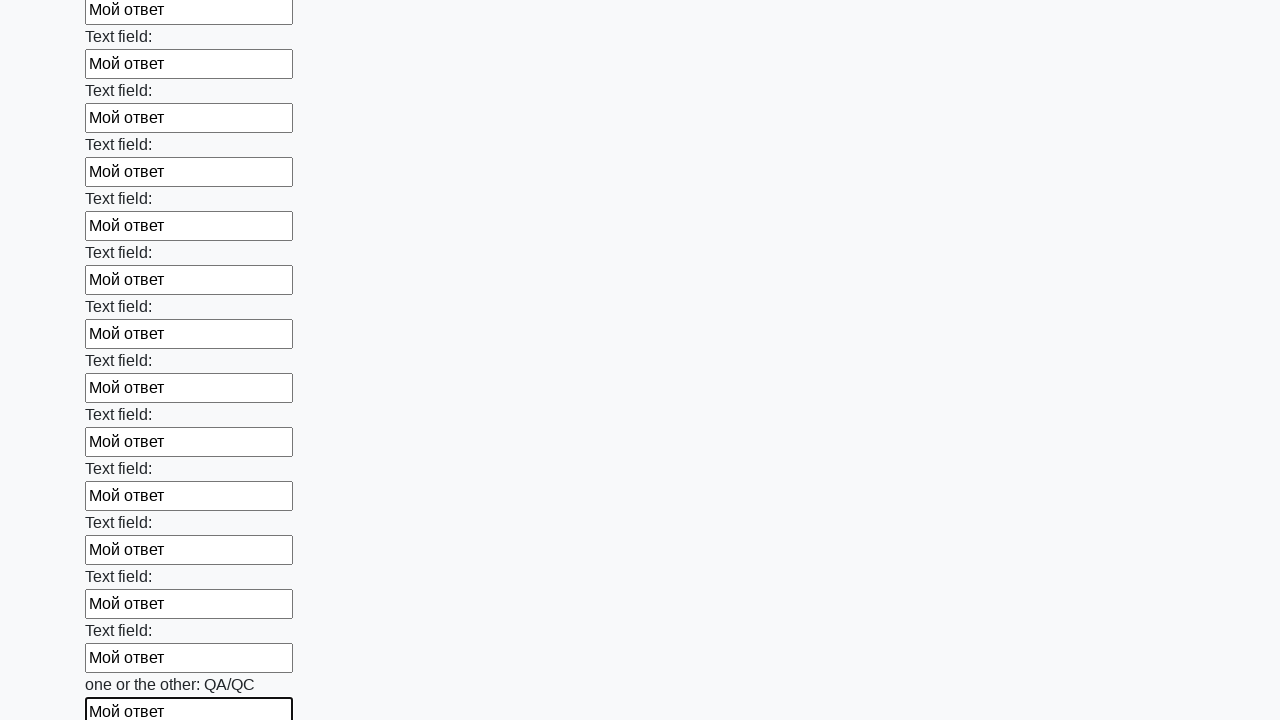

Filled input field 89 of 100 with 'Мой ответ' on input >> nth=88
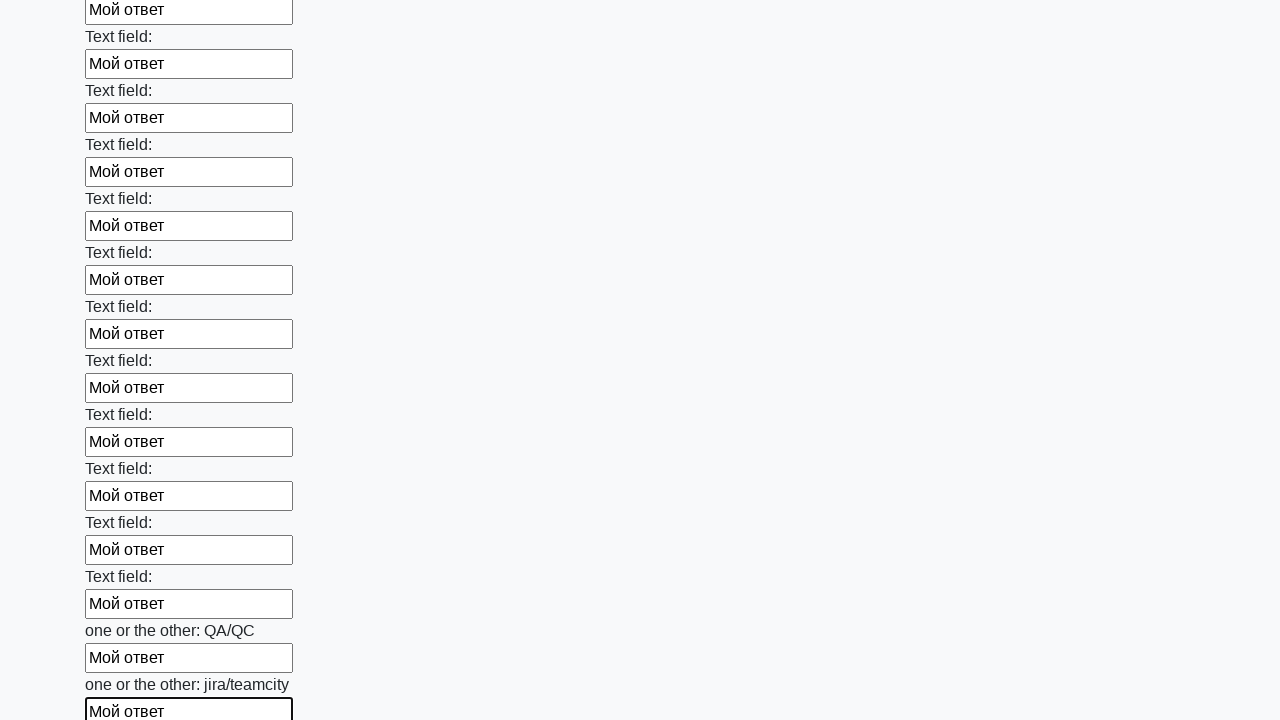

Filled input field 90 of 100 with 'Мой ответ' on input >> nth=89
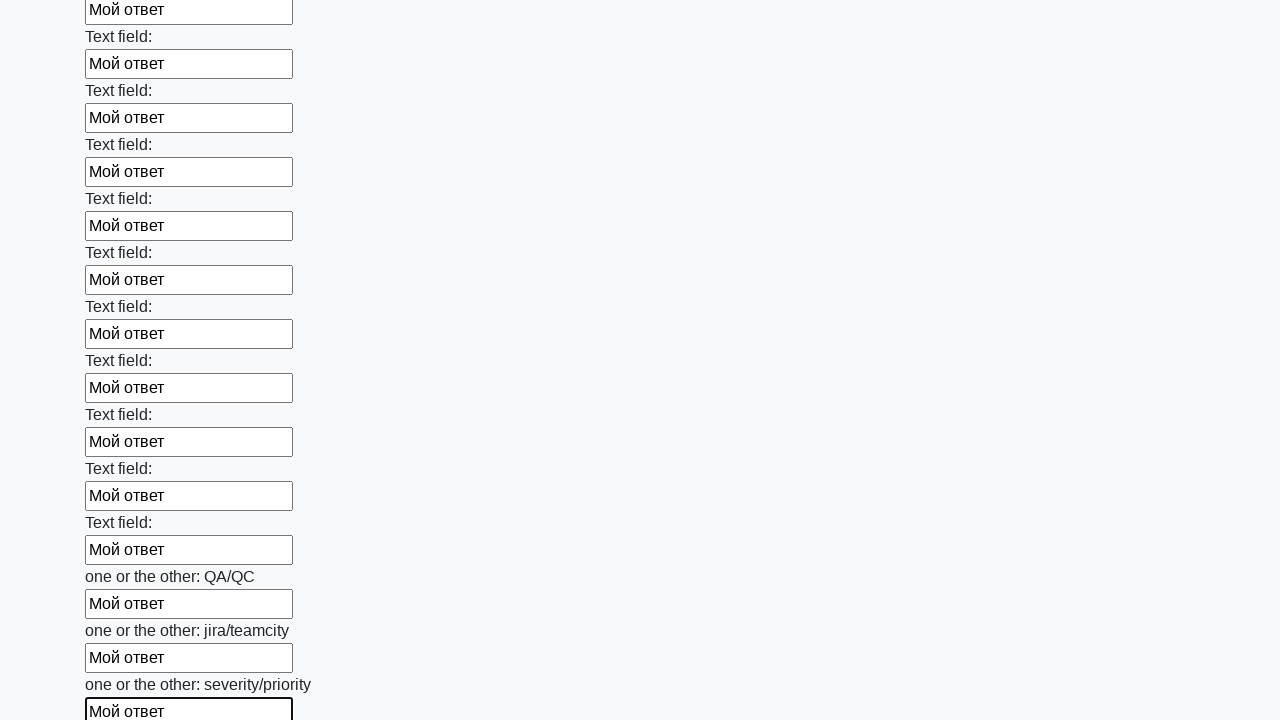

Filled input field 91 of 100 with 'Мой ответ' on input >> nth=90
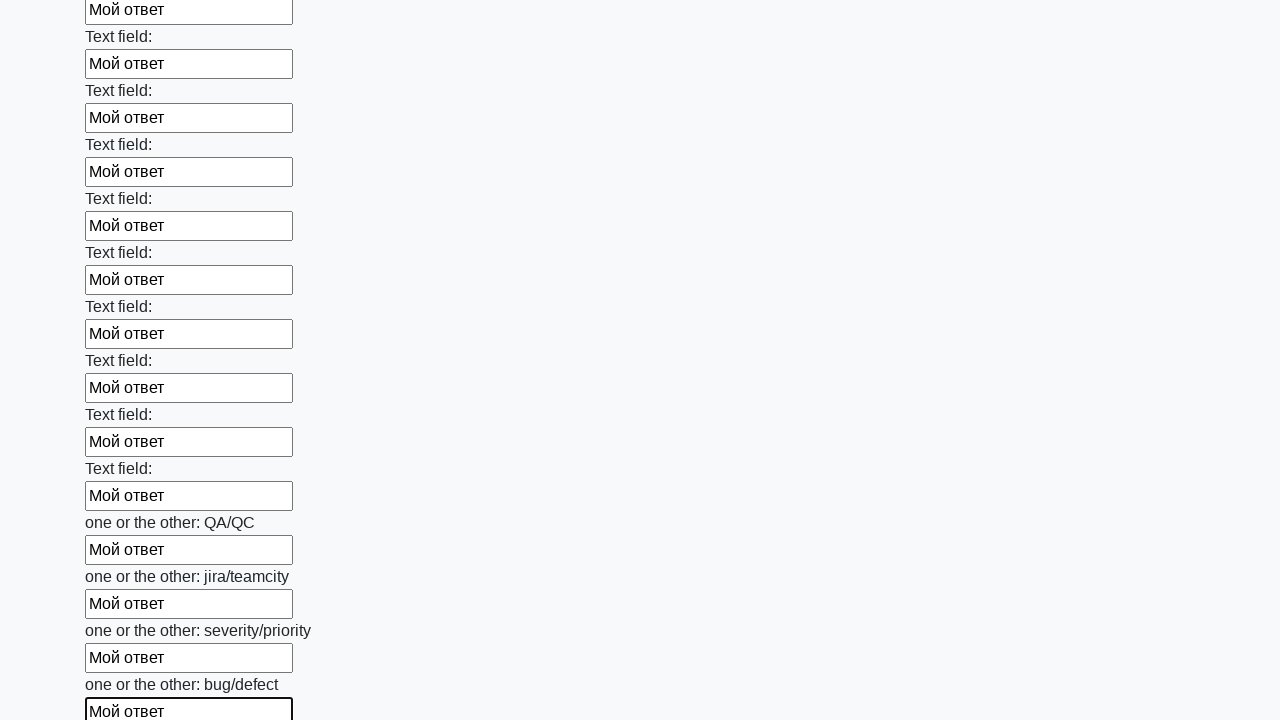

Filled input field 92 of 100 with 'Мой ответ' on input >> nth=91
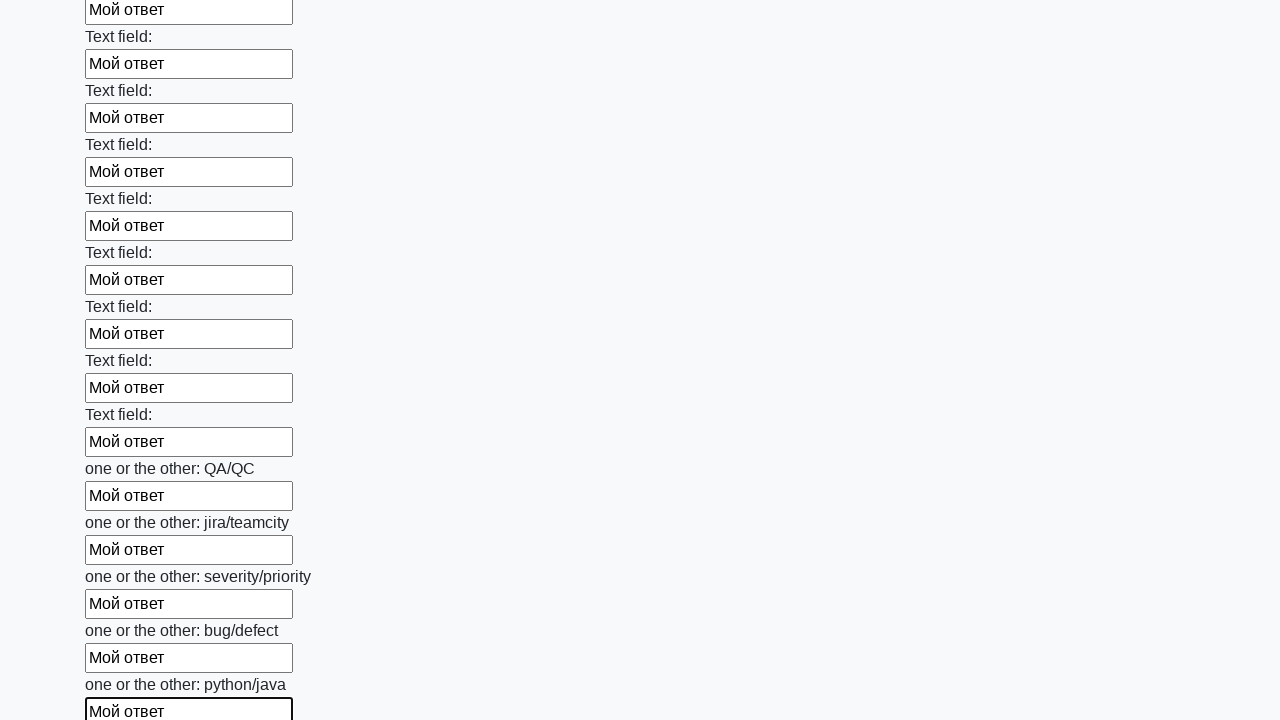

Filled input field 93 of 100 with 'Мой ответ' on input >> nth=92
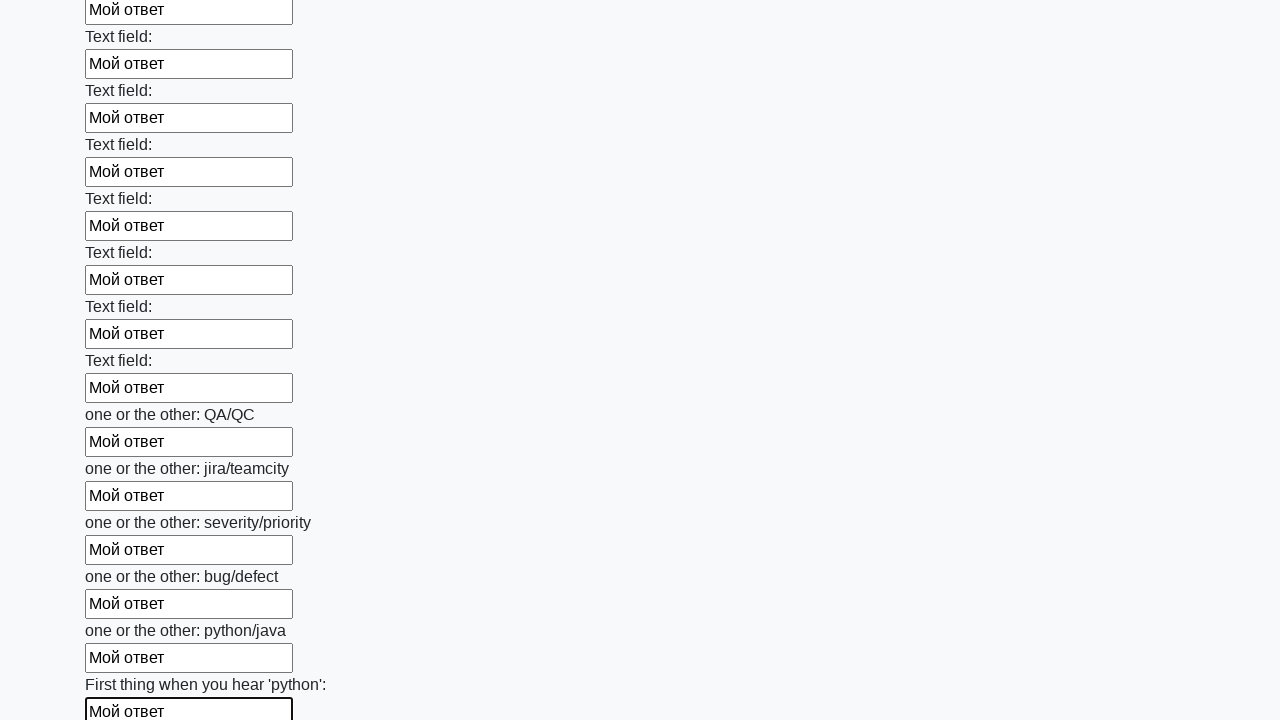

Filled input field 94 of 100 with 'Мой ответ' on input >> nth=93
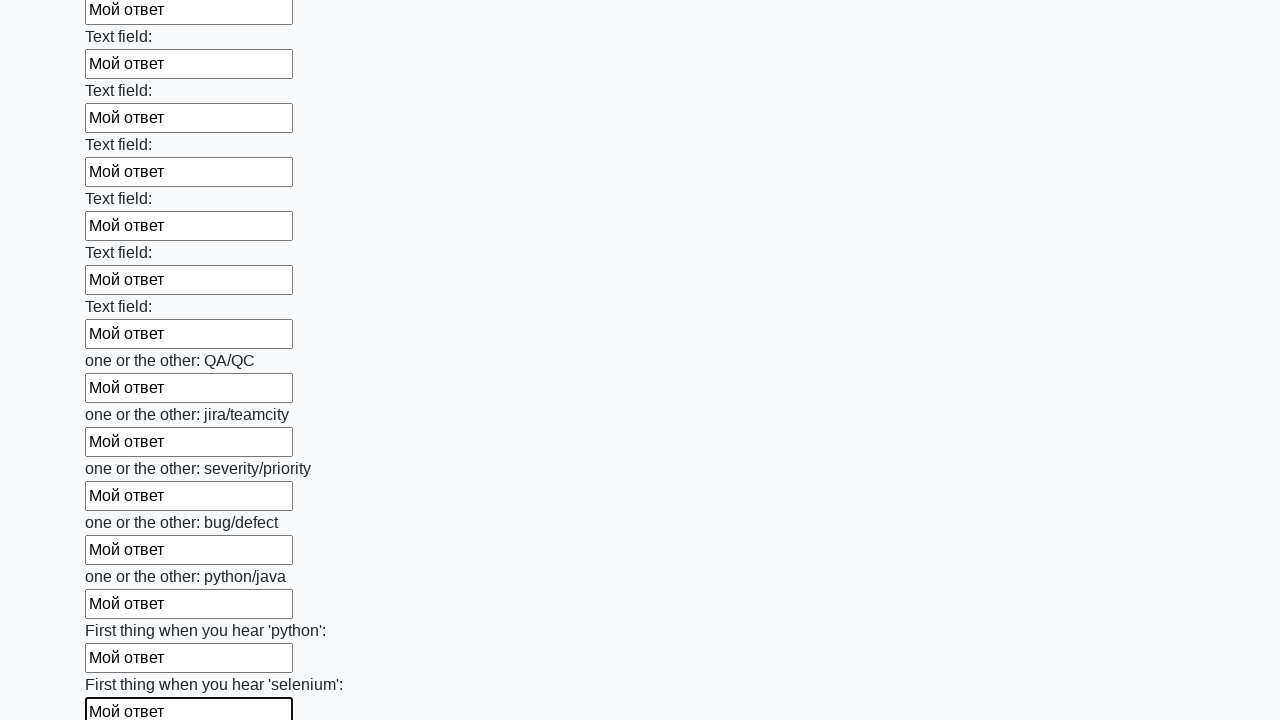

Filled input field 95 of 100 with 'Мой ответ' on input >> nth=94
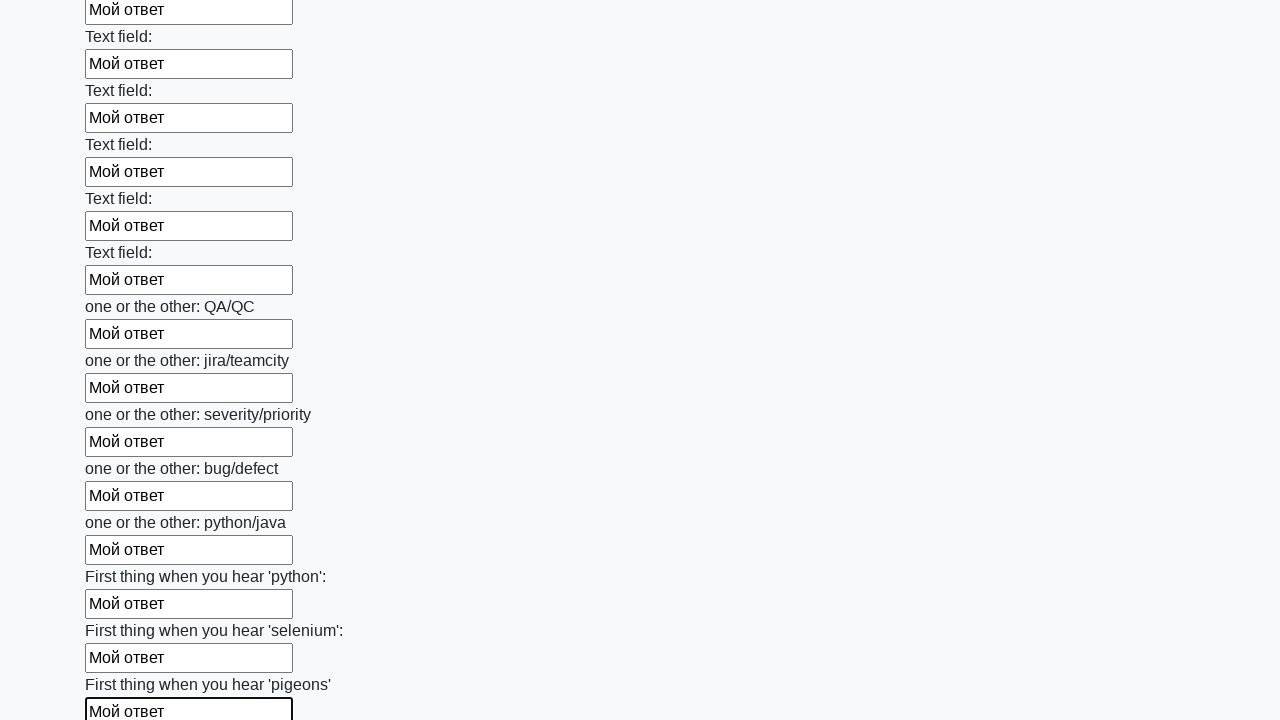

Filled input field 96 of 100 with 'Мой ответ' on input >> nth=95
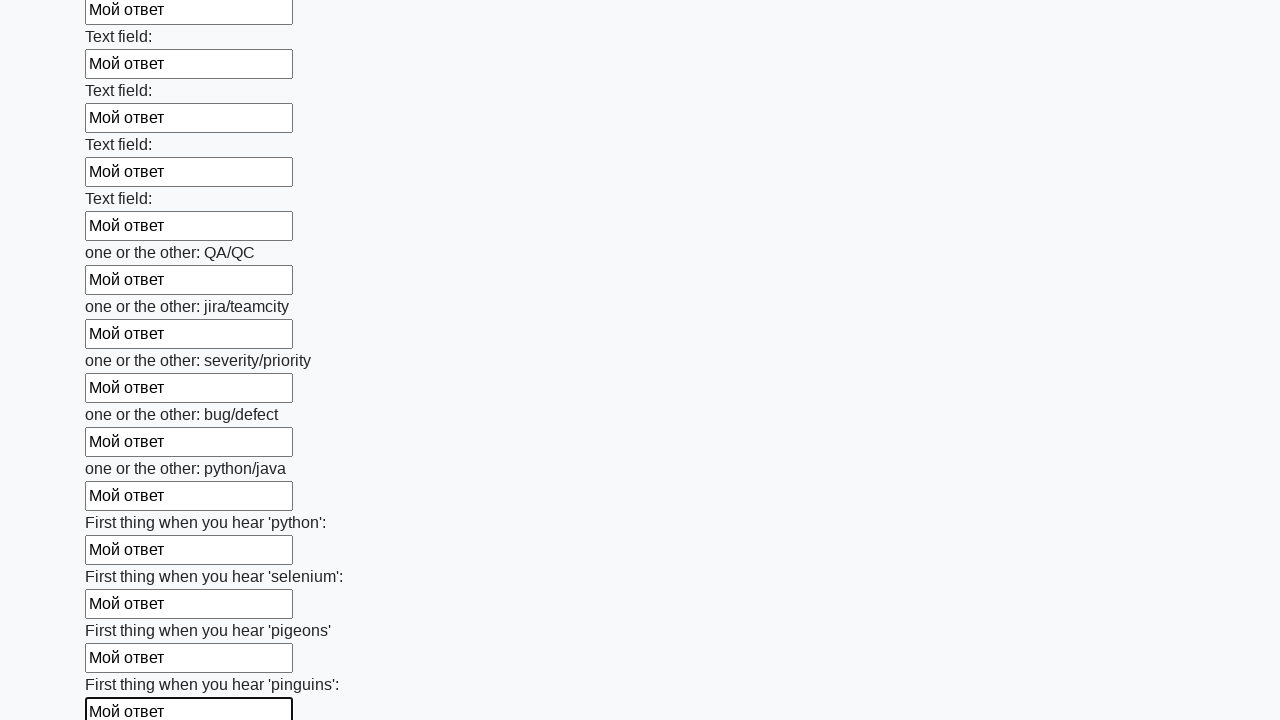

Filled input field 97 of 100 with 'Мой ответ' on input >> nth=96
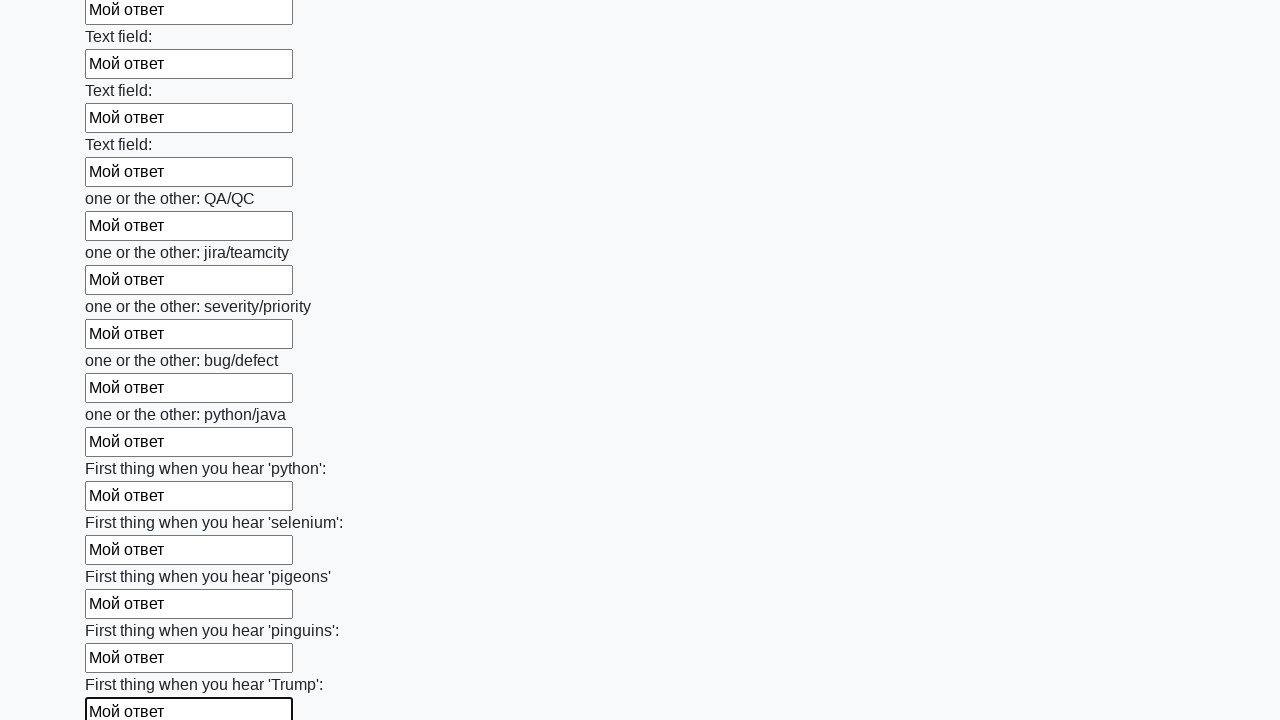

Filled input field 98 of 100 with 'Мой ответ' on input >> nth=97
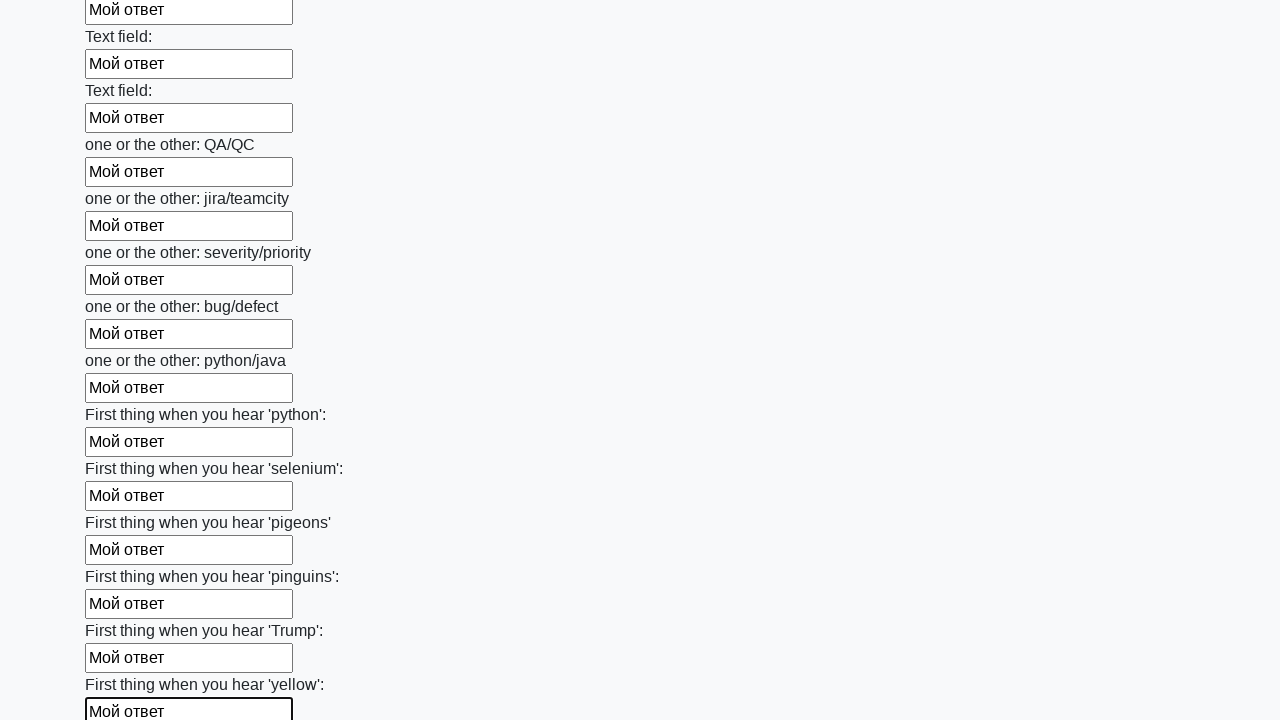

Filled input field 99 of 100 with 'Мой ответ' on input >> nth=98
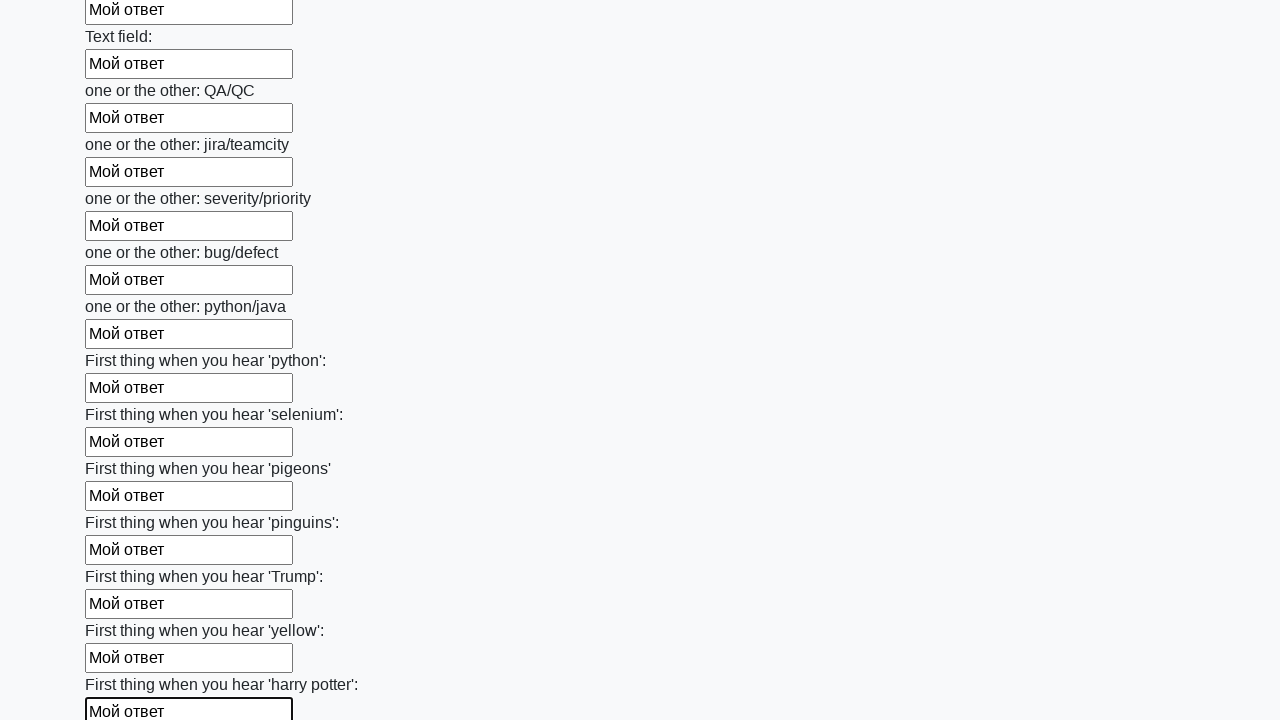

Filled input field 100 of 100 with 'Мой ответ' on input >> nth=99
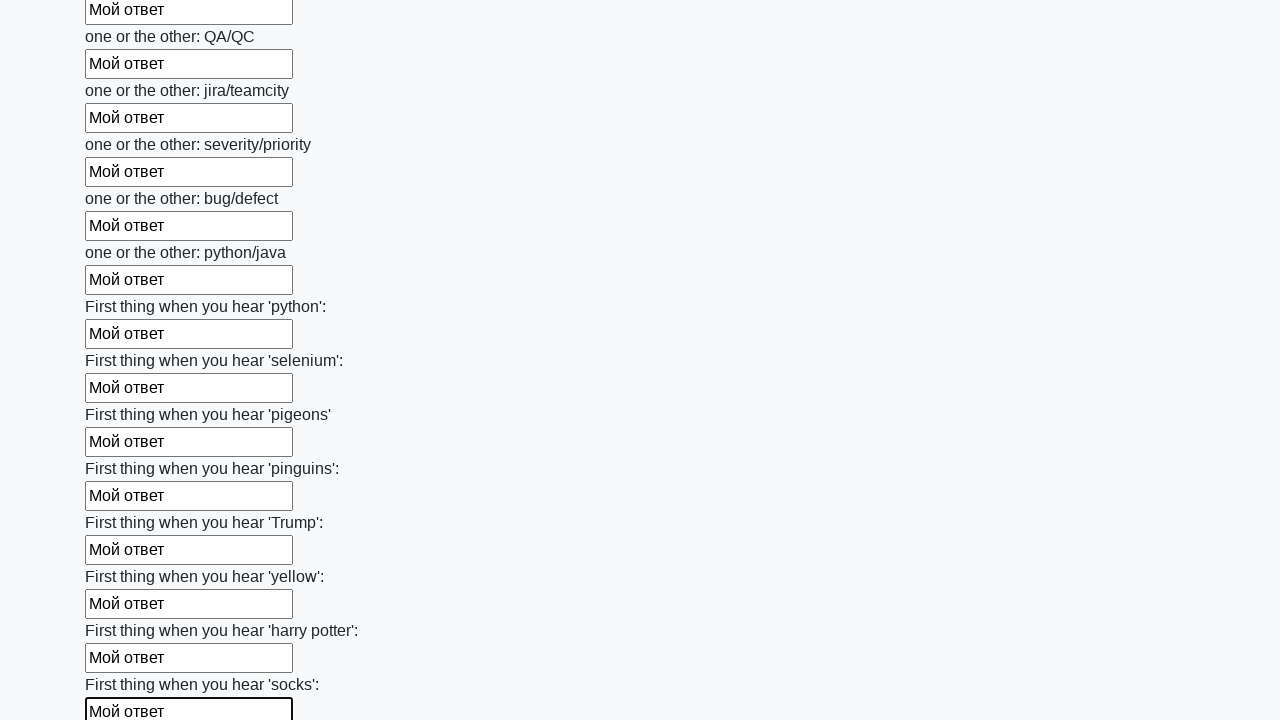

Clicked the submit button at (123, 611) on button.btn
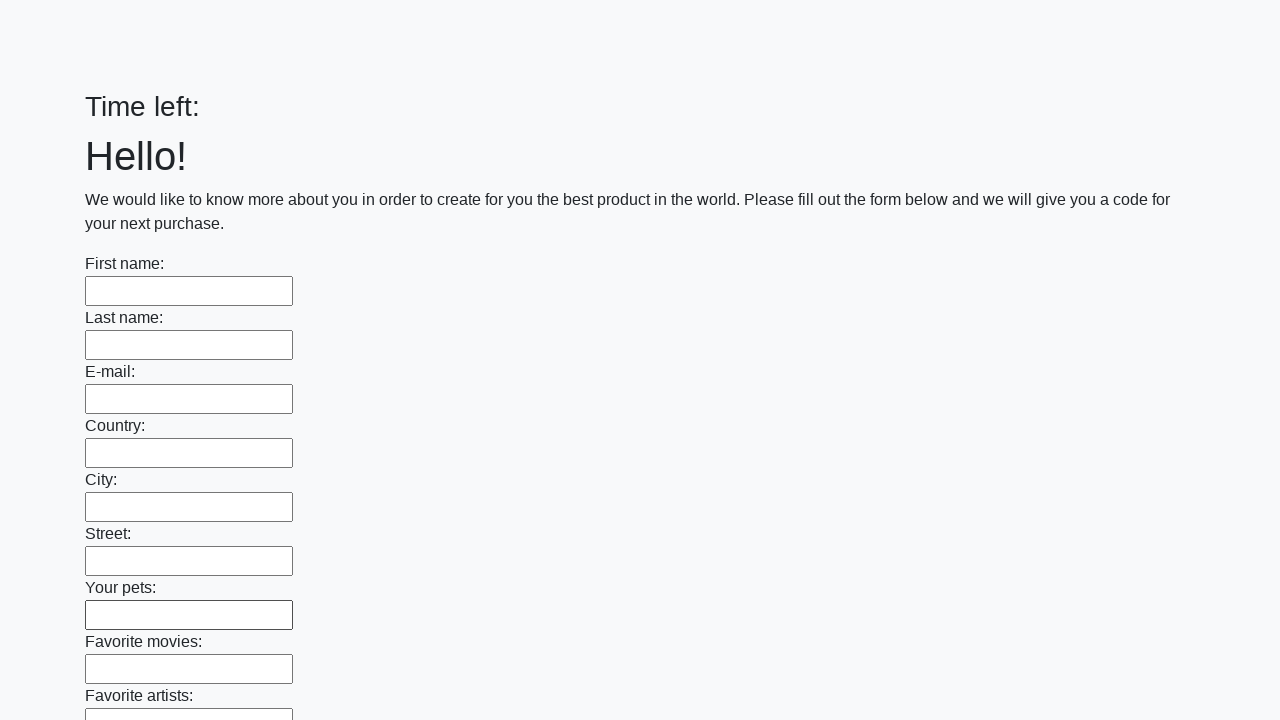

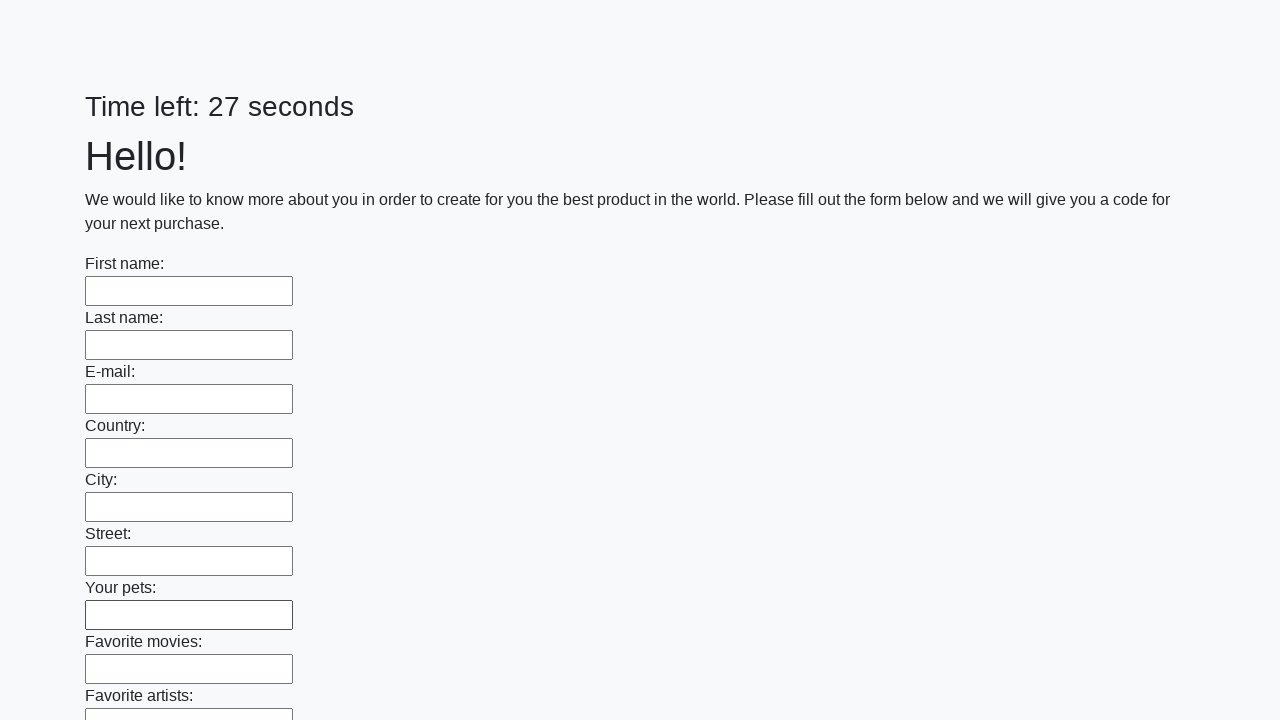